Tests the Drag & Drop Sliders functionality by navigating to the slider demo and dragging the slider to reach a value of 95.

Starting URL: https://www.lambdatest.com/selenium-playground/

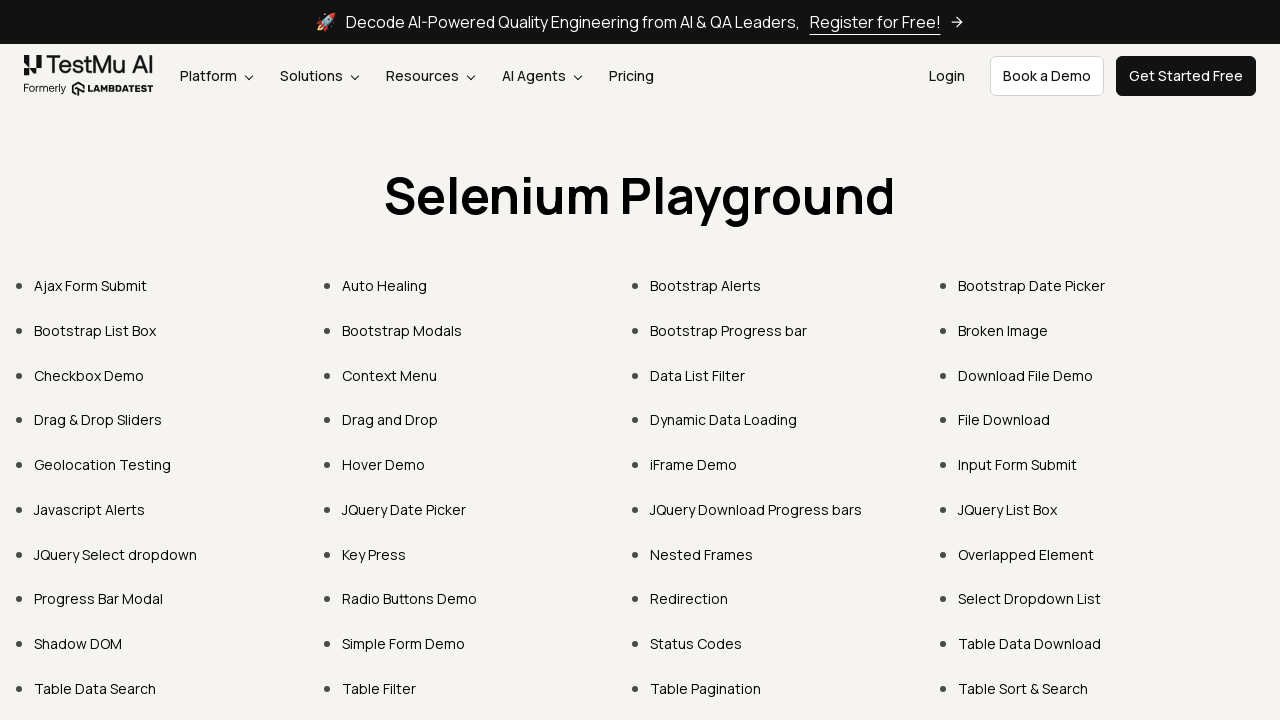

Waited for network idle state
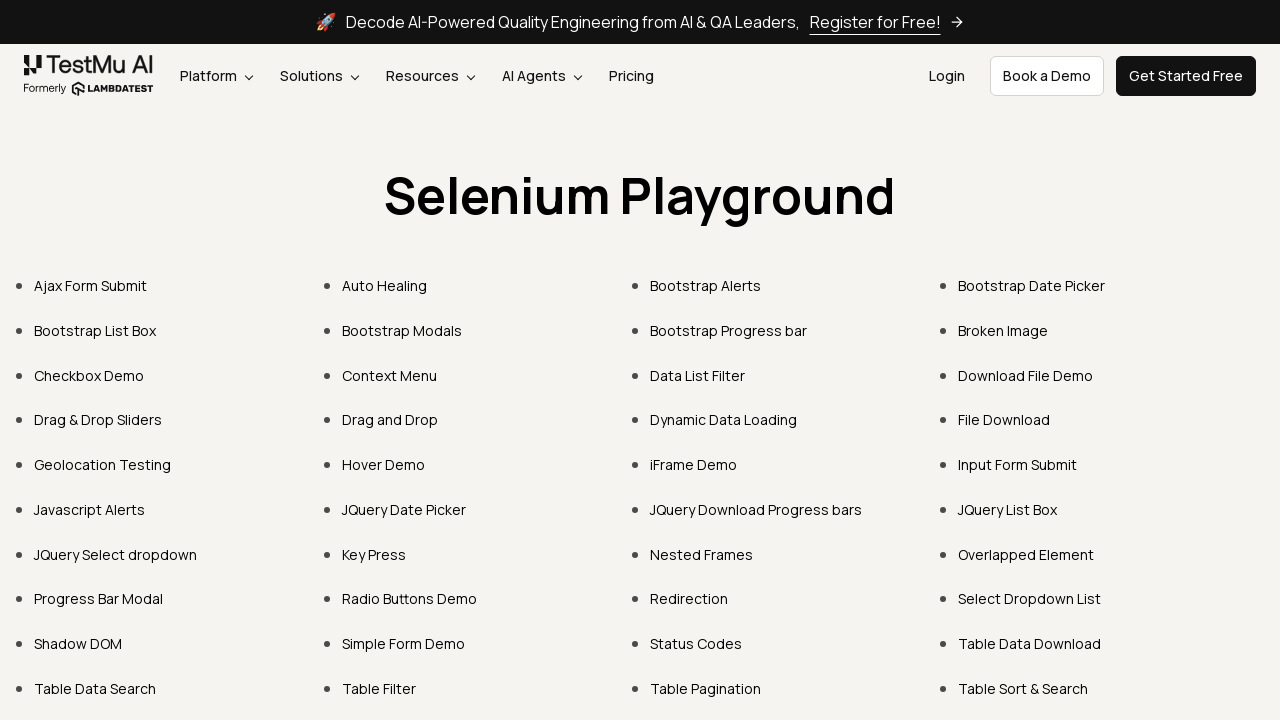

Clicked on 'Drag & Drop Sliders' link at (98, 420) on text=Drag & Drop Sliders >> nth=0
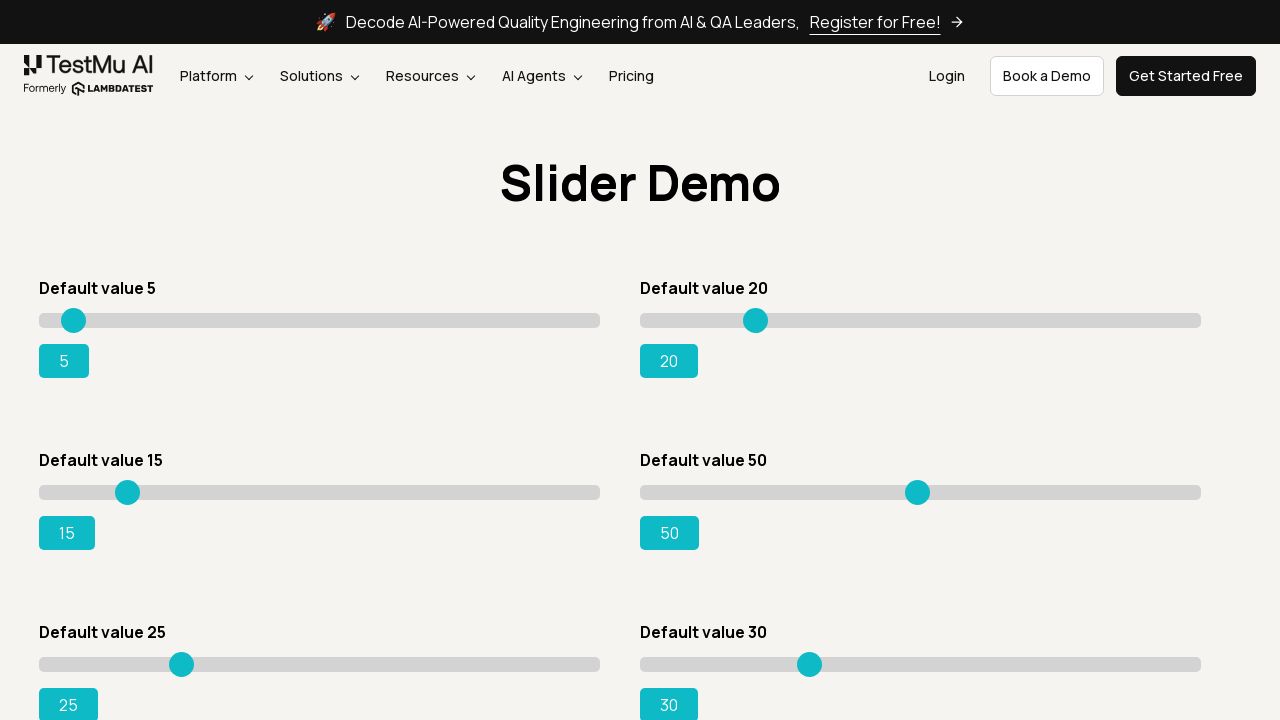

Waited for slider page to load
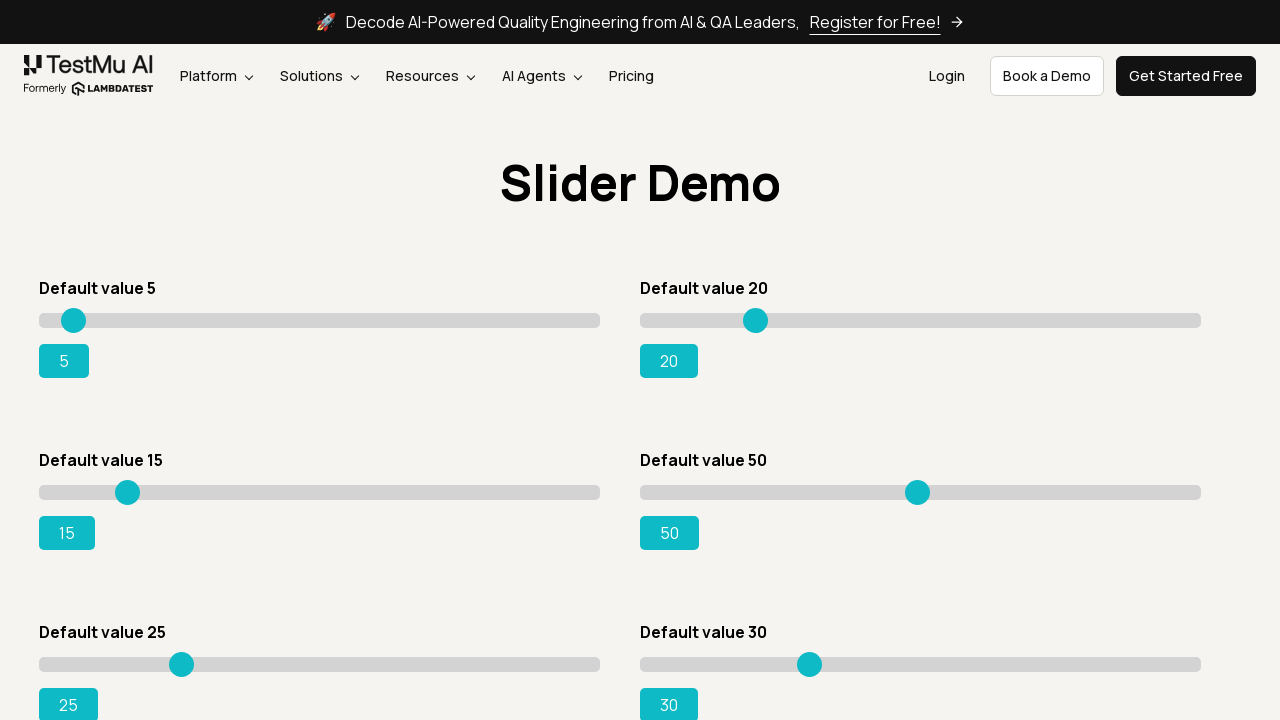

Located the slider handle element
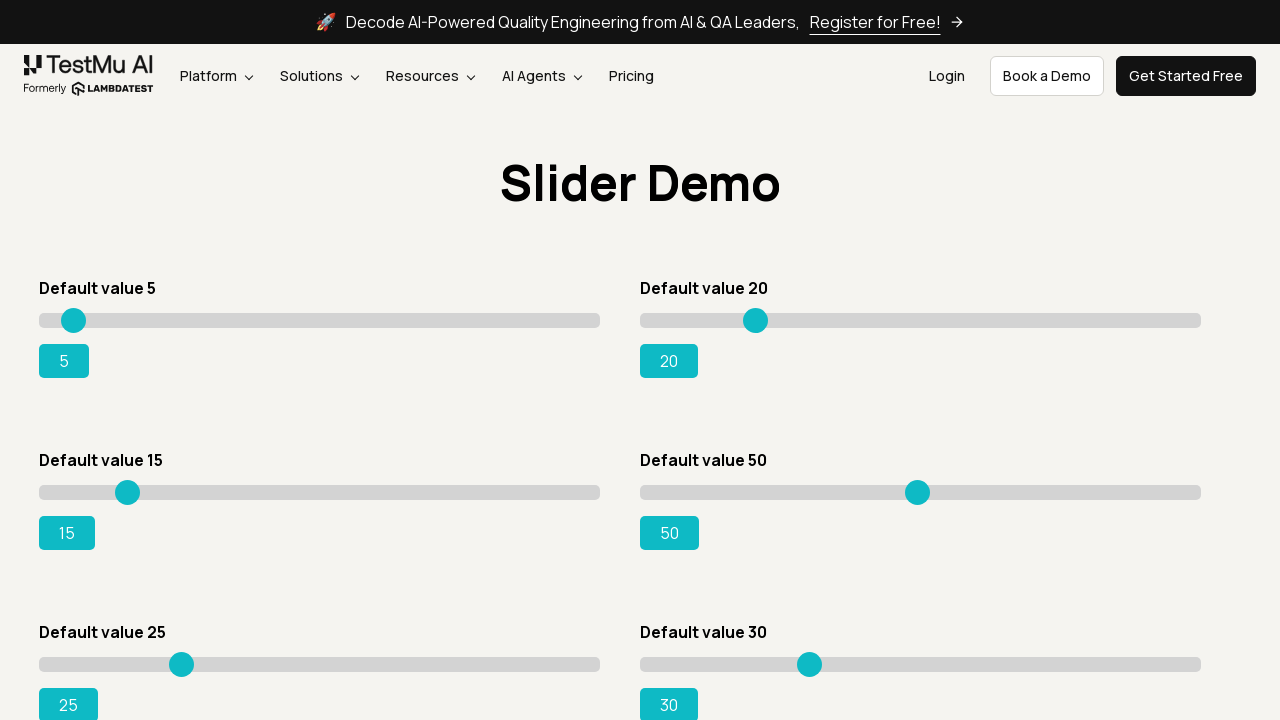

Retrieved slider handle bounding box coordinates
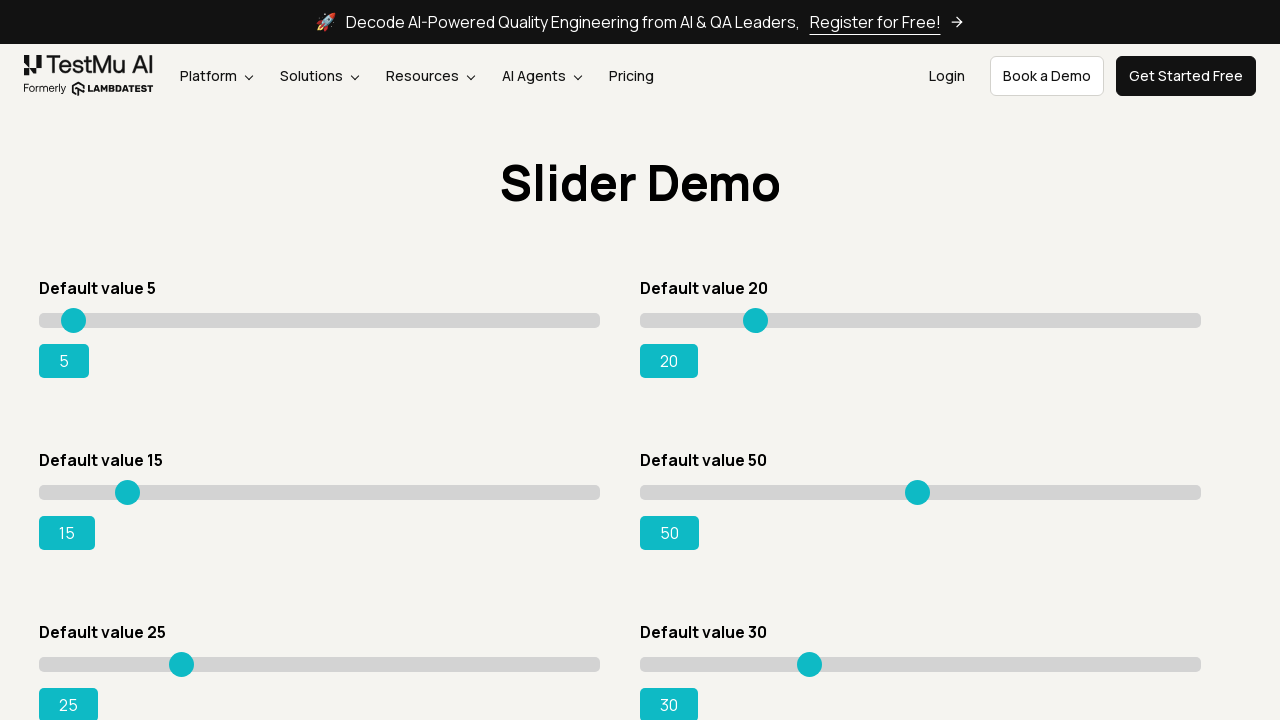

Calculated slider unit width for drag operations
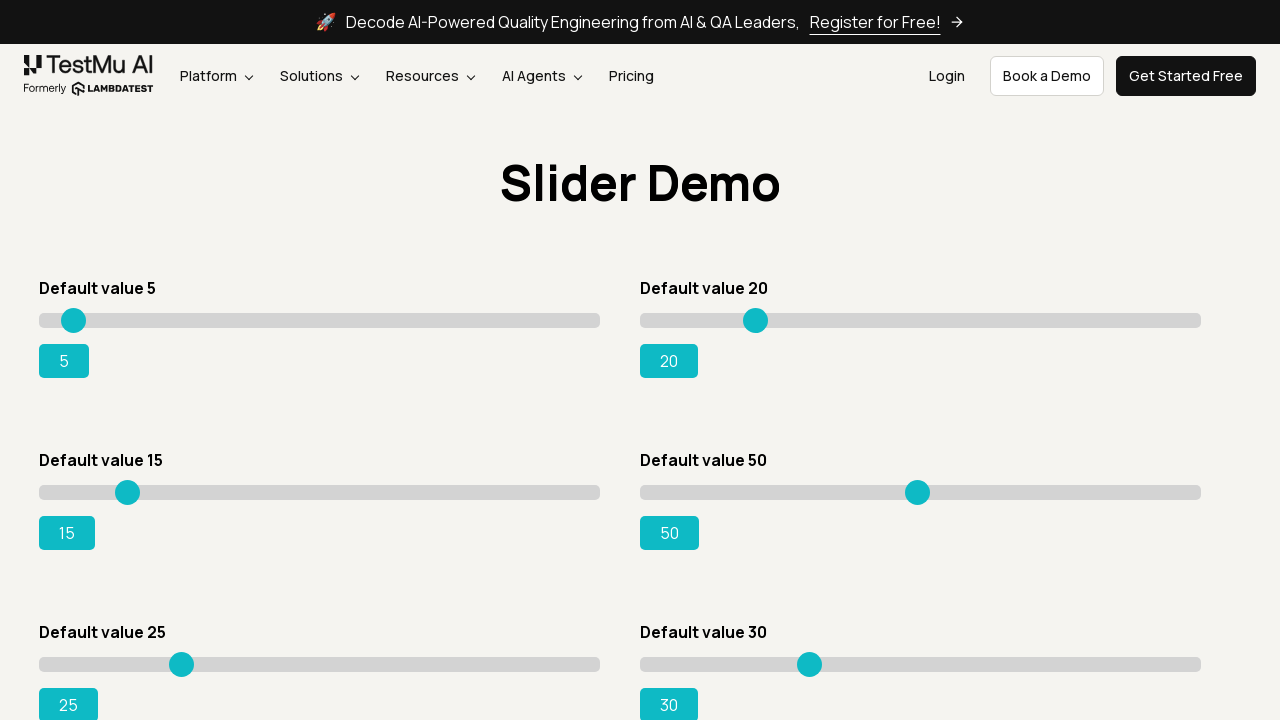

Moved mouse to slider position (iteration 0) at (376, 485)
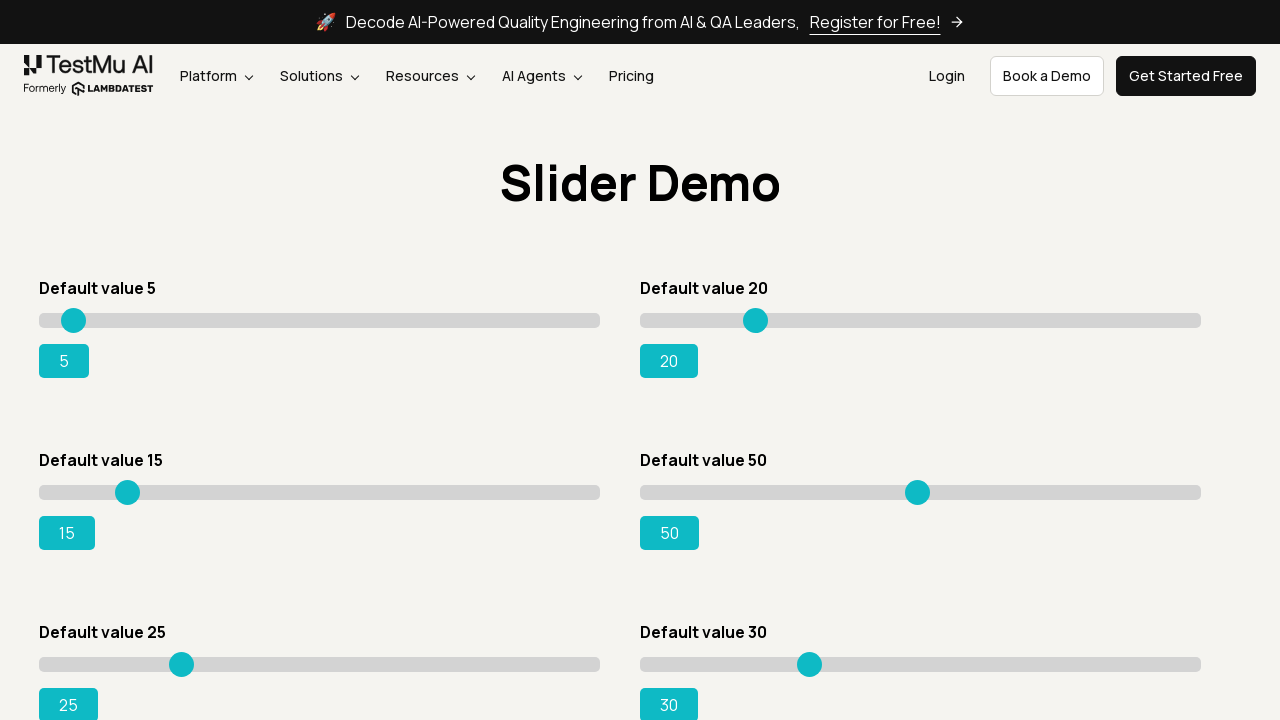

Pressed mouse button down to drag slider at (376, 485)
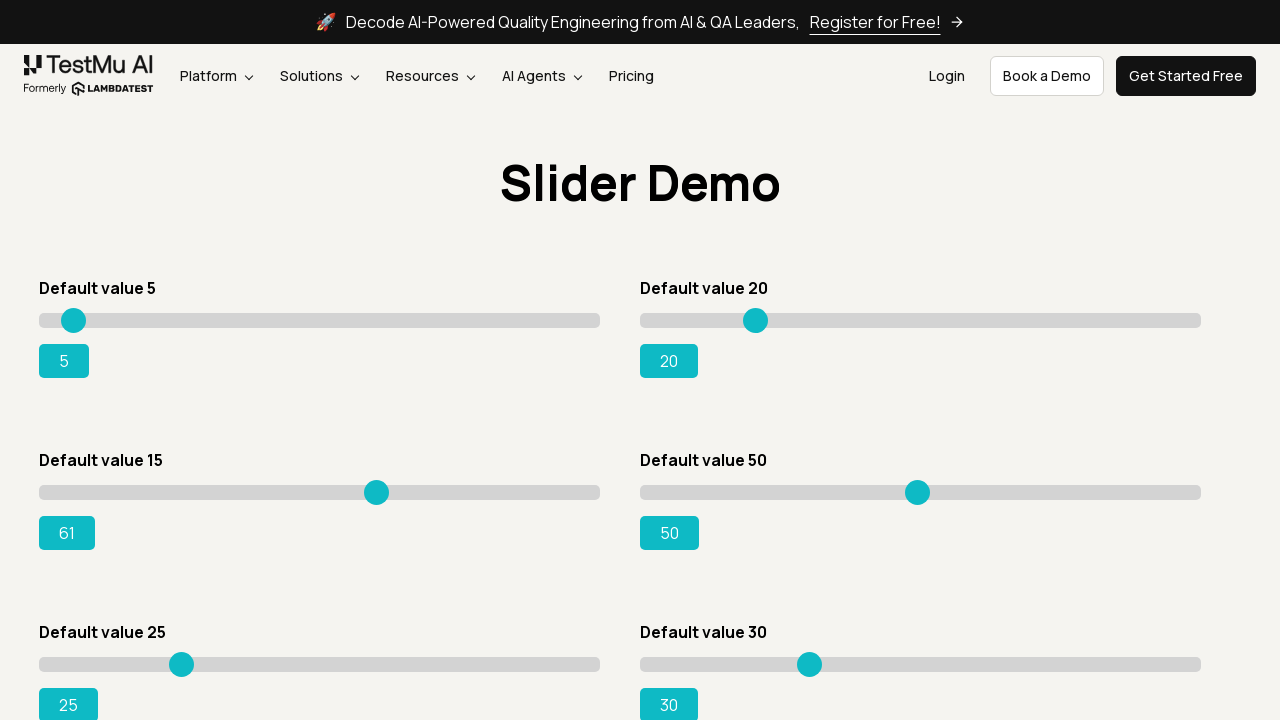

Retrieved current slider value: 61
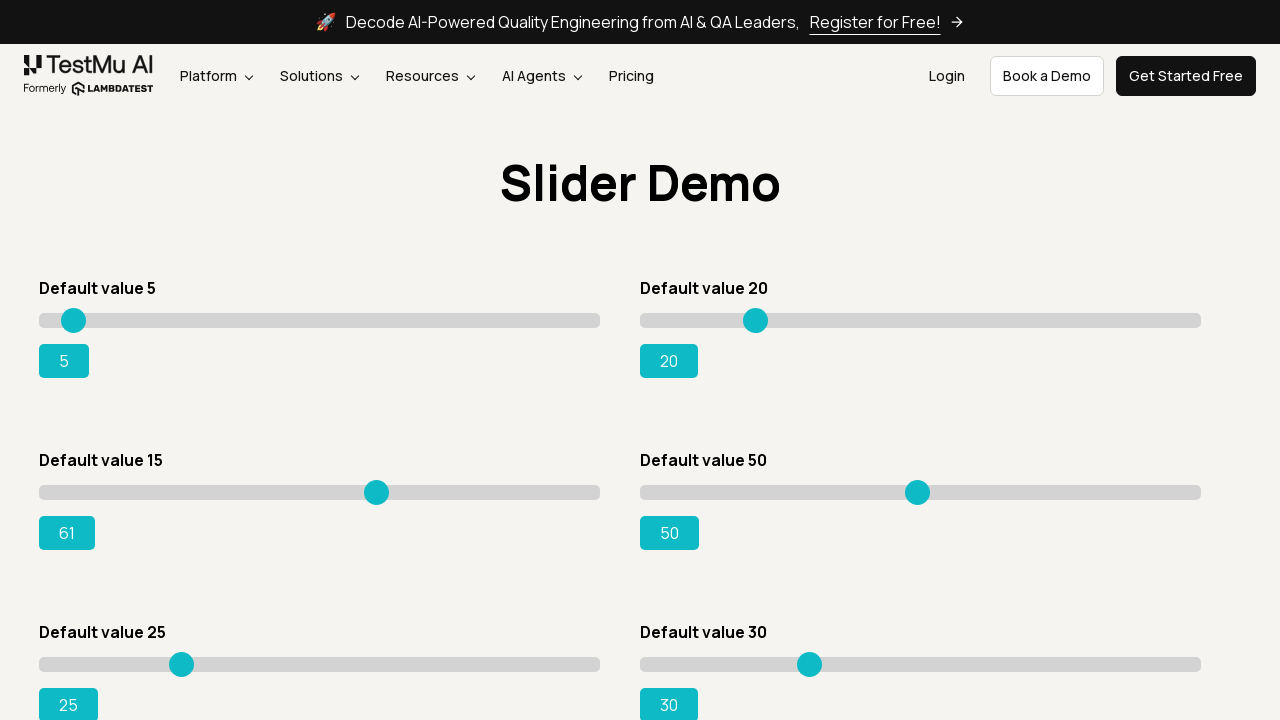

Moved mouse to slider position (iteration 5.61) at (381, 485)
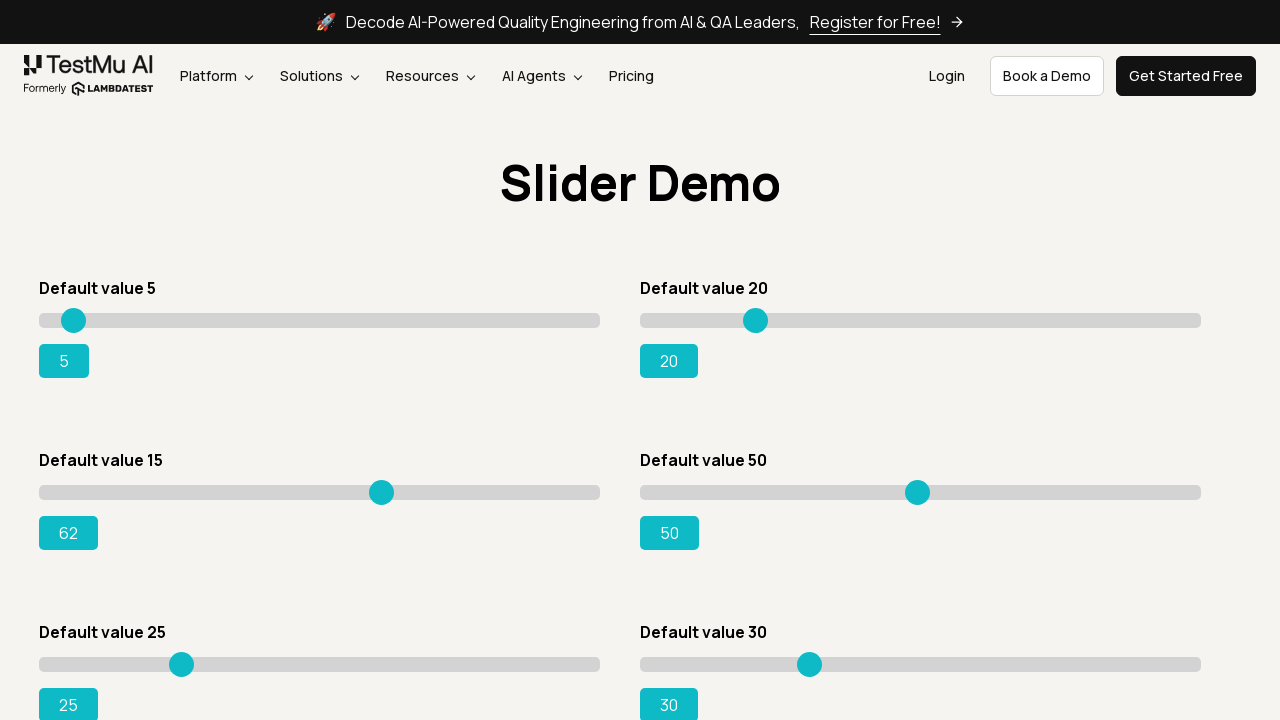

Pressed mouse button down to drag slider at (381, 485)
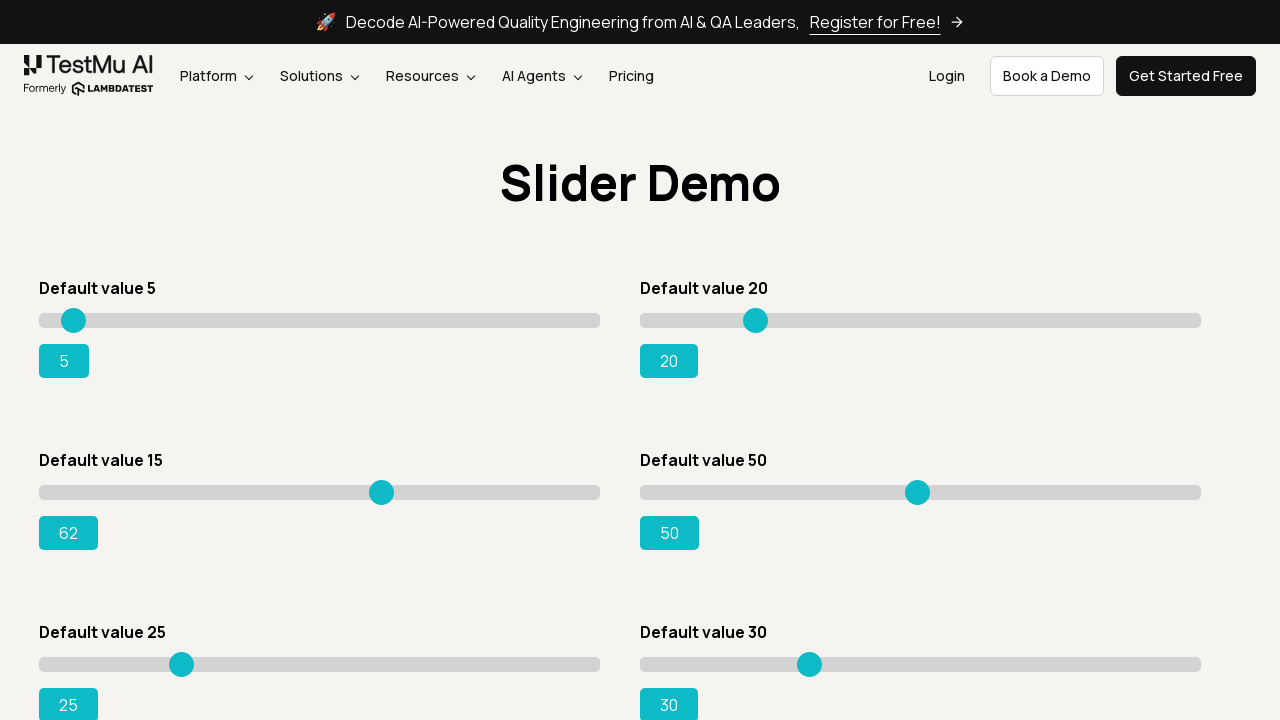

Retrieved current slider value: 62
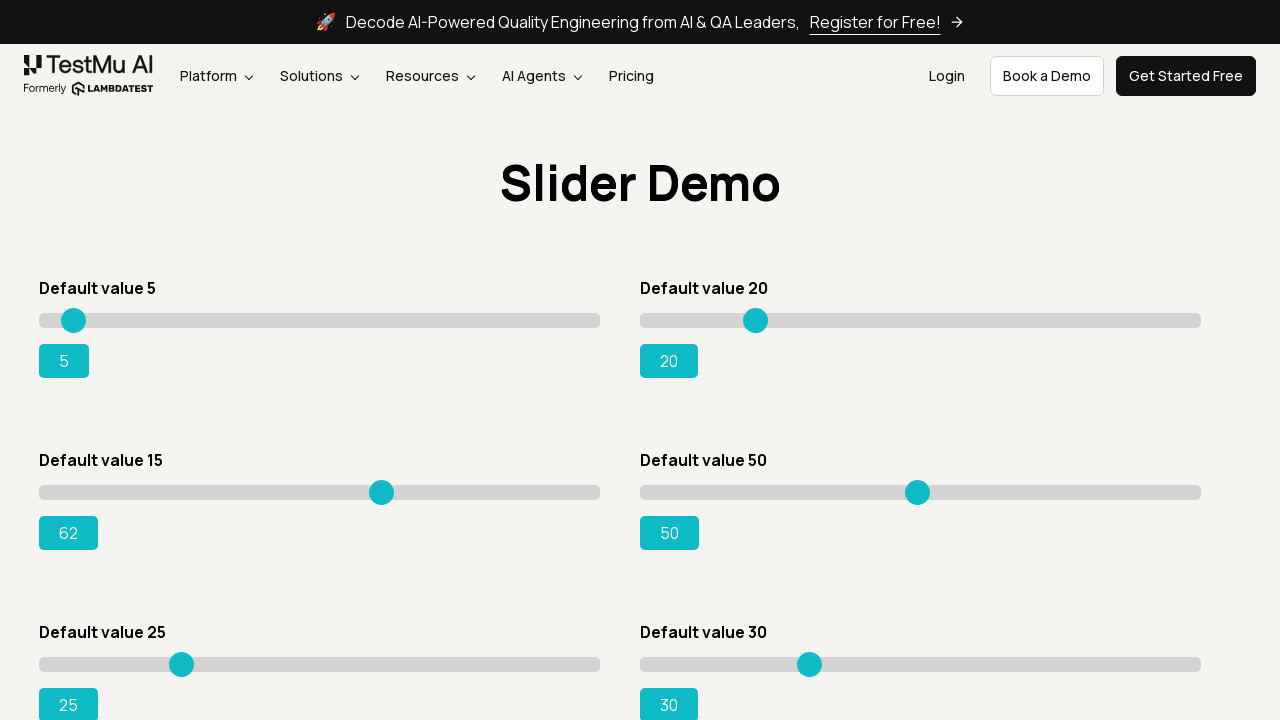

Moved mouse to slider position (iteration 11.22) at (387, 485)
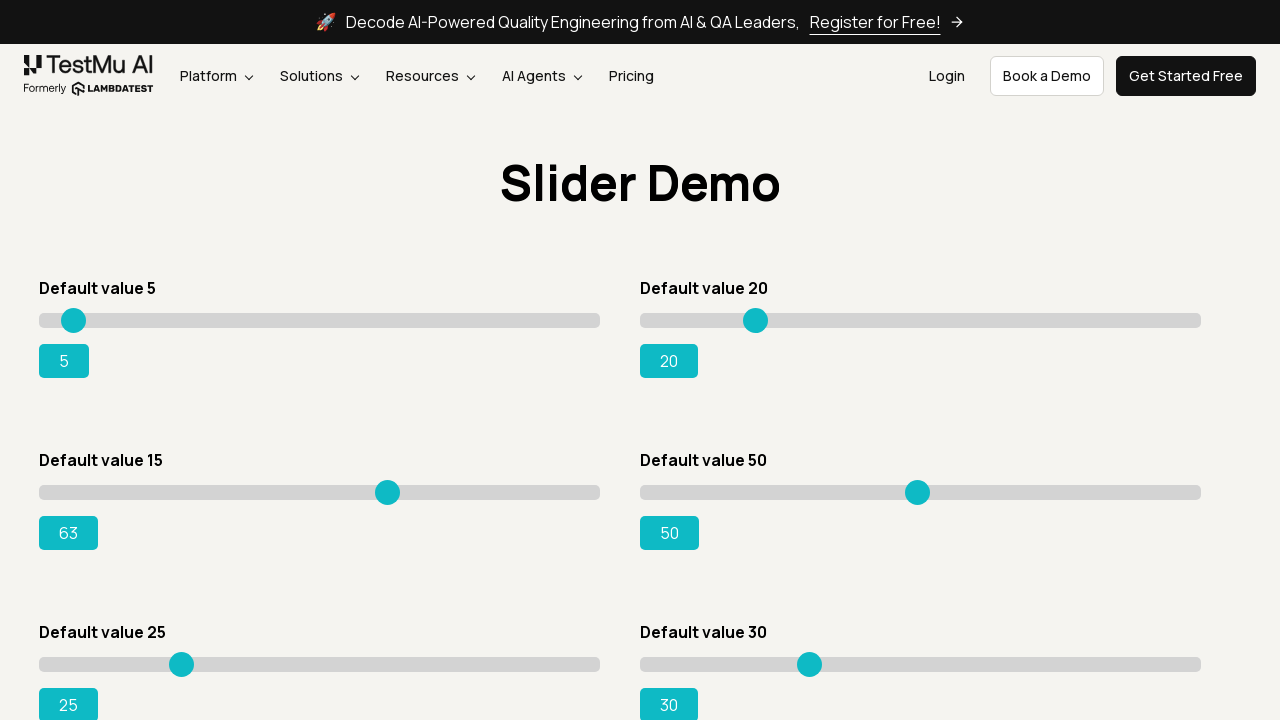

Pressed mouse button down to drag slider at (387, 485)
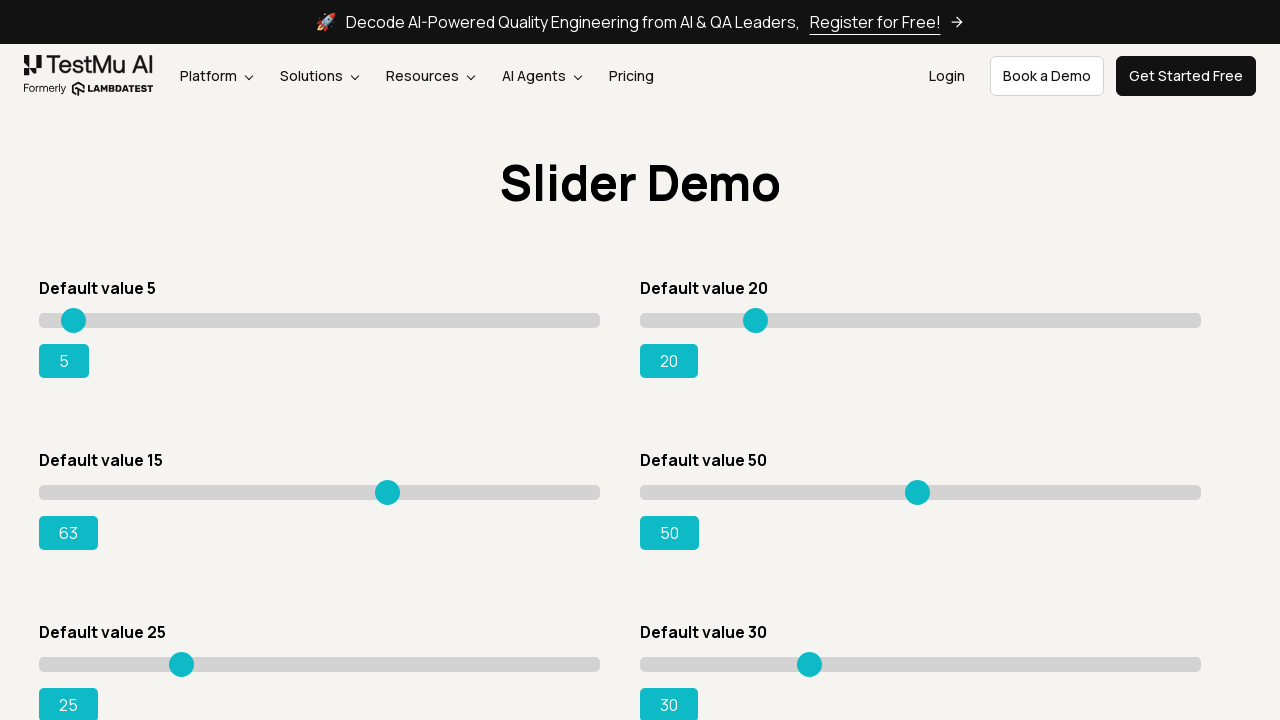

Retrieved current slider value: 63
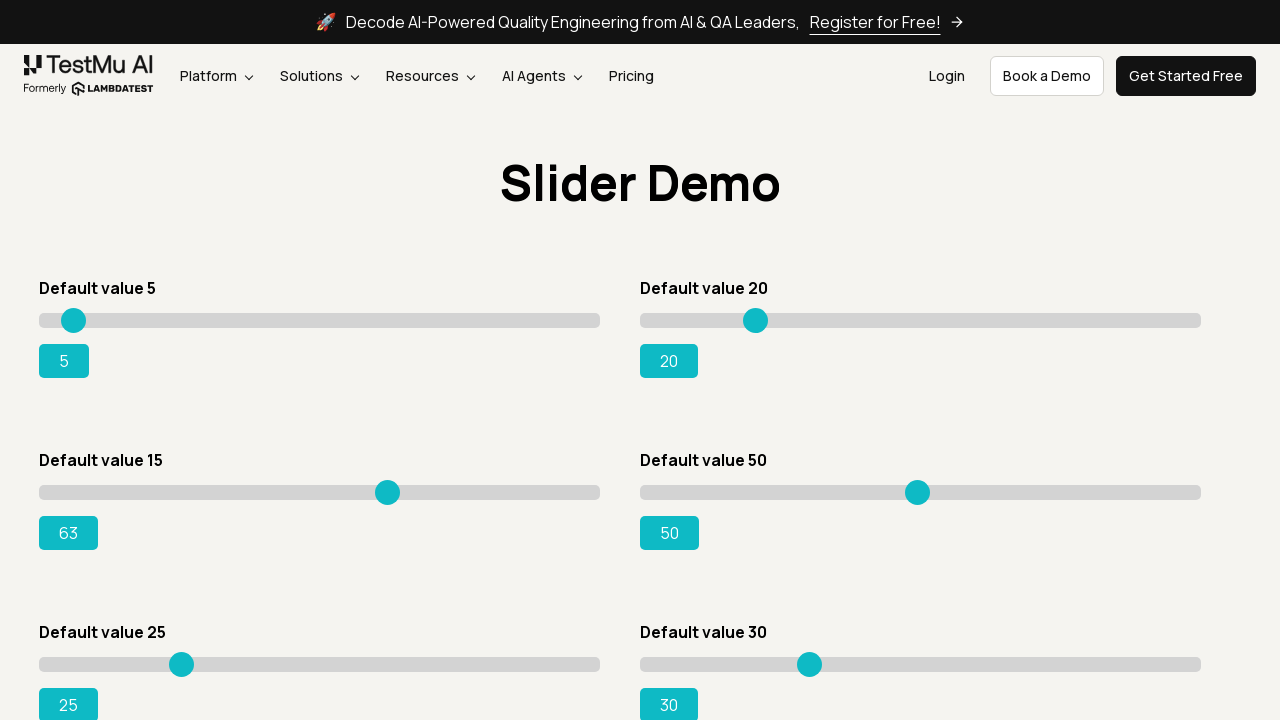

Moved mouse to slider position (iteration 16.830000000000002) at (392, 485)
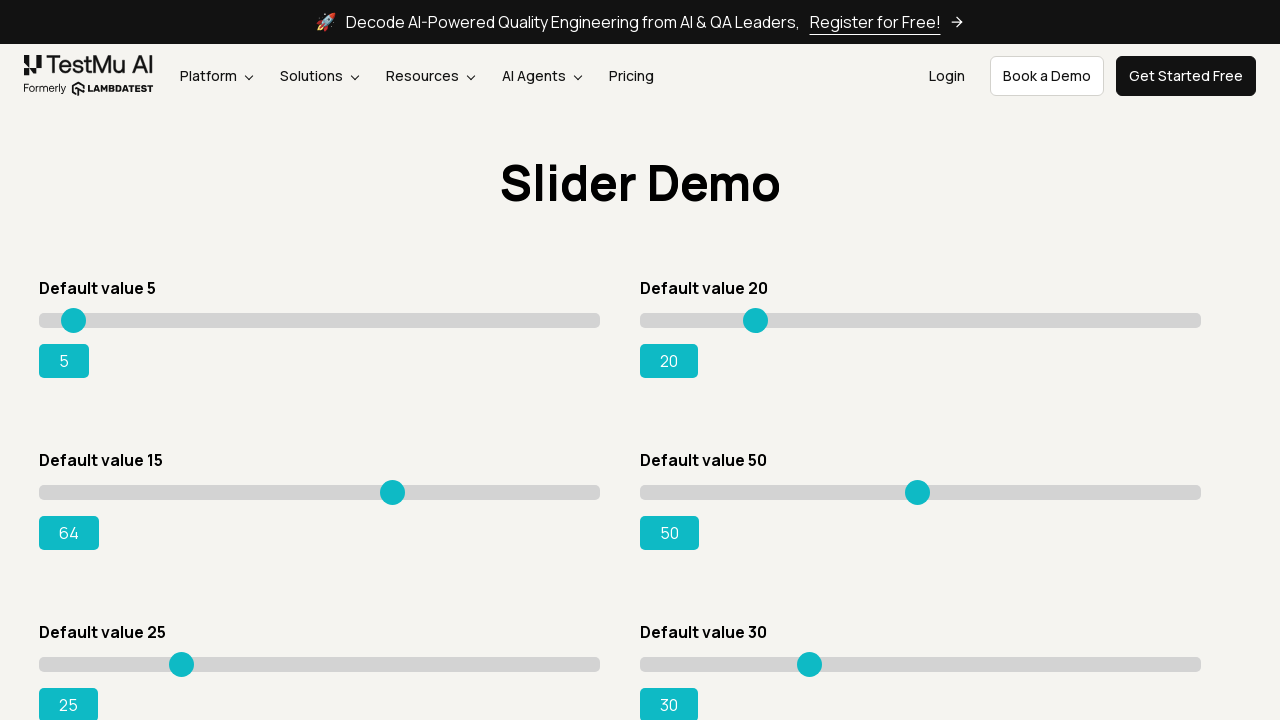

Pressed mouse button down to drag slider at (392, 485)
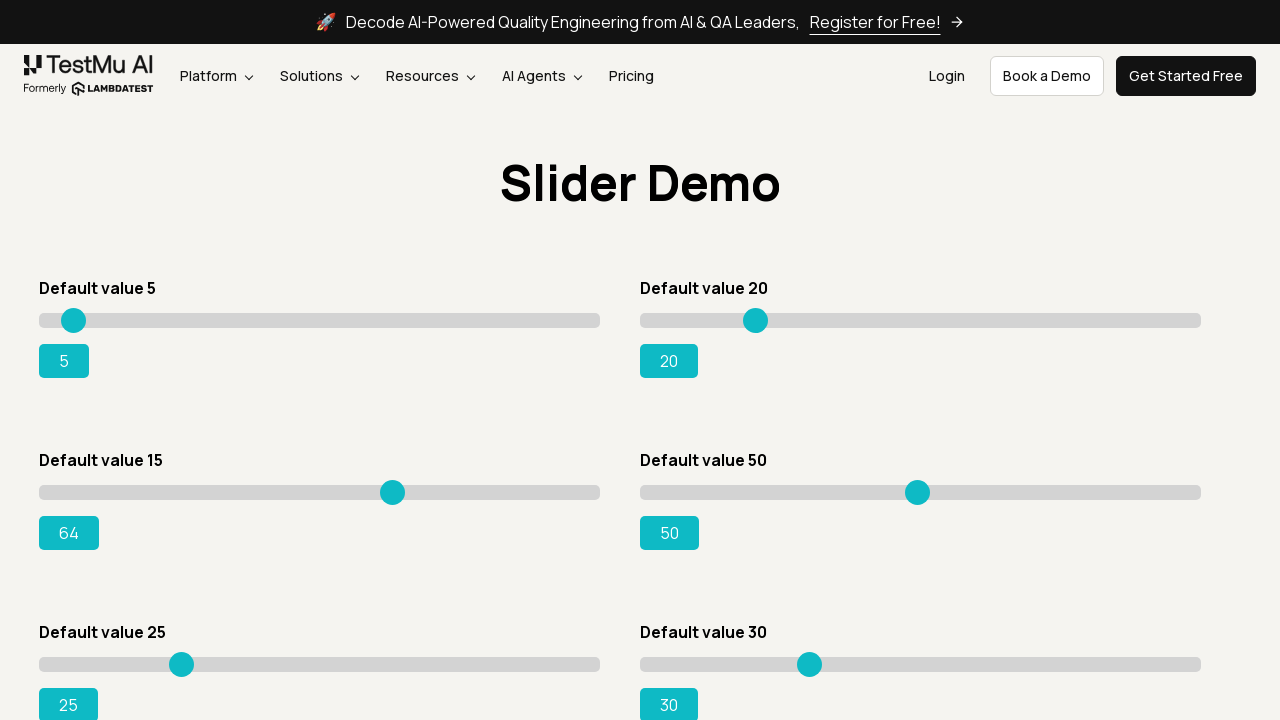

Retrieved current slider value: 64
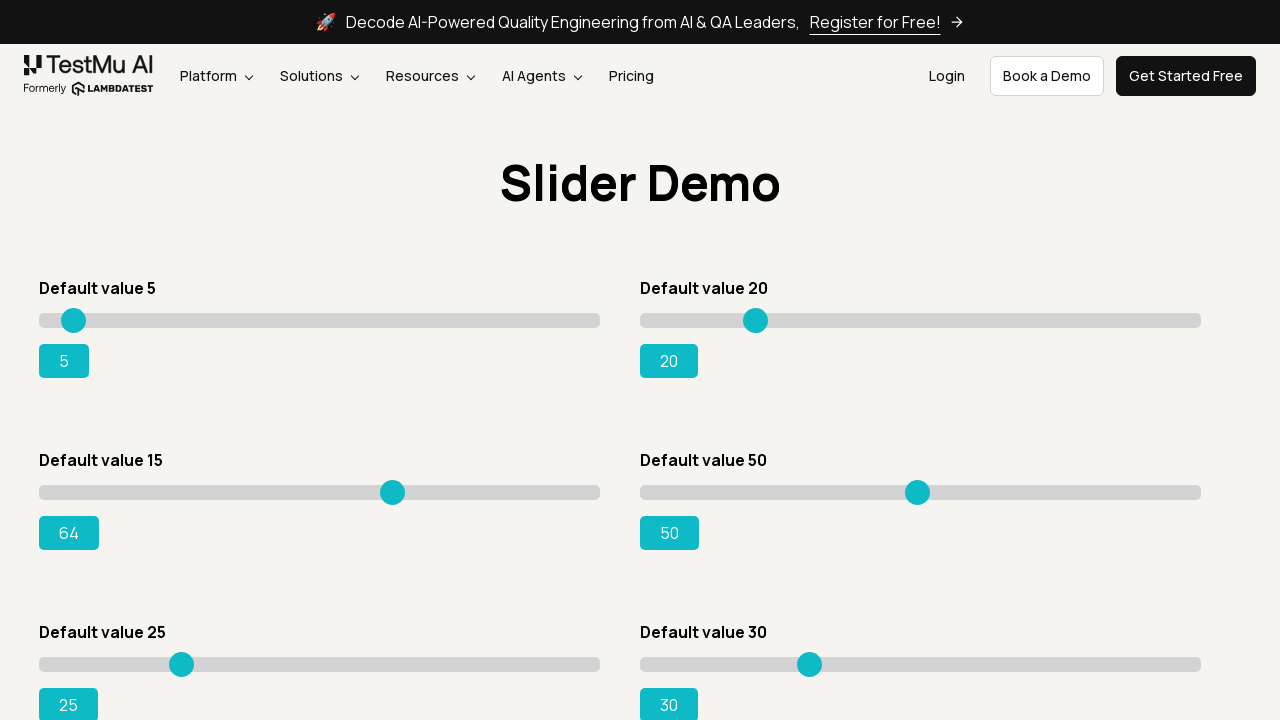

Moved mouse to slider position (iteration 22.44) at (398, 485)
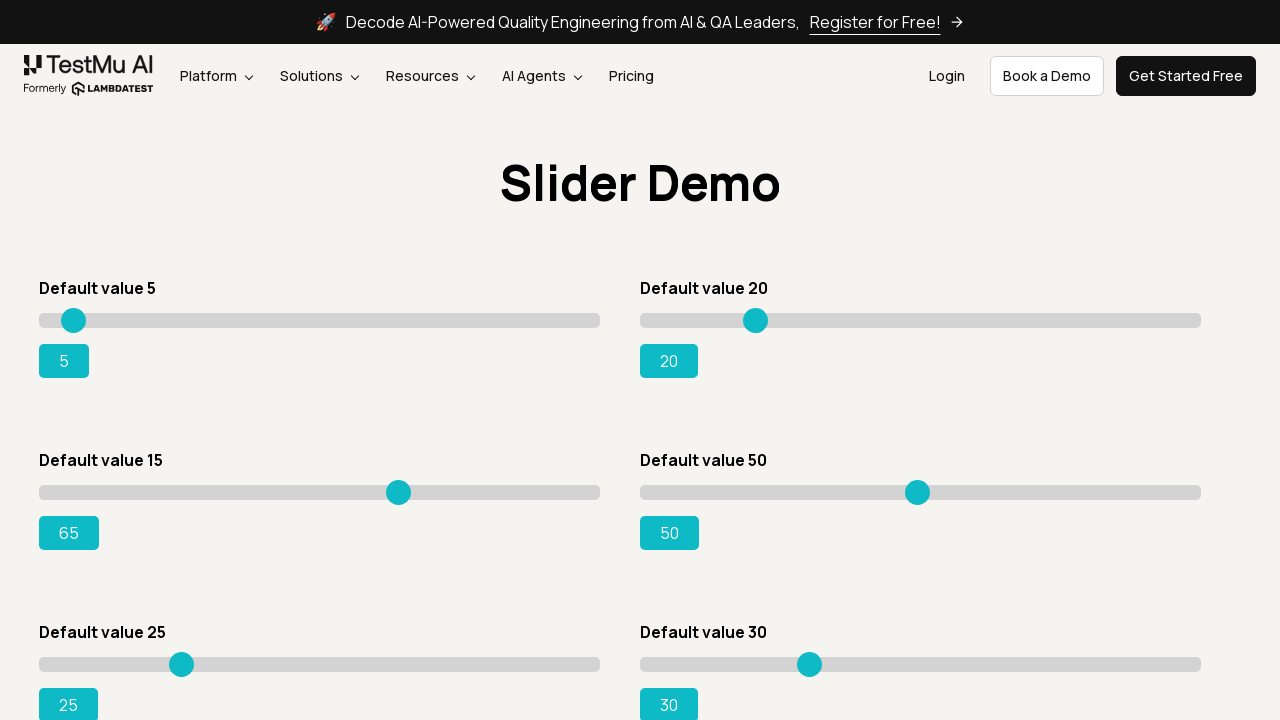

Pressed mouse button down to drag slider at (398, 485)
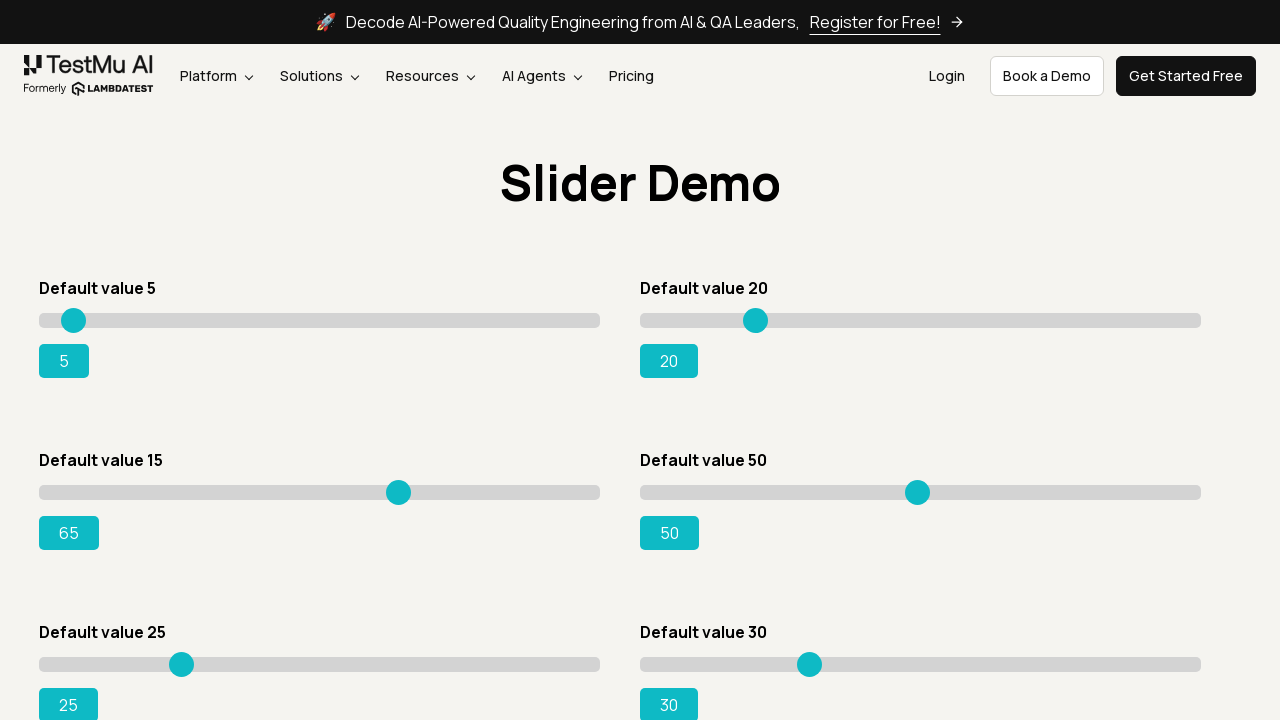

Retrieved current slider value: 65
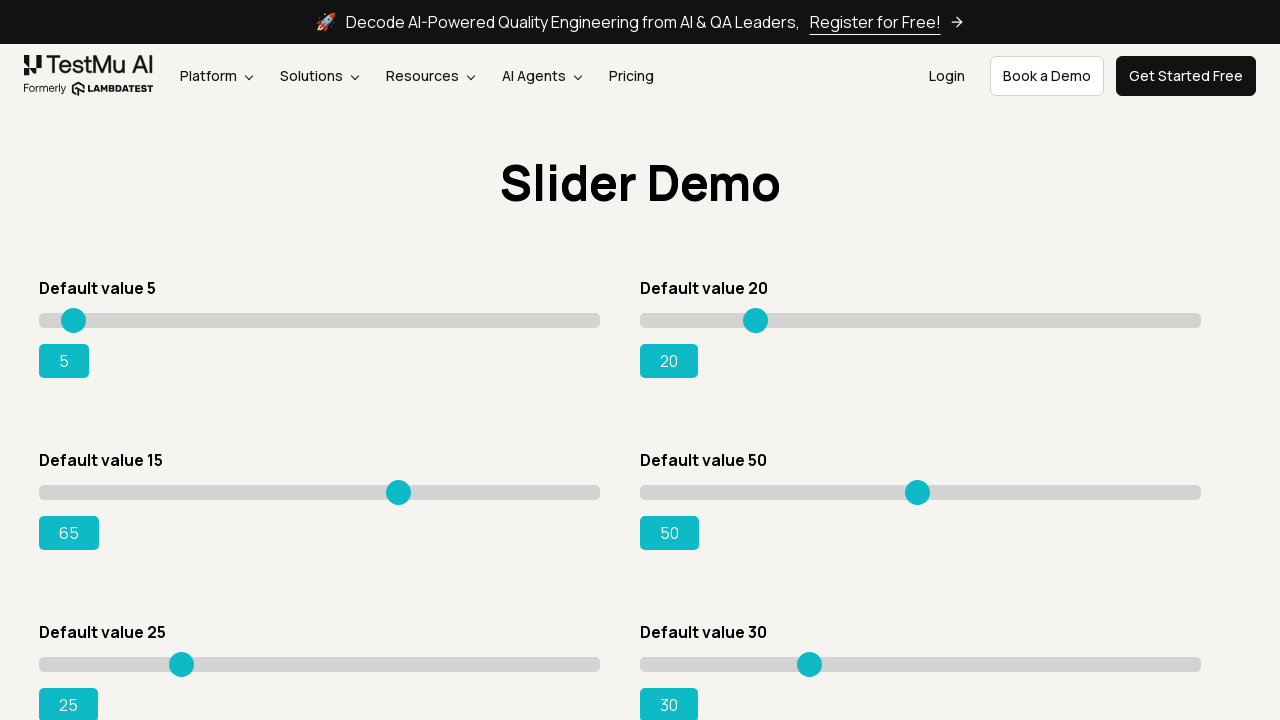

Moved mouse to slider position (iteration 28.05) at (404, 485)
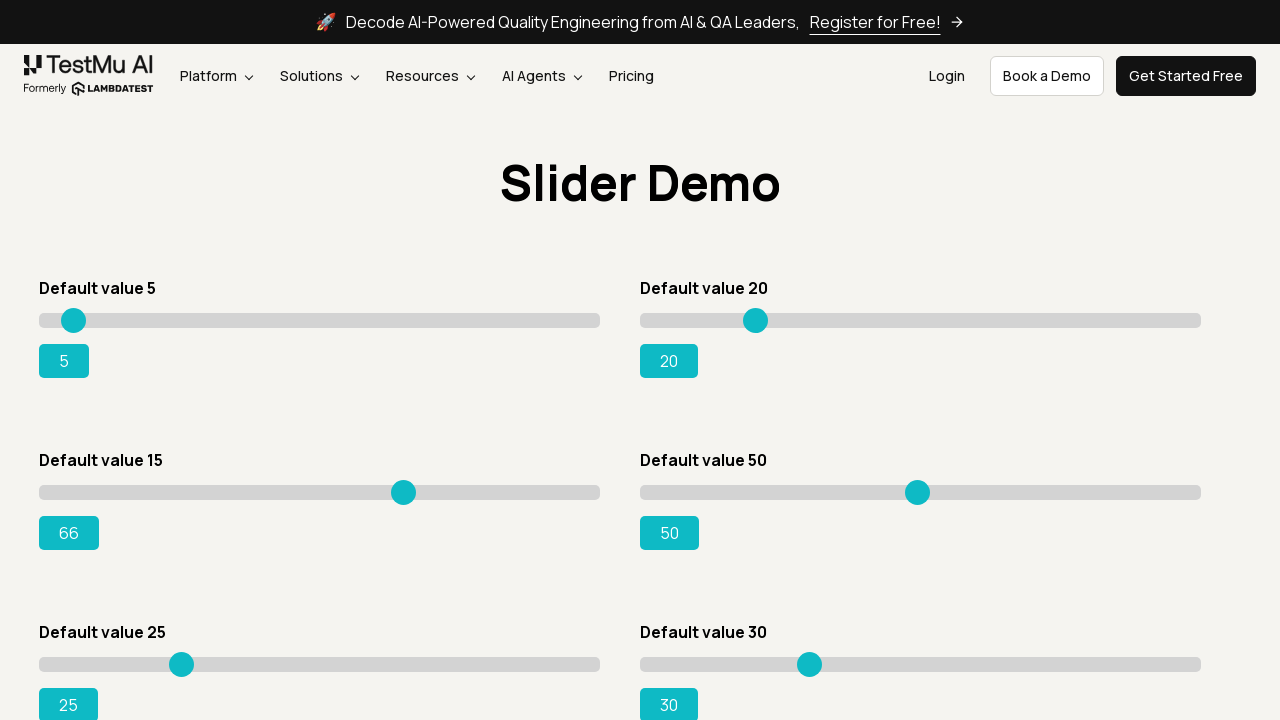

Pressed mouse button down to drag slider at (404, 485)
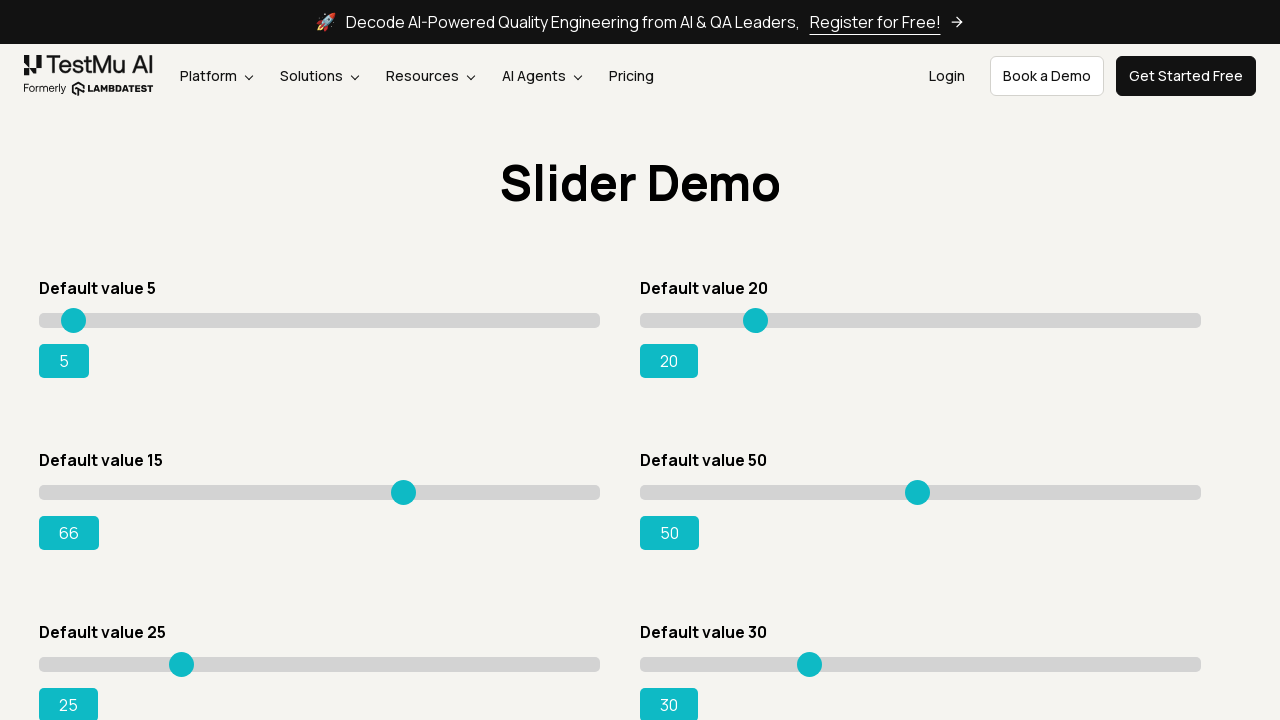

Retrieved current slider value: 66
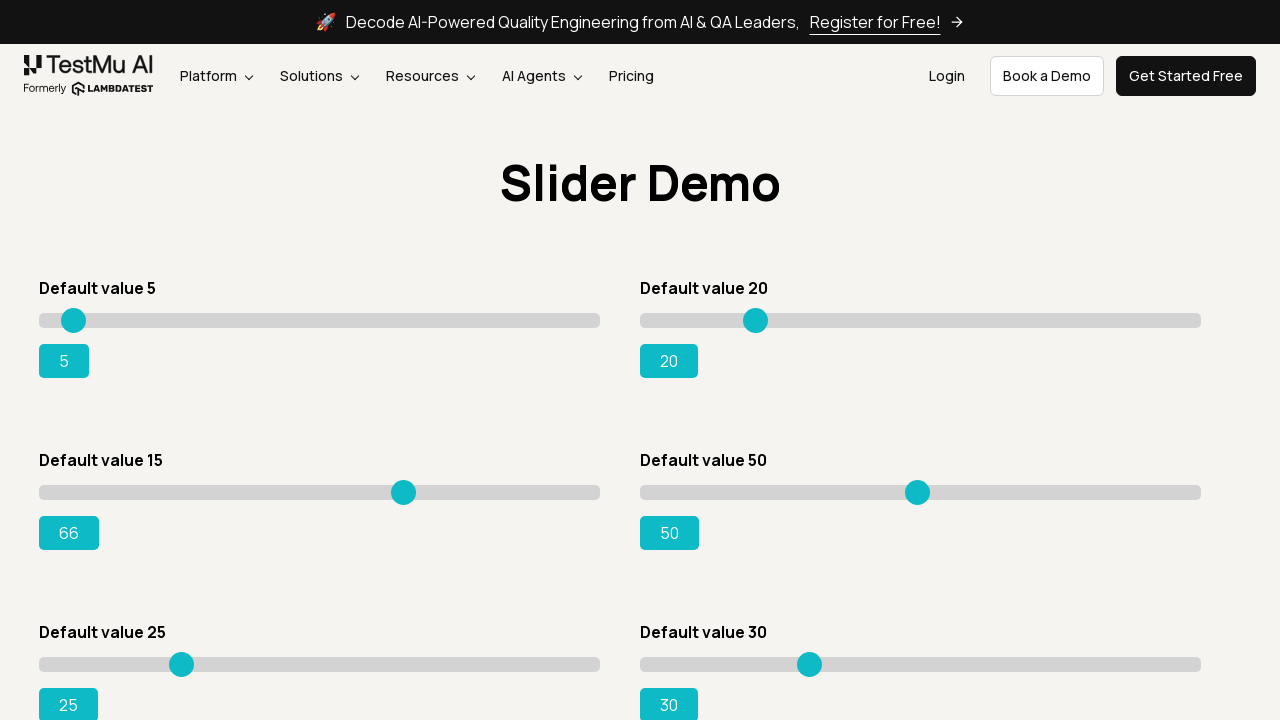

Moved mouse to slider position (iteration 33.660000000000004) at (409, 485)
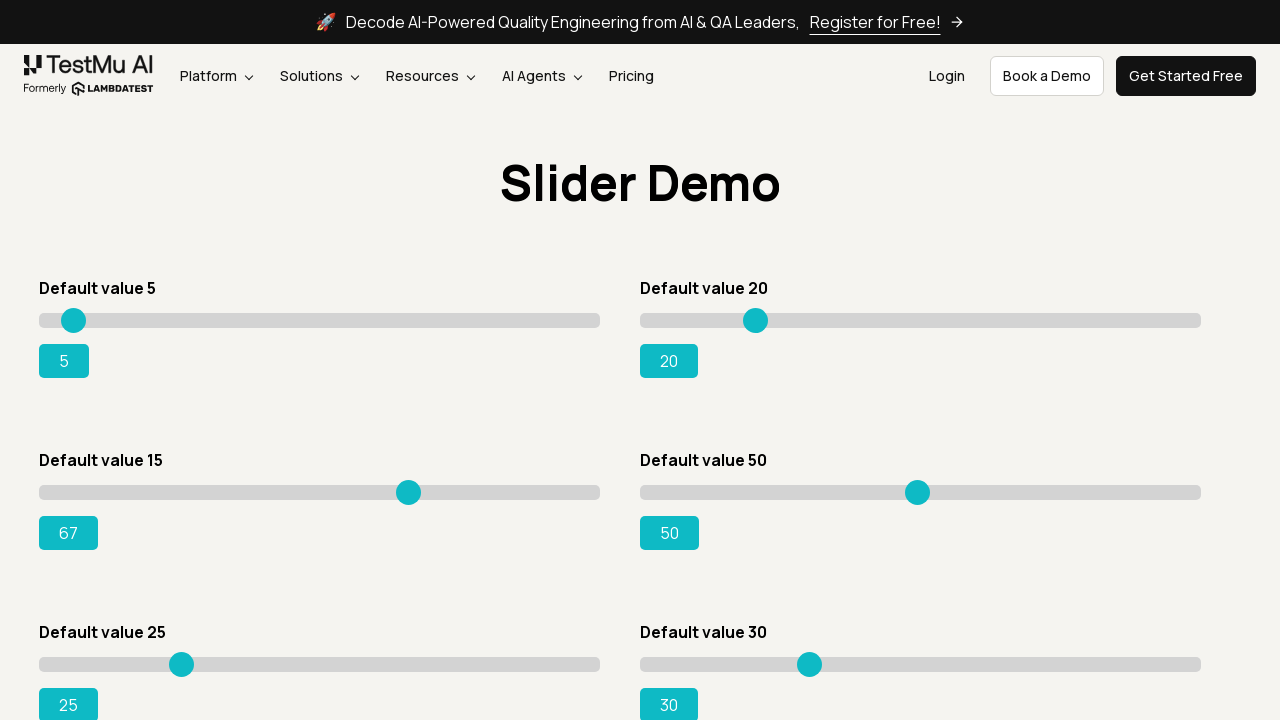

Pressed mouse button down to drag slider at (409, 485)
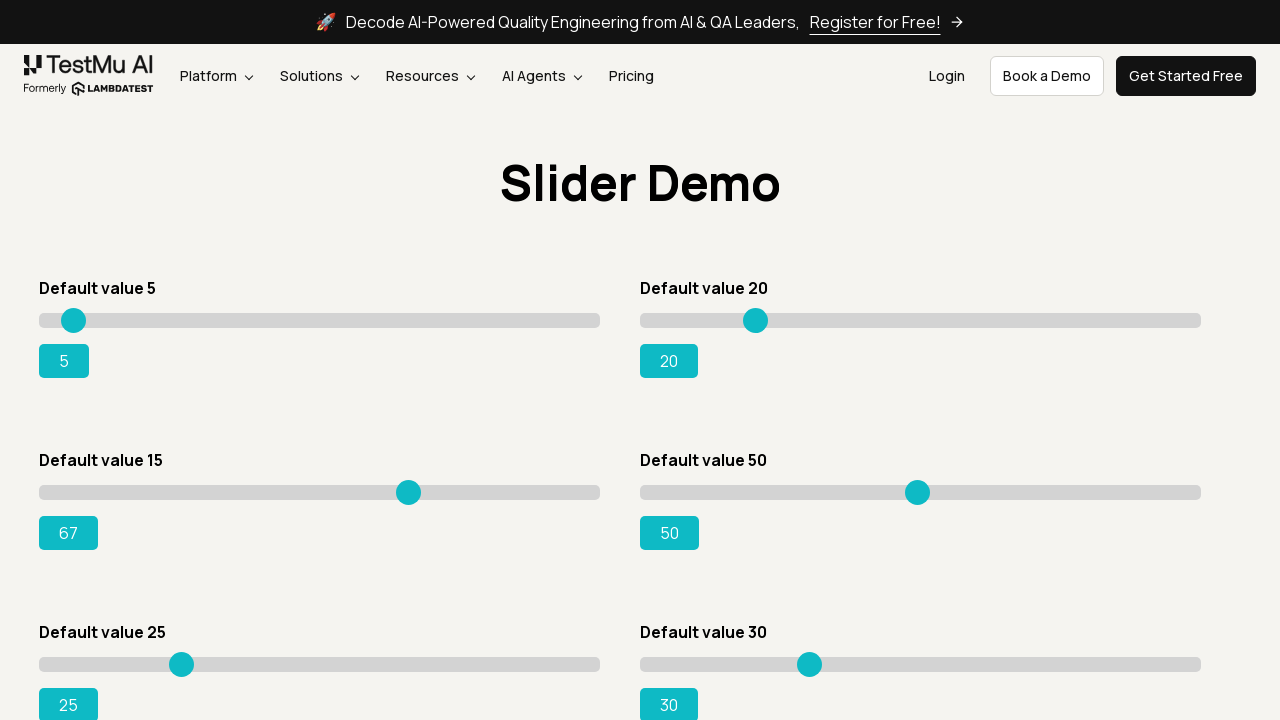

Retrieved current slider value: 67
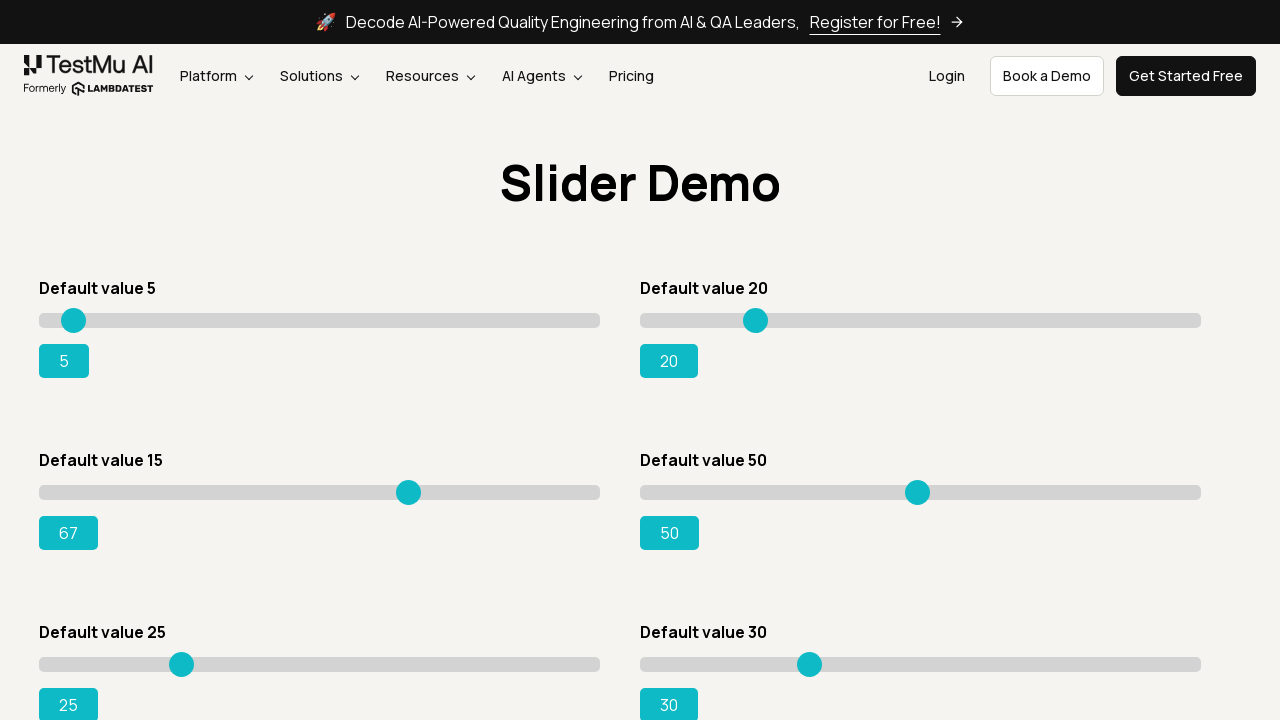

Moved mouse to slider position (iteration 39.27) at (415, 485)
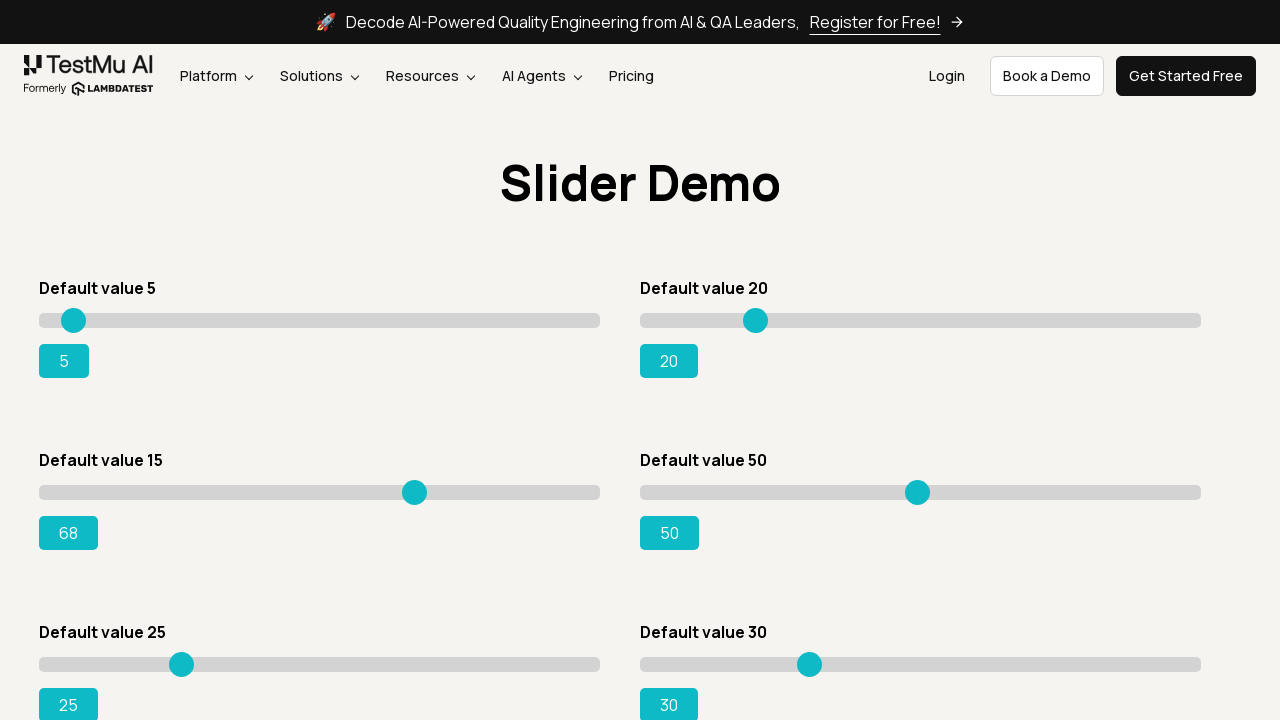

Pressed mouse button down to drag slider at (415, 485)
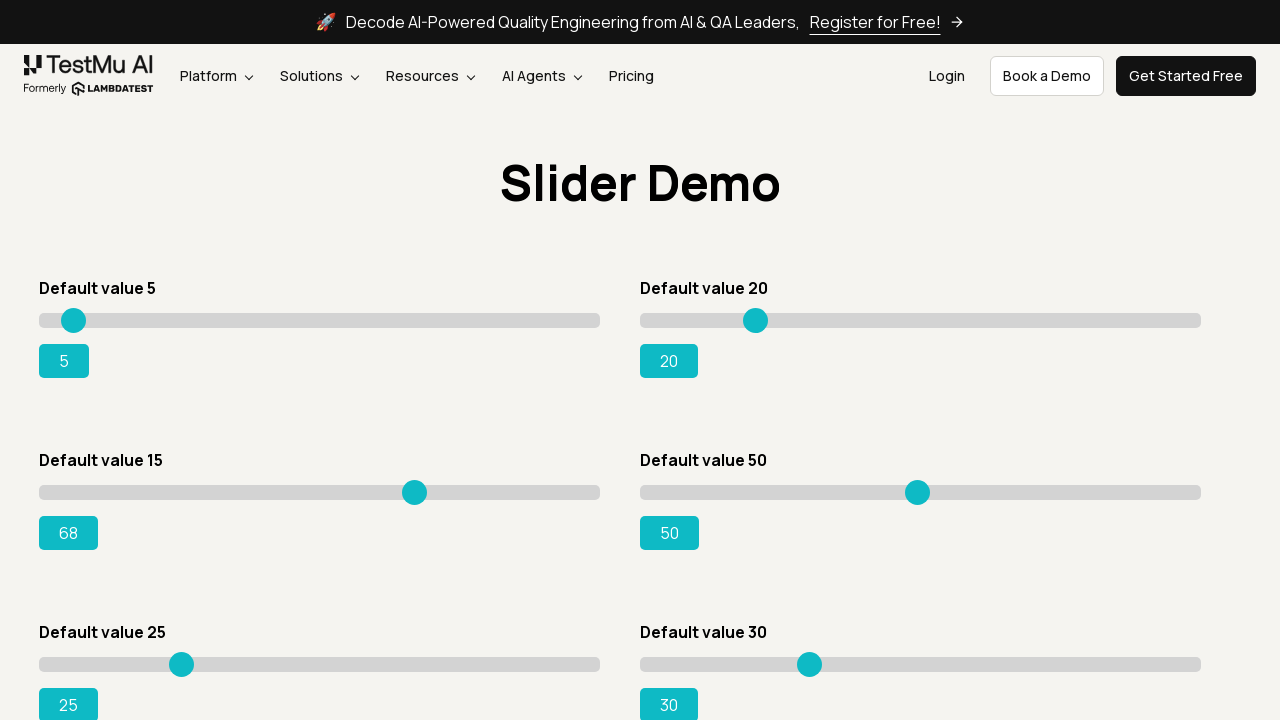

Retrieved current slider value: 68
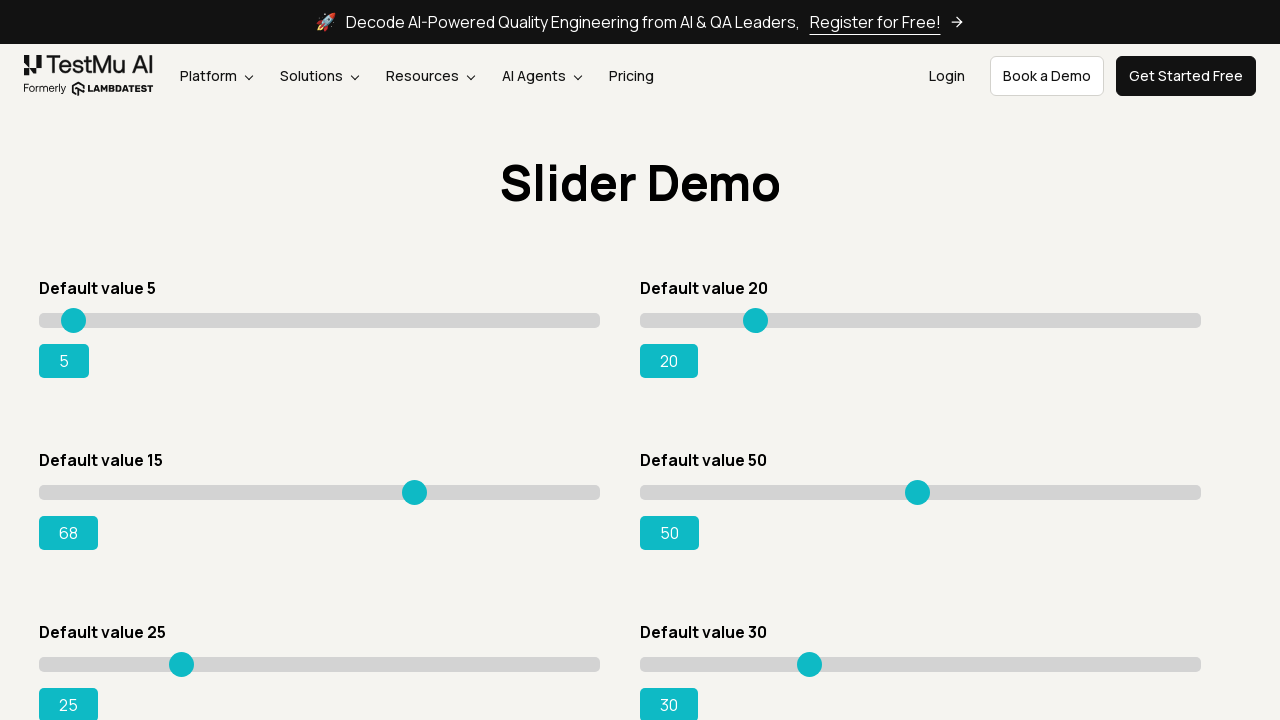

Moved mouse to slider position (iteration 44.88) at (420, 485)
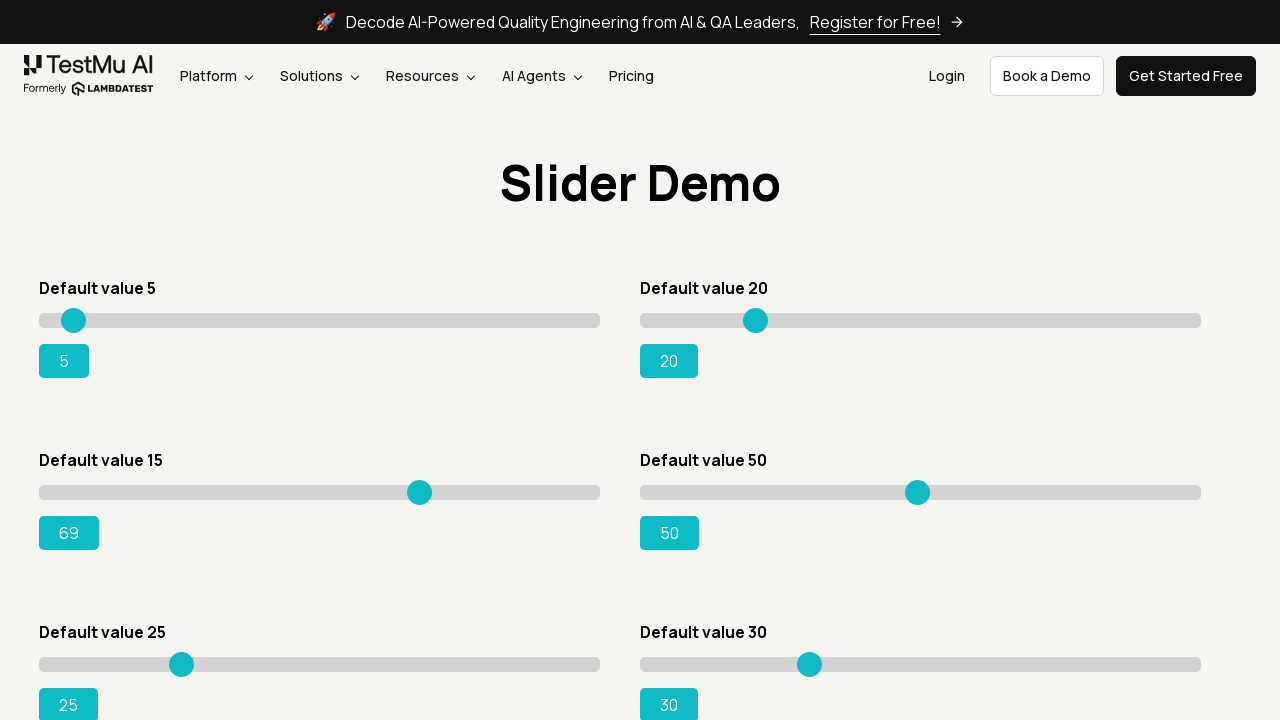

Pressed mouse button down to drag slider at (420, 485)
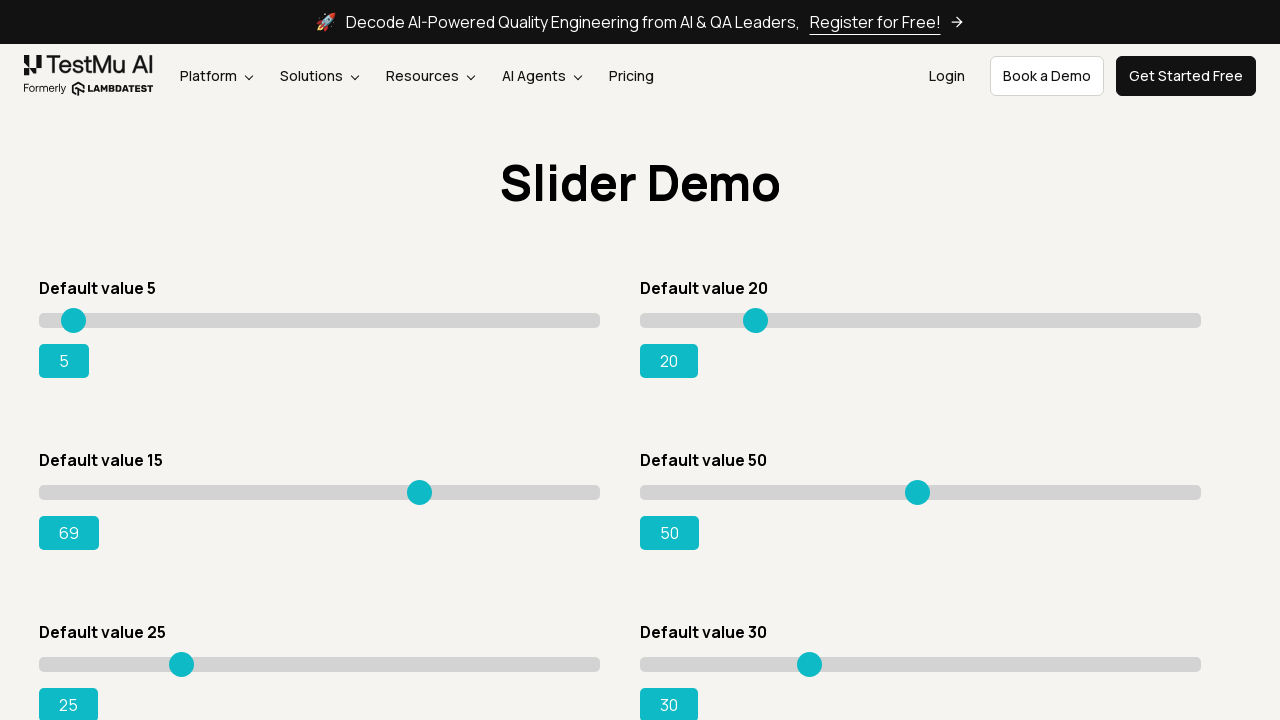

Retrieved current slider value: 69
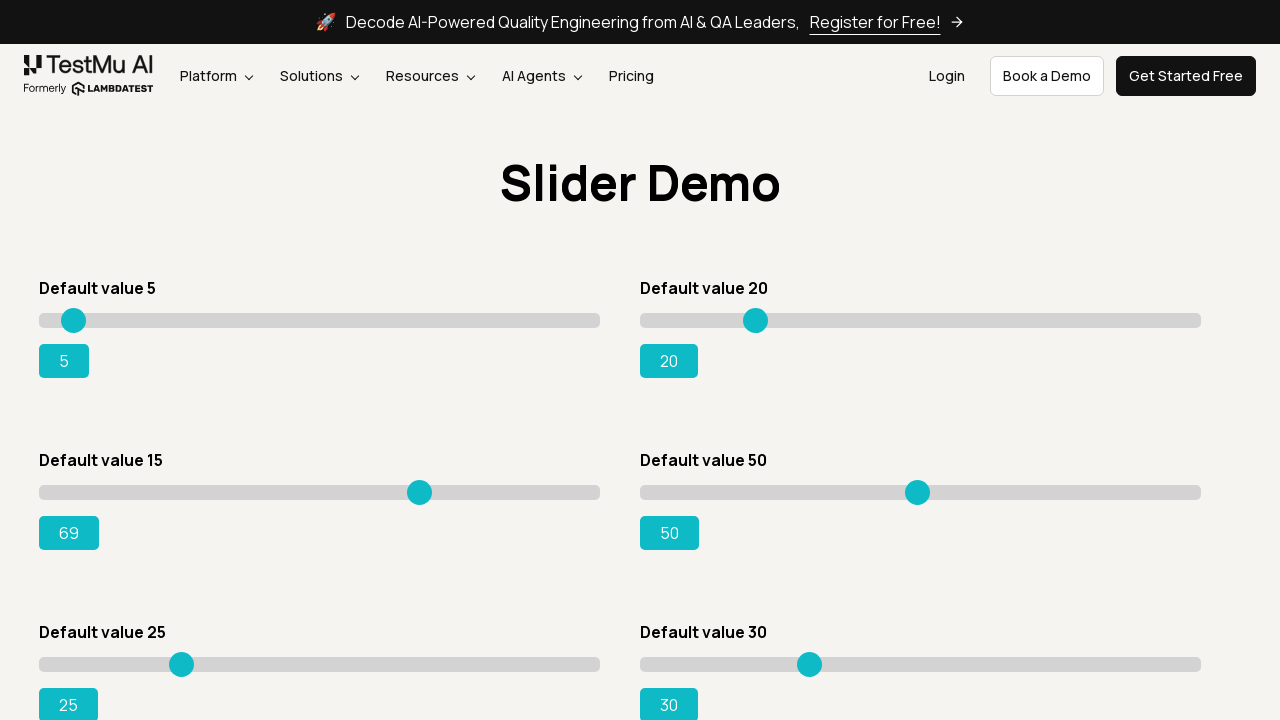

Moved mouse to slider position (iteration 50.49) at (426, 485)
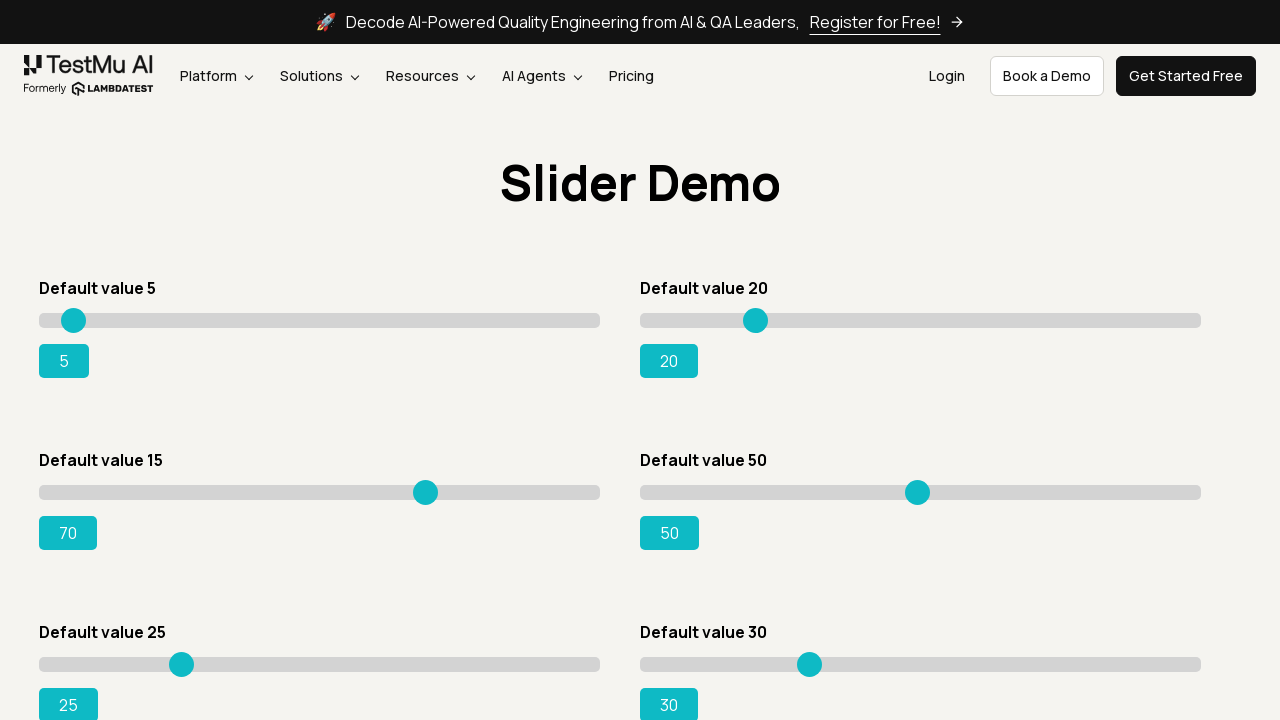

Pressed mouse button down to drag slider at (426, 485)
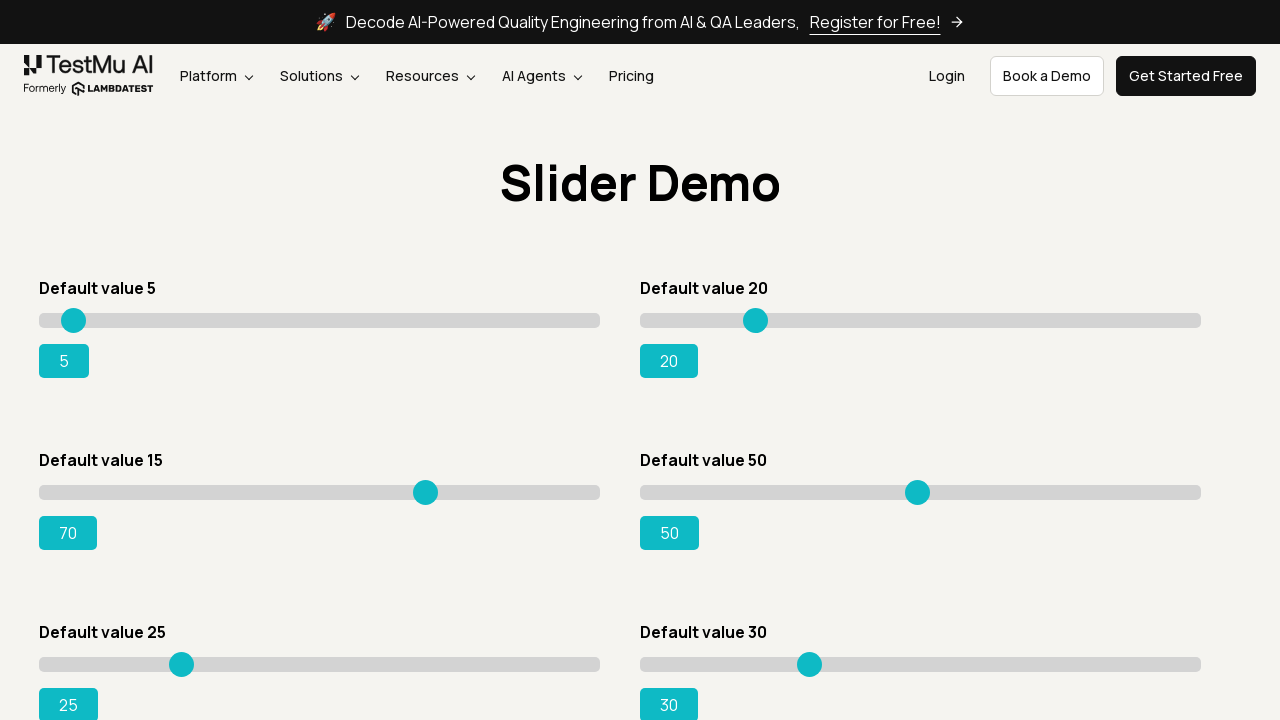

Retrieved current slider value: 70
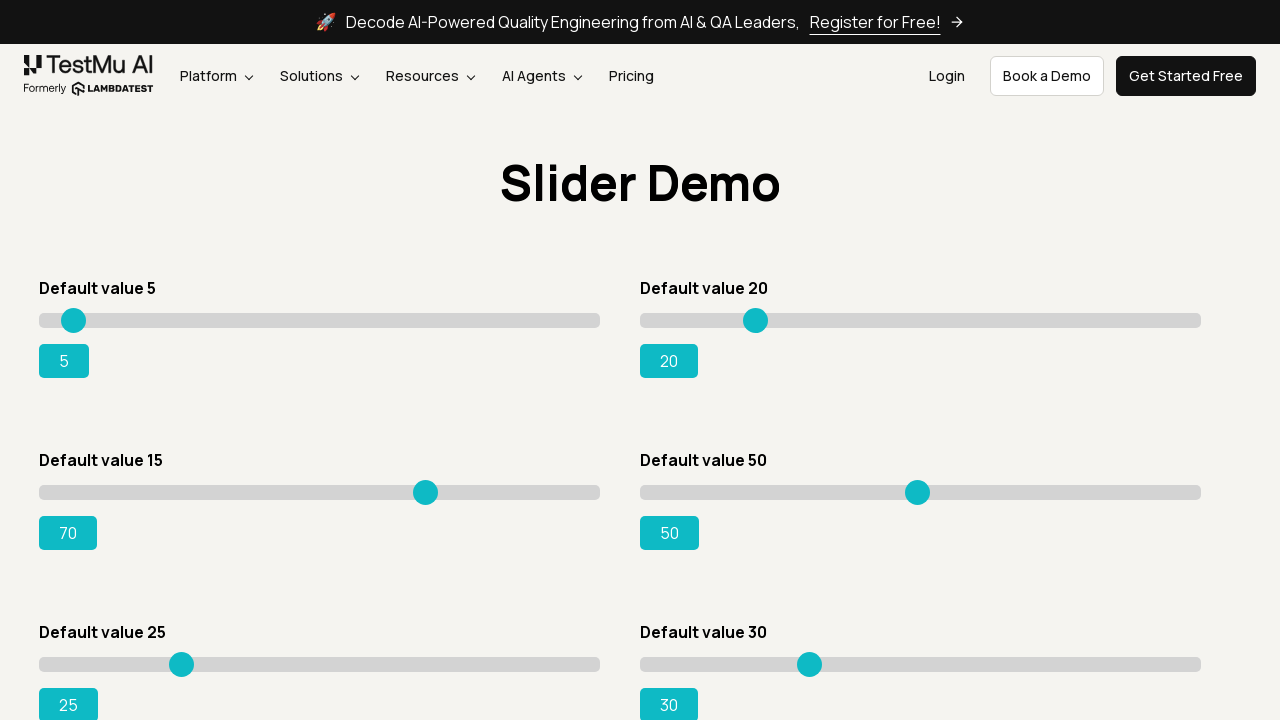

Moved mouse to slider position (iteration 56.1) at (432, 485)
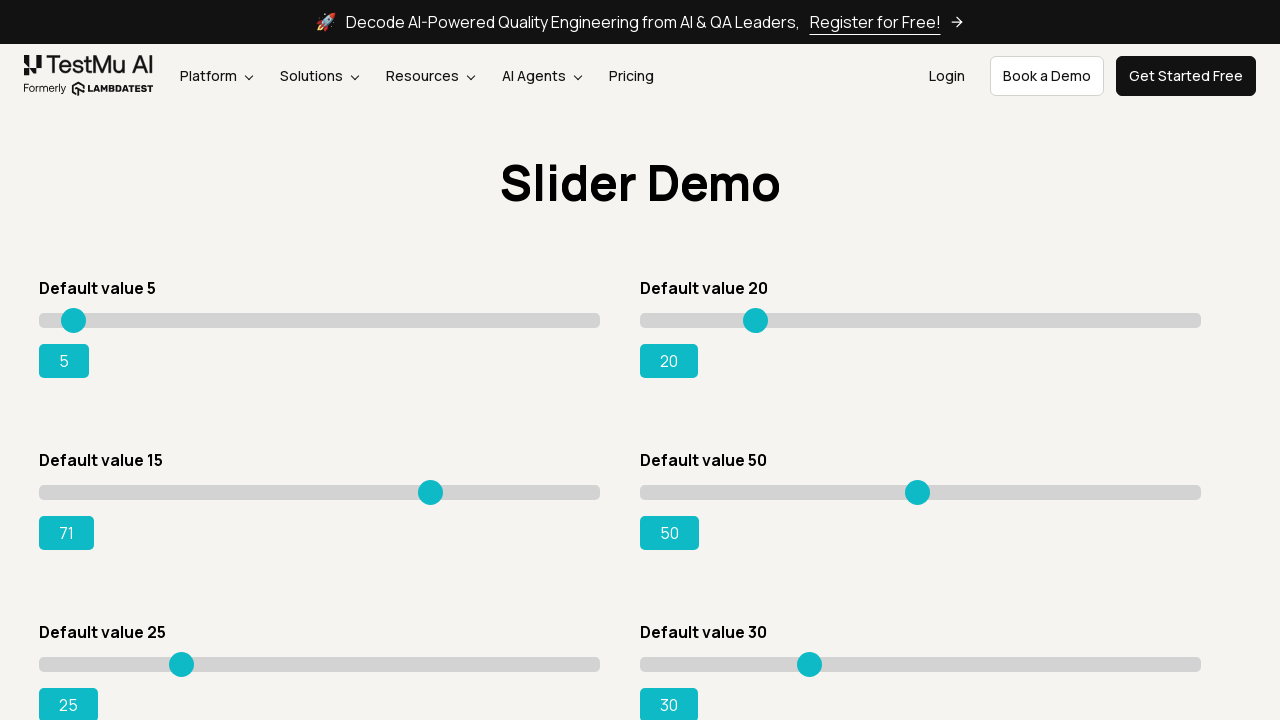

Pressed mouse button down to drag slider at (432, 485)
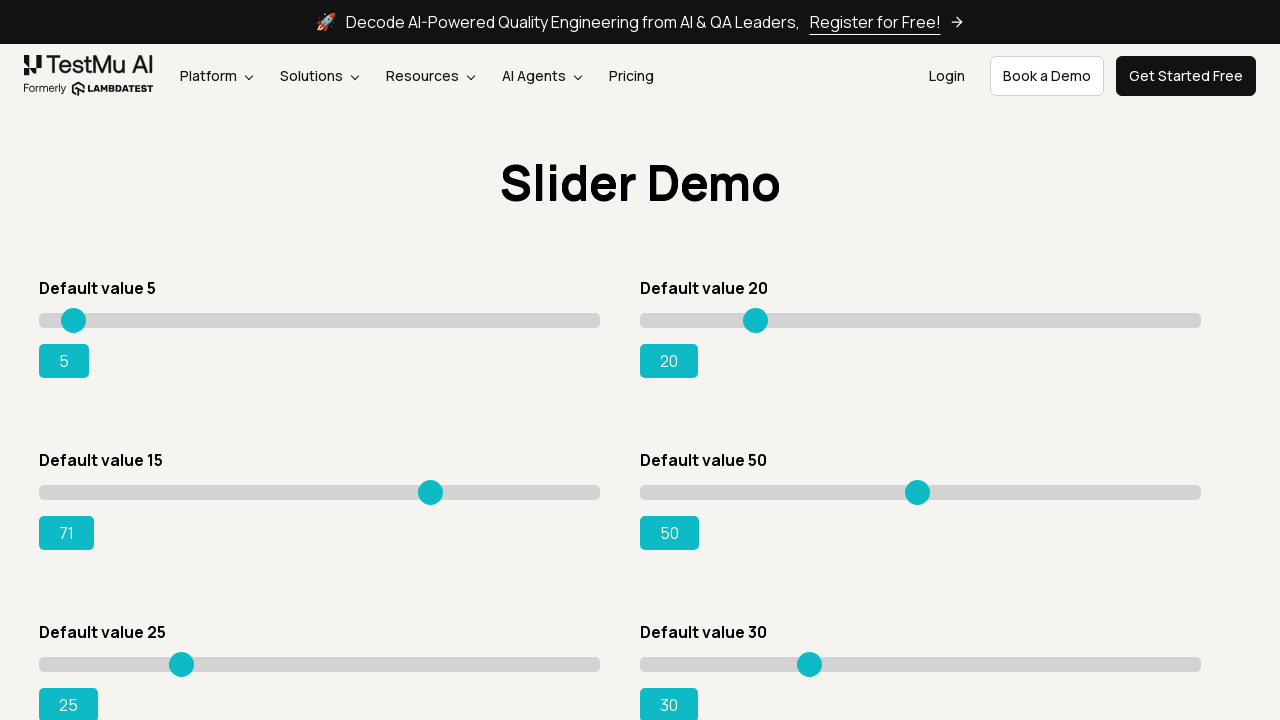

Retrieved current slider value: 71
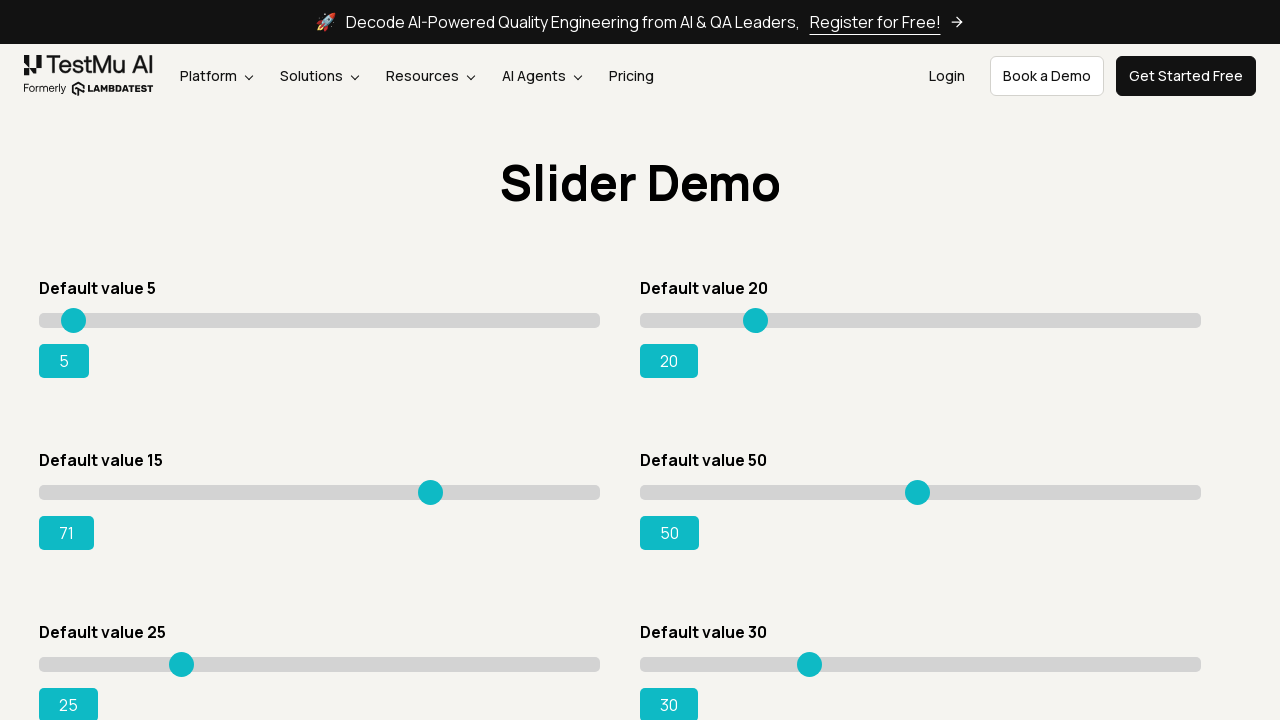

Moved mouse to slider position (iteration 61.71) at (437, 485)
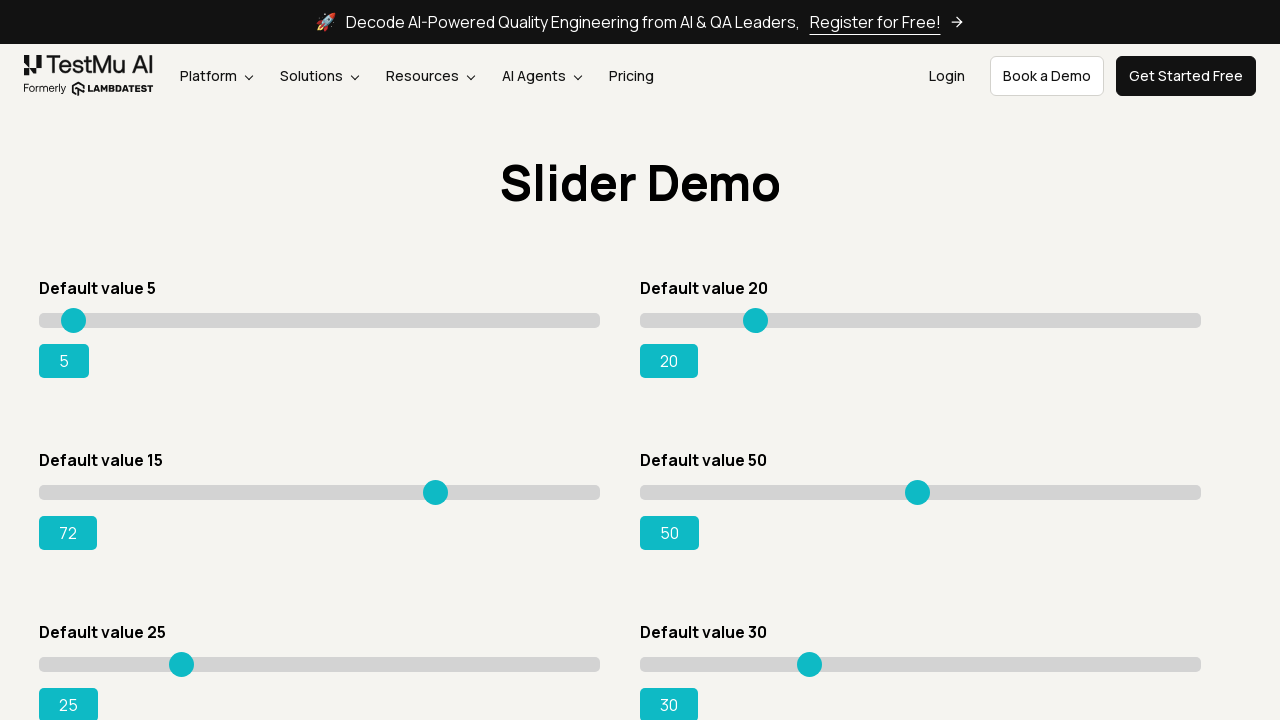

Pressed mouse button down to drag slider at (437, 485)
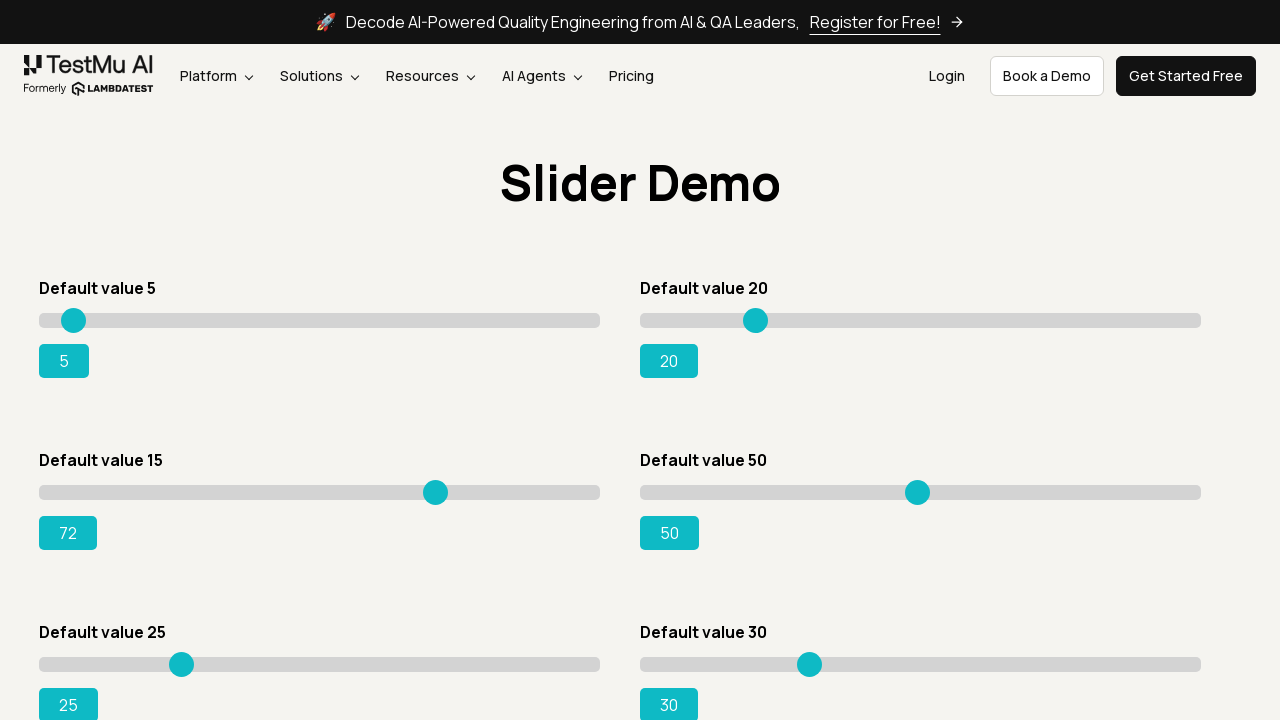

Retrieved current slider value: 72
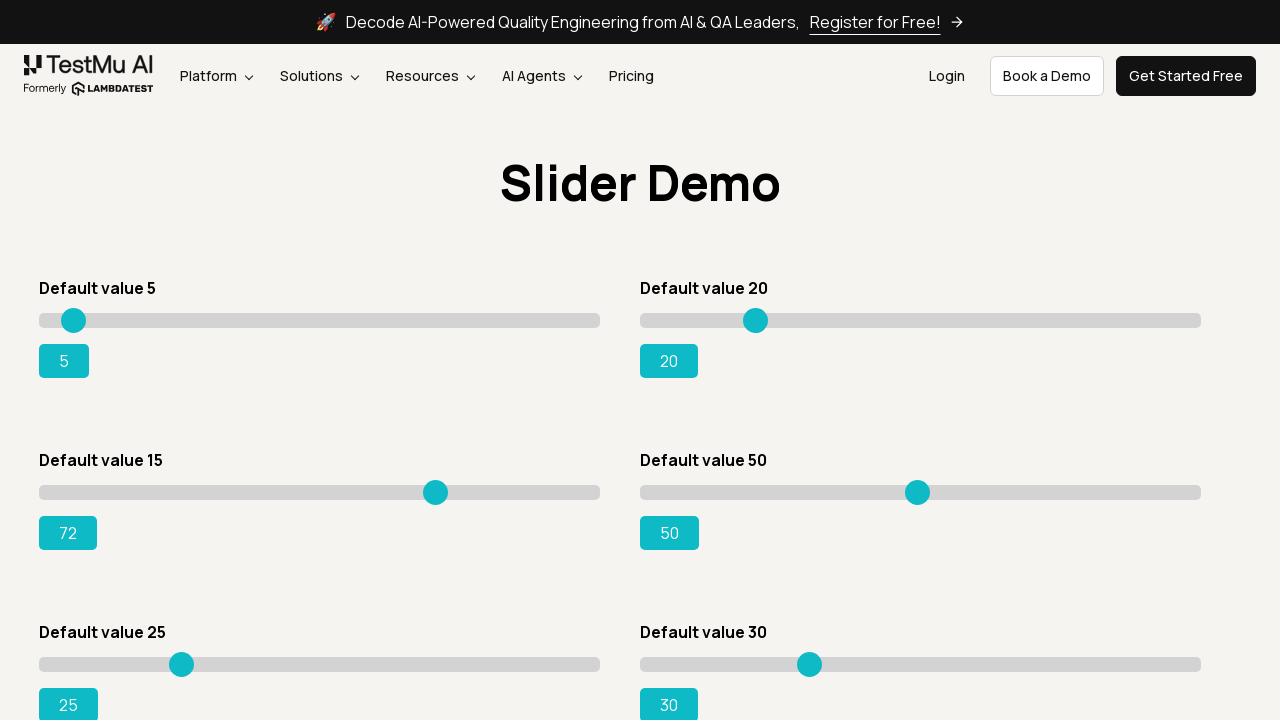

Moved mouse to slider position (iteration 67.32000000000001) at (443, 485)
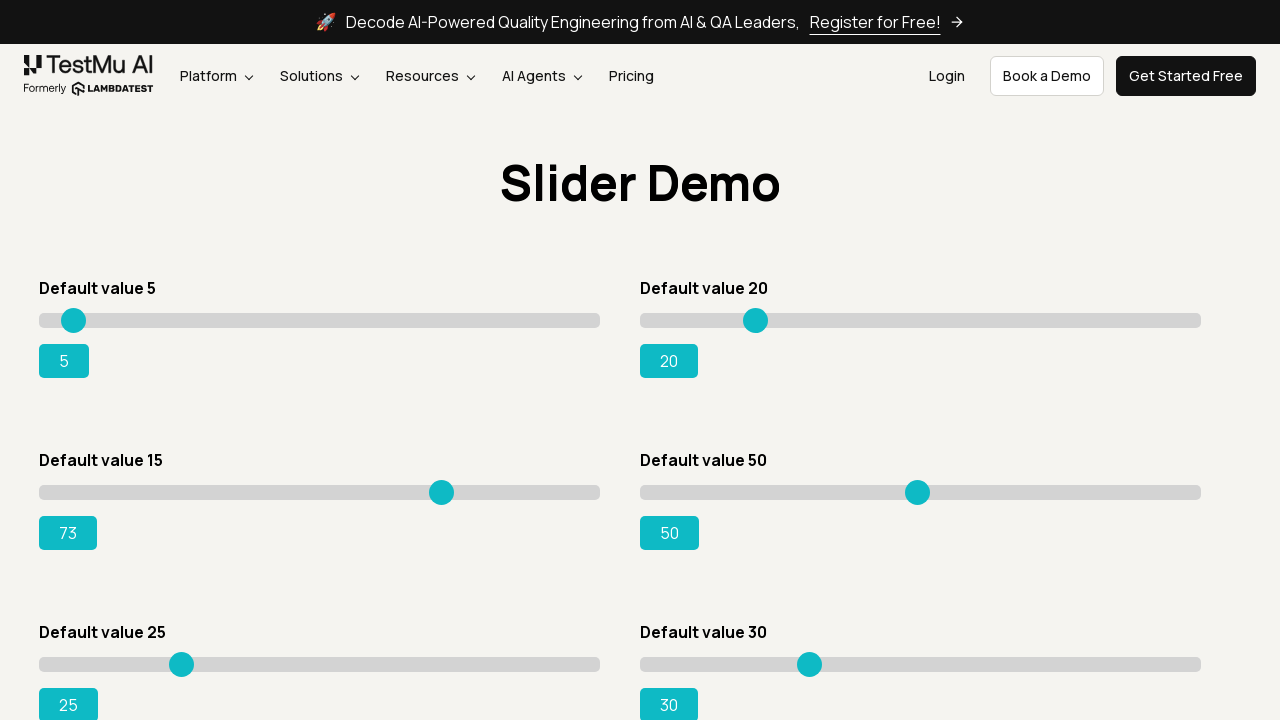

Pressed mouse button down to drag slider at (443, 485)
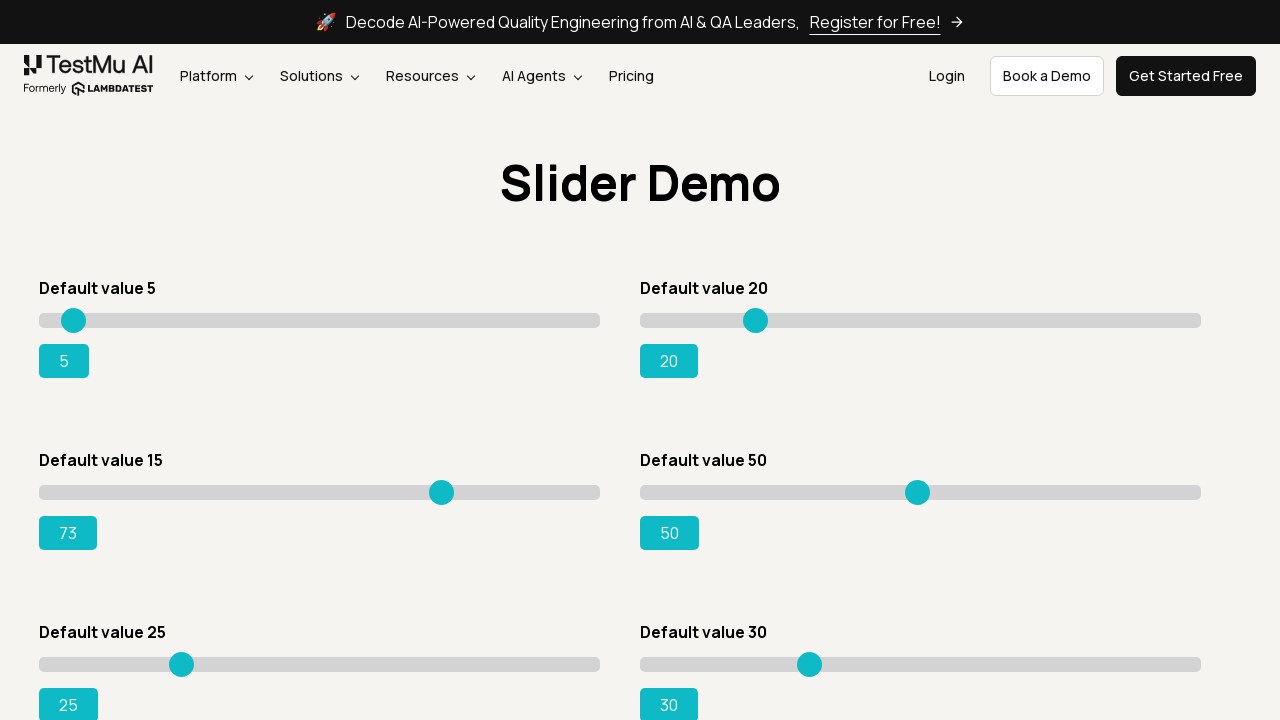

Retrieved current slider value: 73
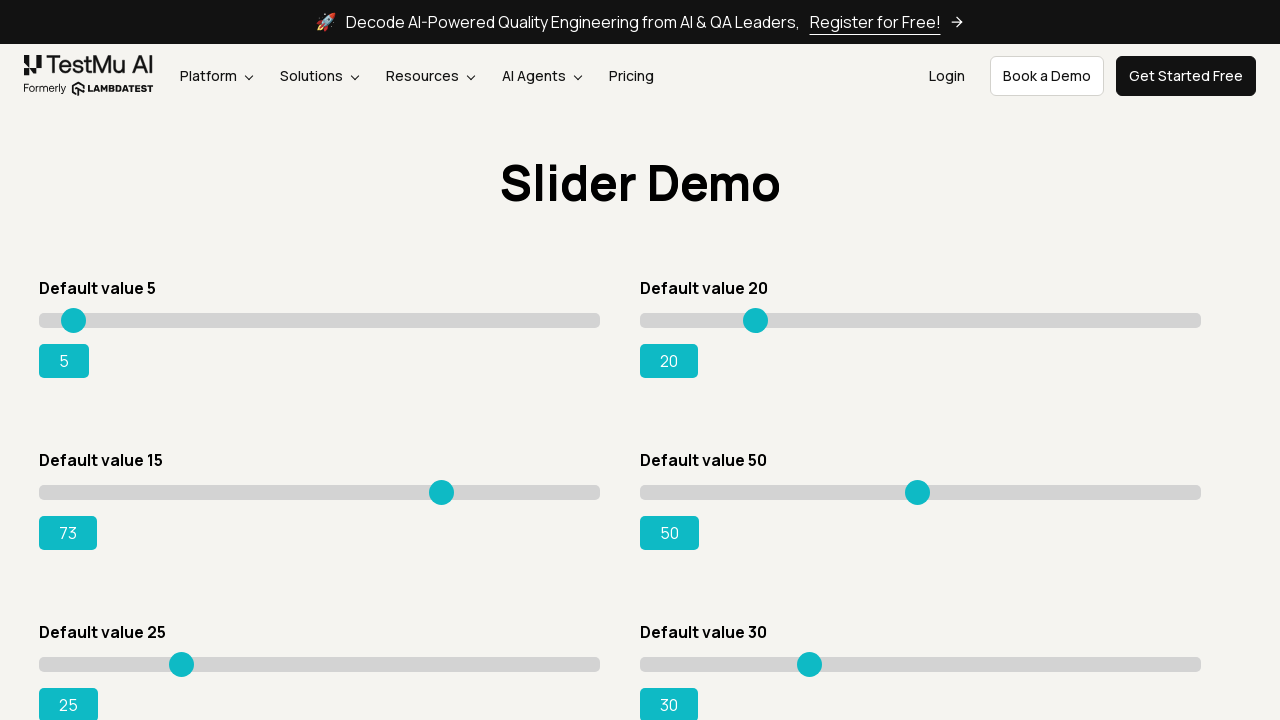

Moved mouse to slider position (iteration 72.93) at (449, 485)
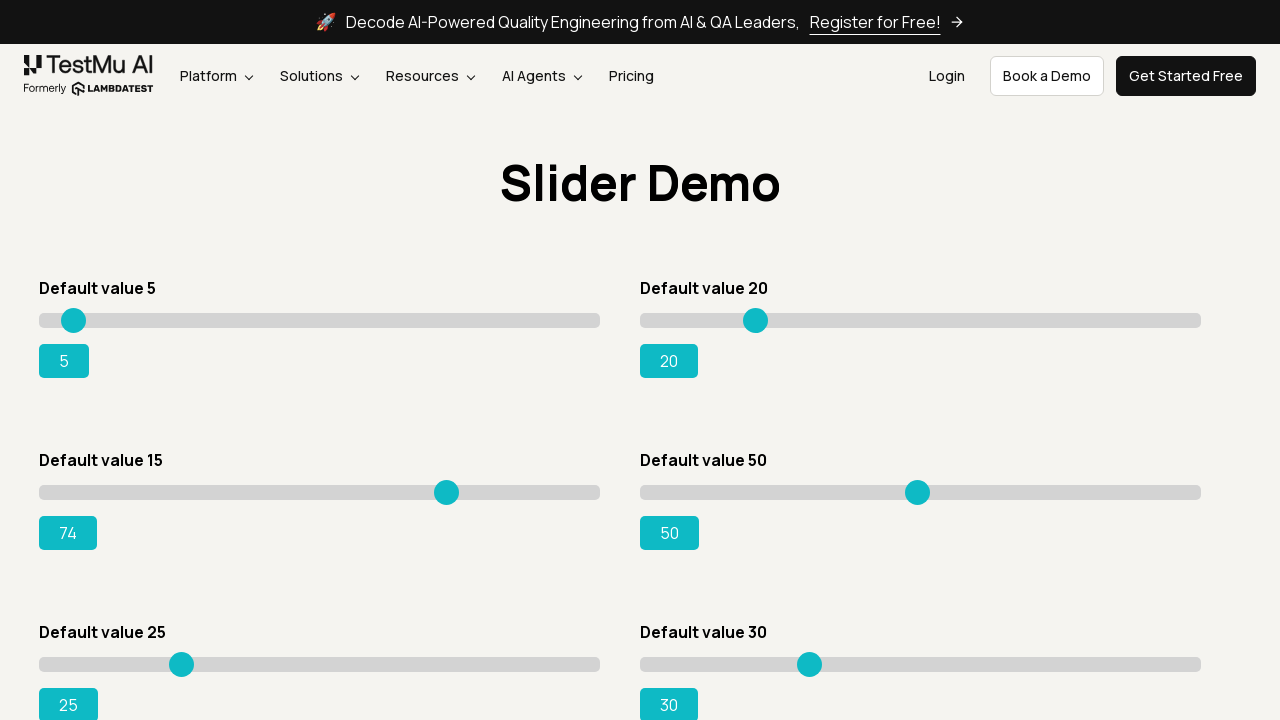

Pressed mouse button down to drag slider at (449, 485)
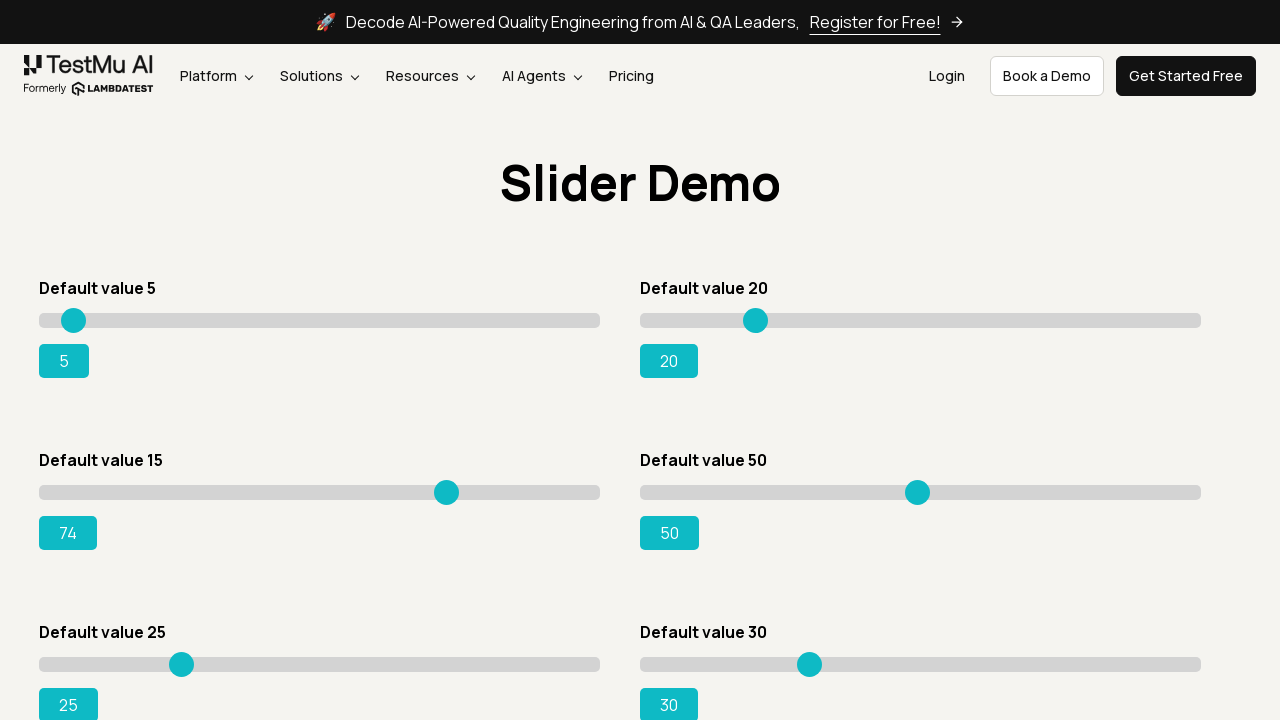

Retrieved current slider value: 74
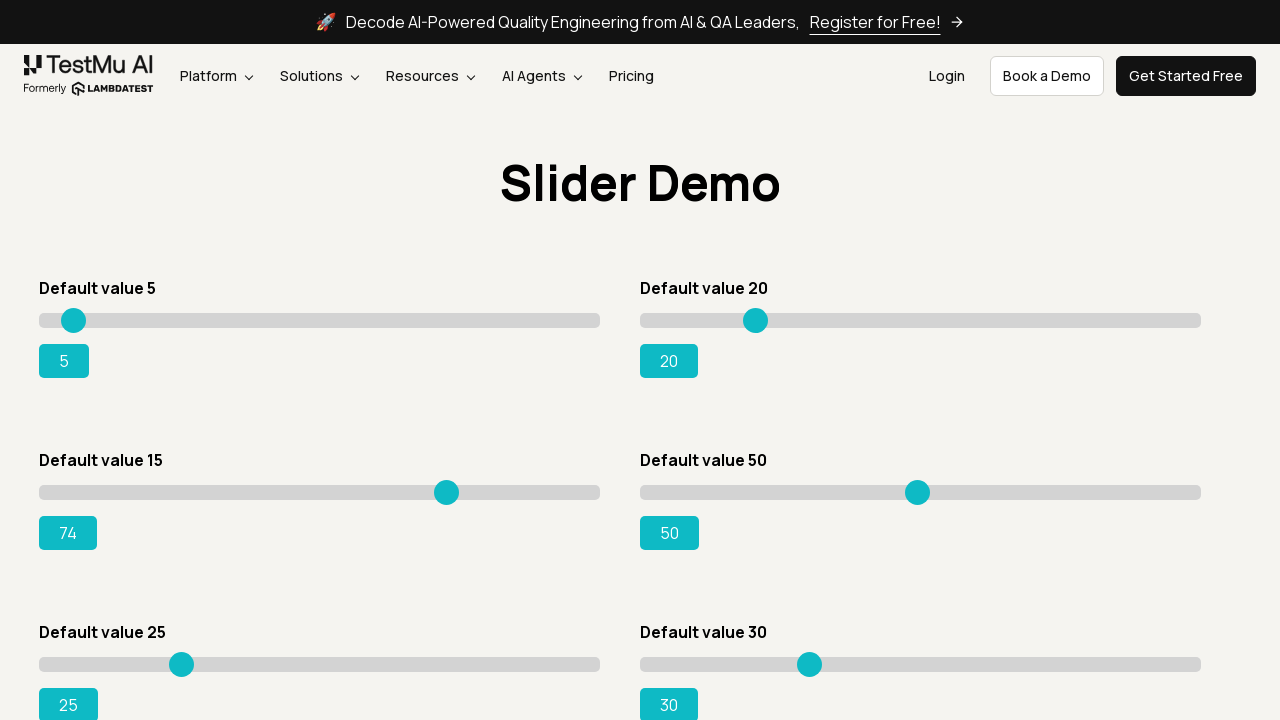

Moved mouse to slider position (iteration 78.54) at (454, 485)
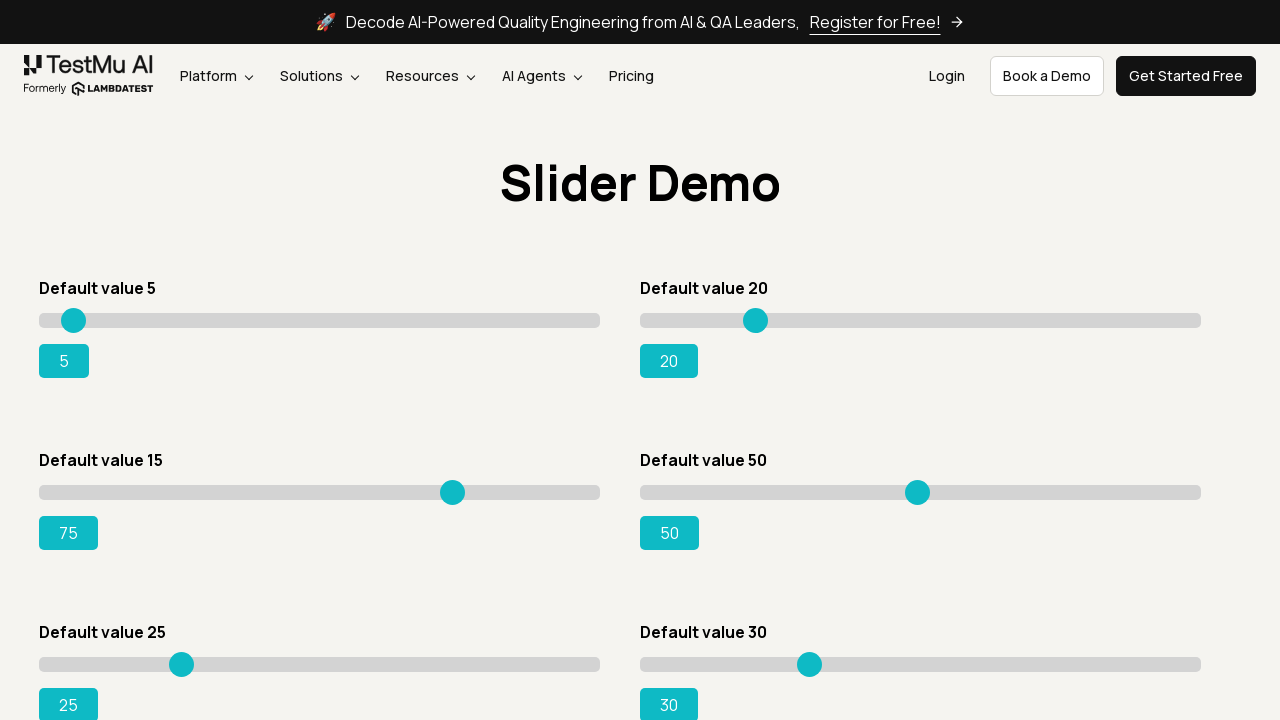

Pressed mouse button down to drag slider at (454, 485)
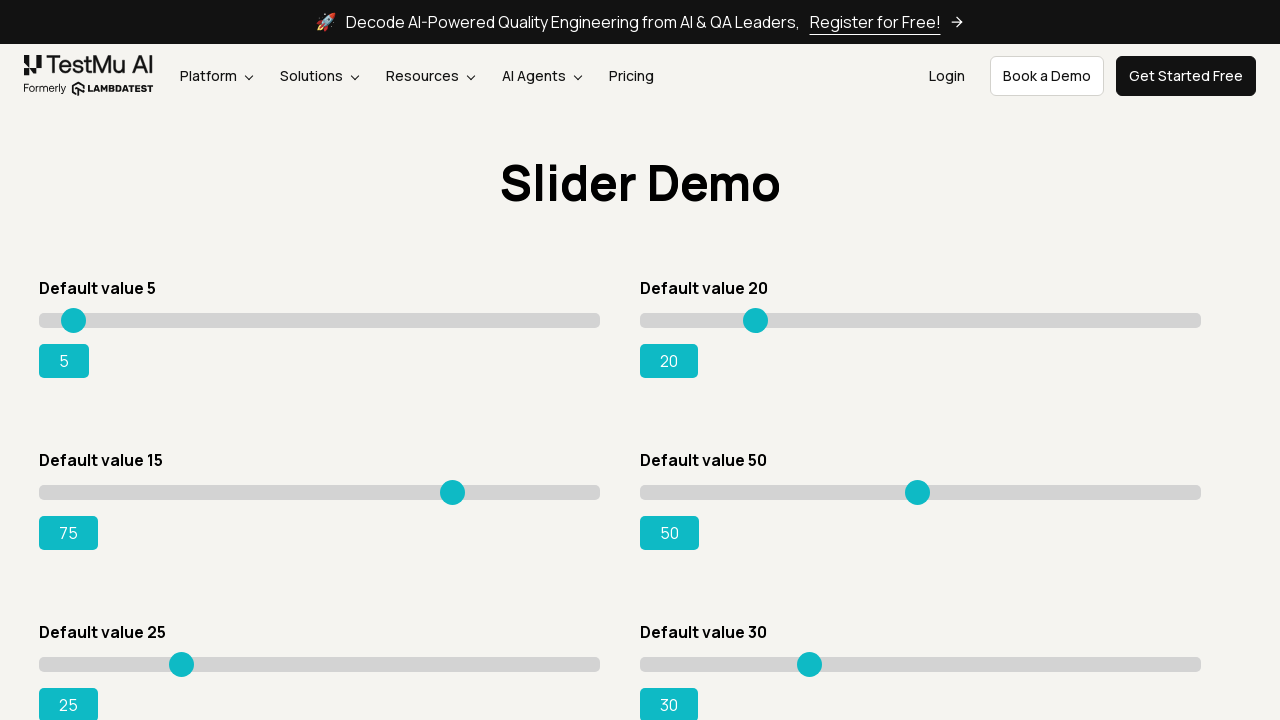

Retrieved current slider value: 75
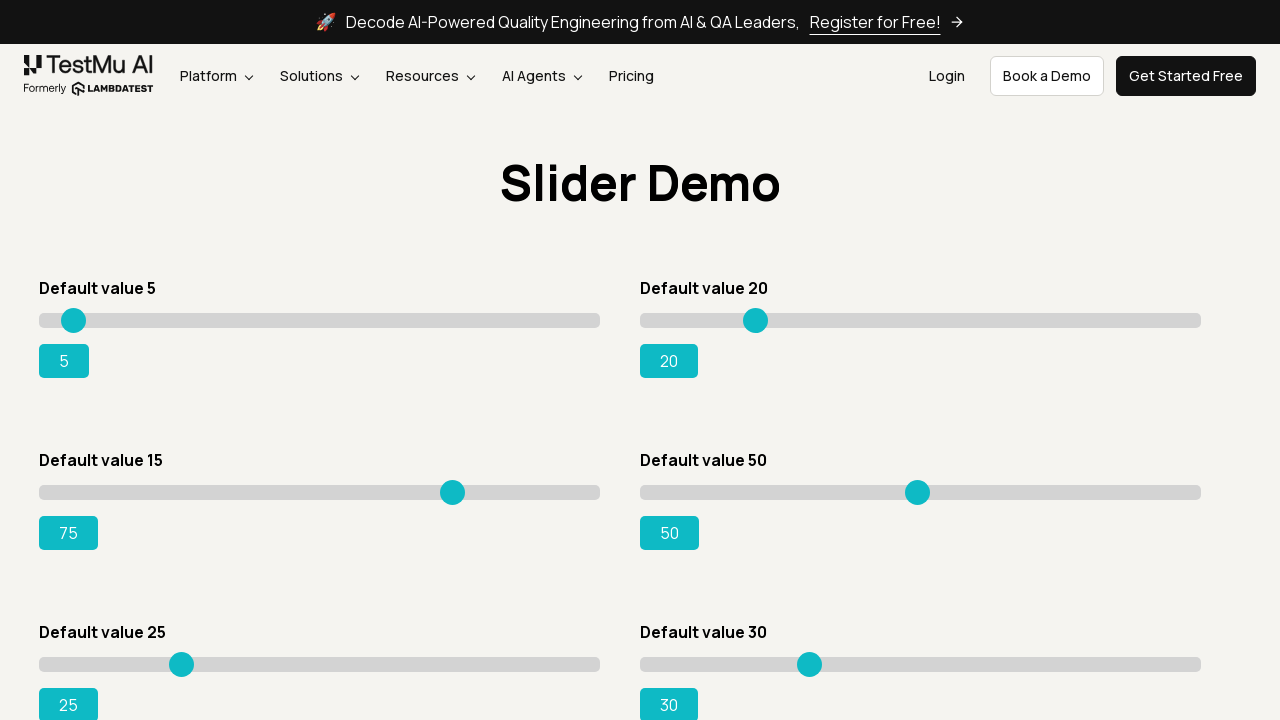

Moved mouse to slider position (iteration 84.15) at (460, 485)
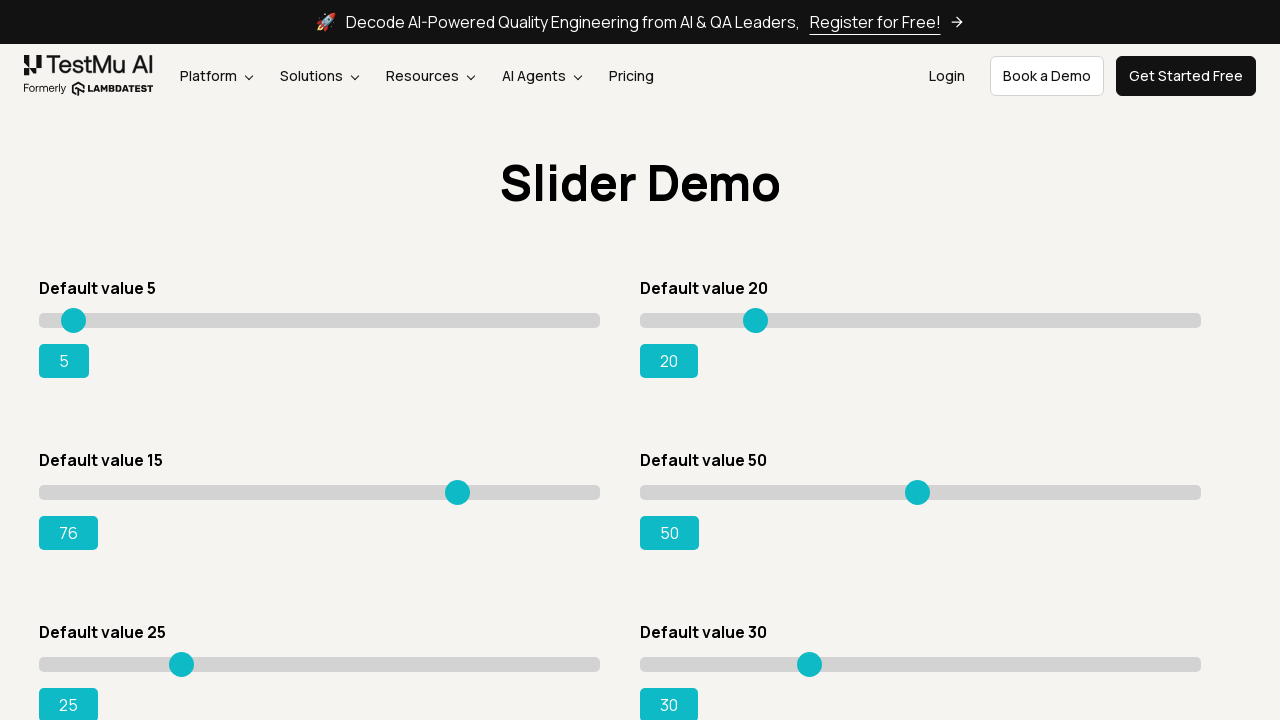

Pressed mouse button down to drag slider at (460, 485)
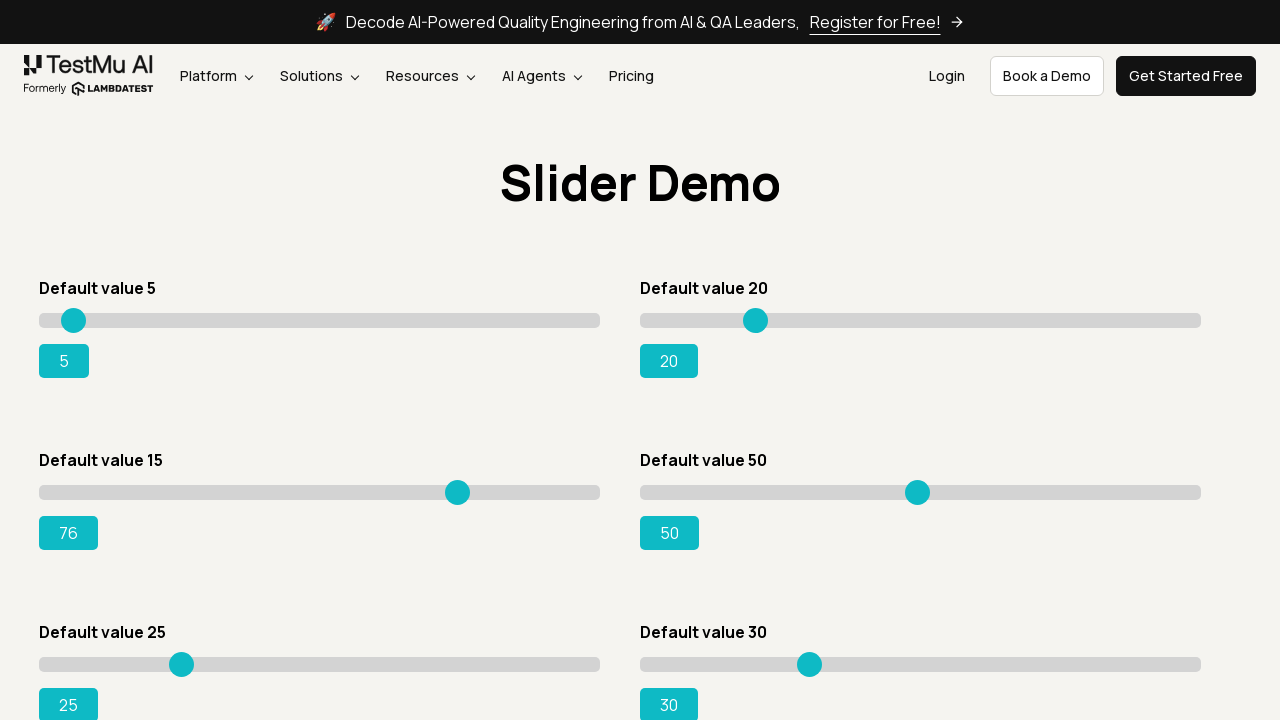

Retrieved current slider value: 76
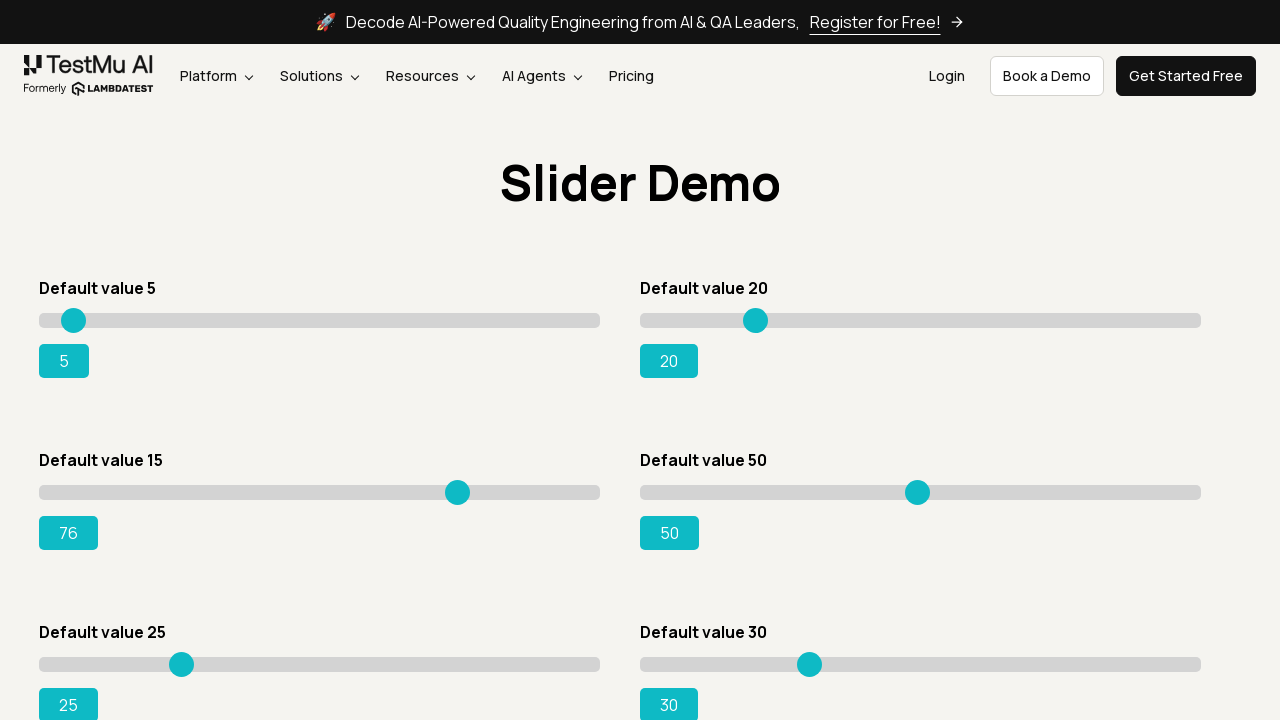

Moved mouse to slider position (iteration 89.76) at (465, 485)
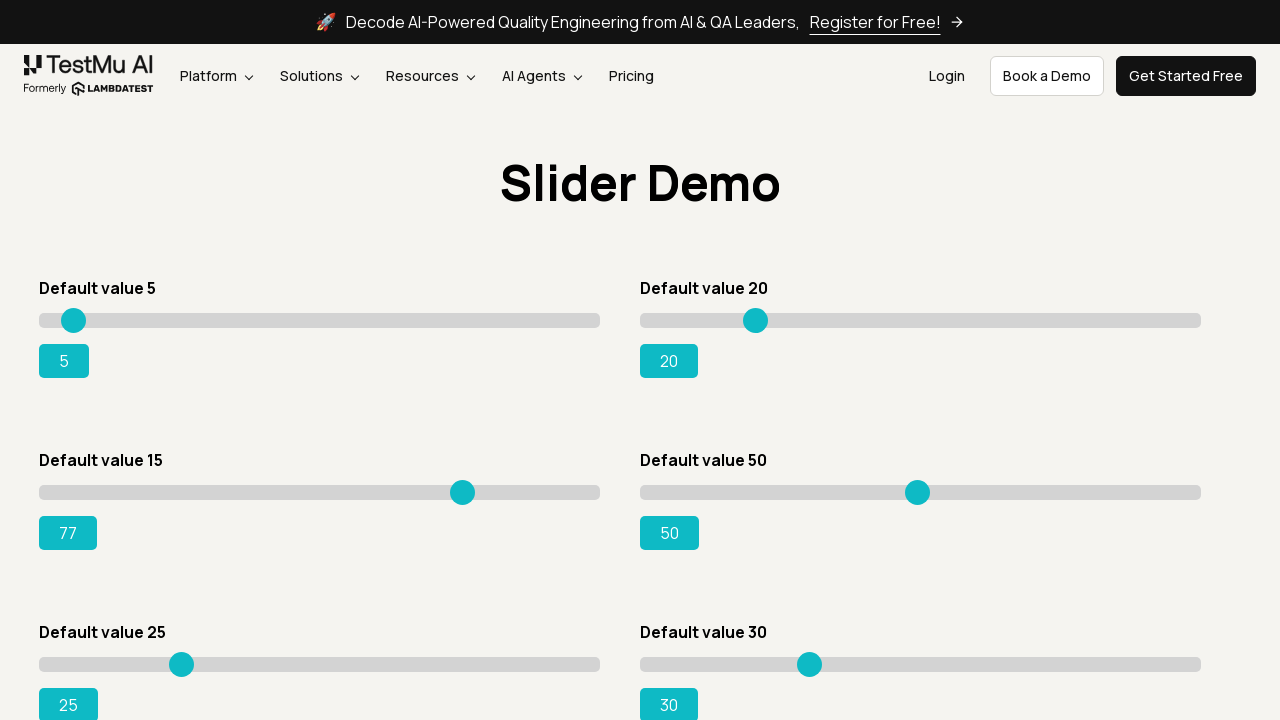

Pressed mouse button down to drag slider at (465, 485)
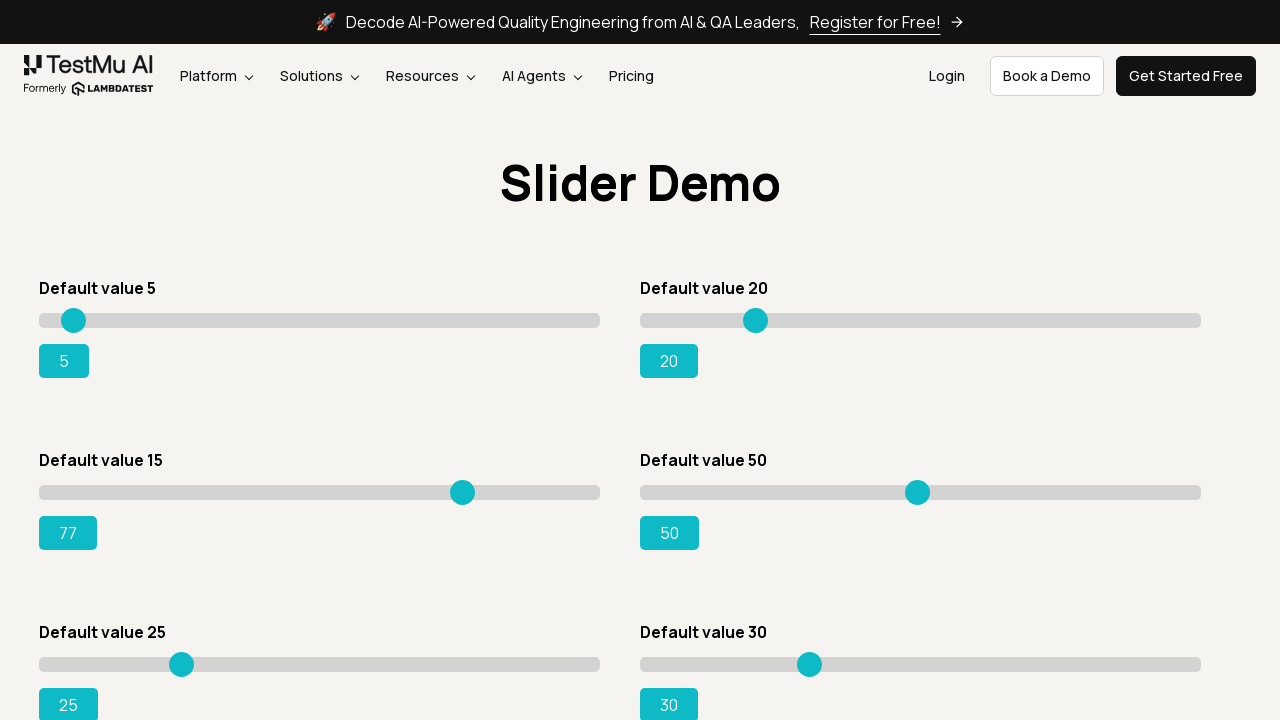

Retrieved current slider value: 77
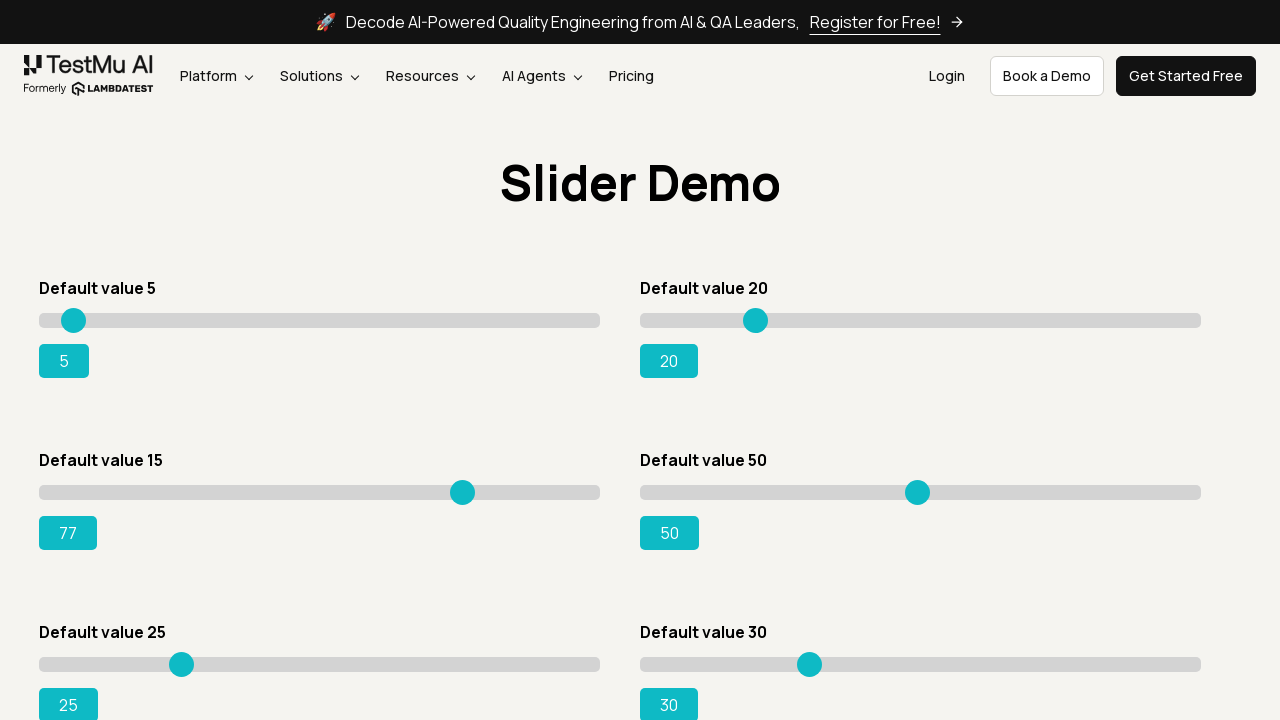

Moved mouse to slider position (iteration 95.37) at (471, 485)
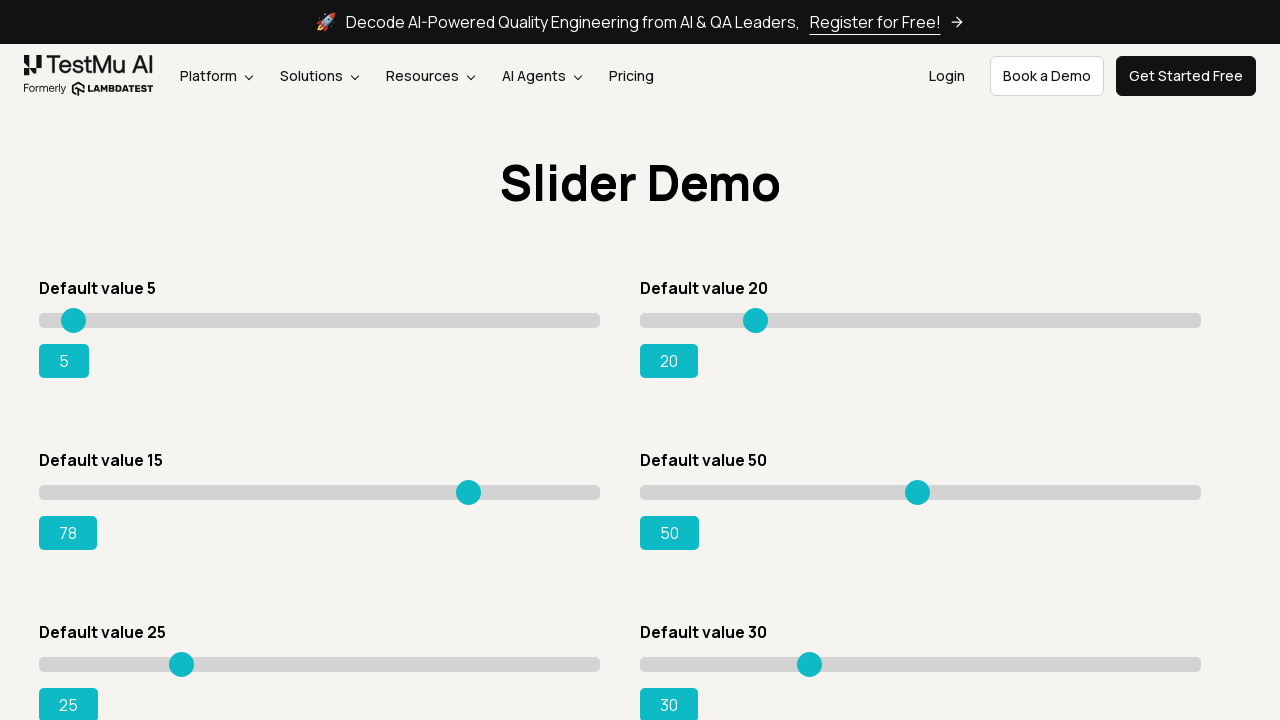

Pressed mouse button down to drag slider at (471, 485)
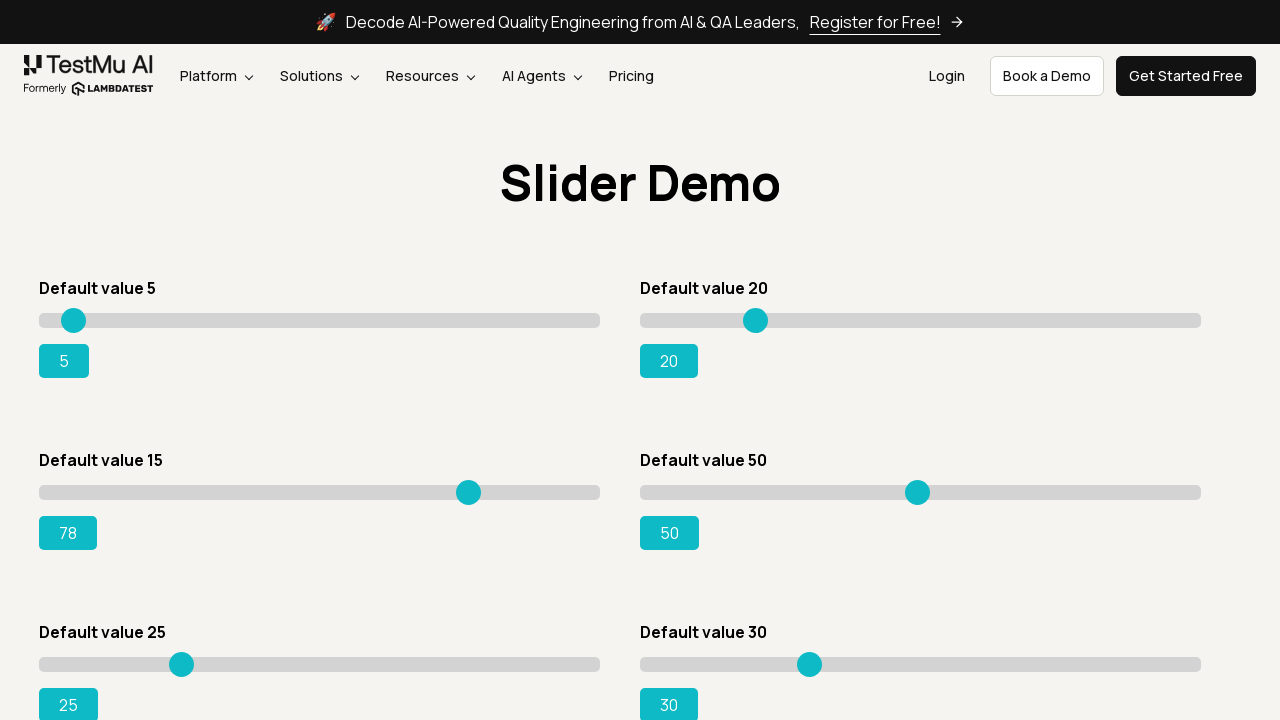

Retrieved current slider value: 78
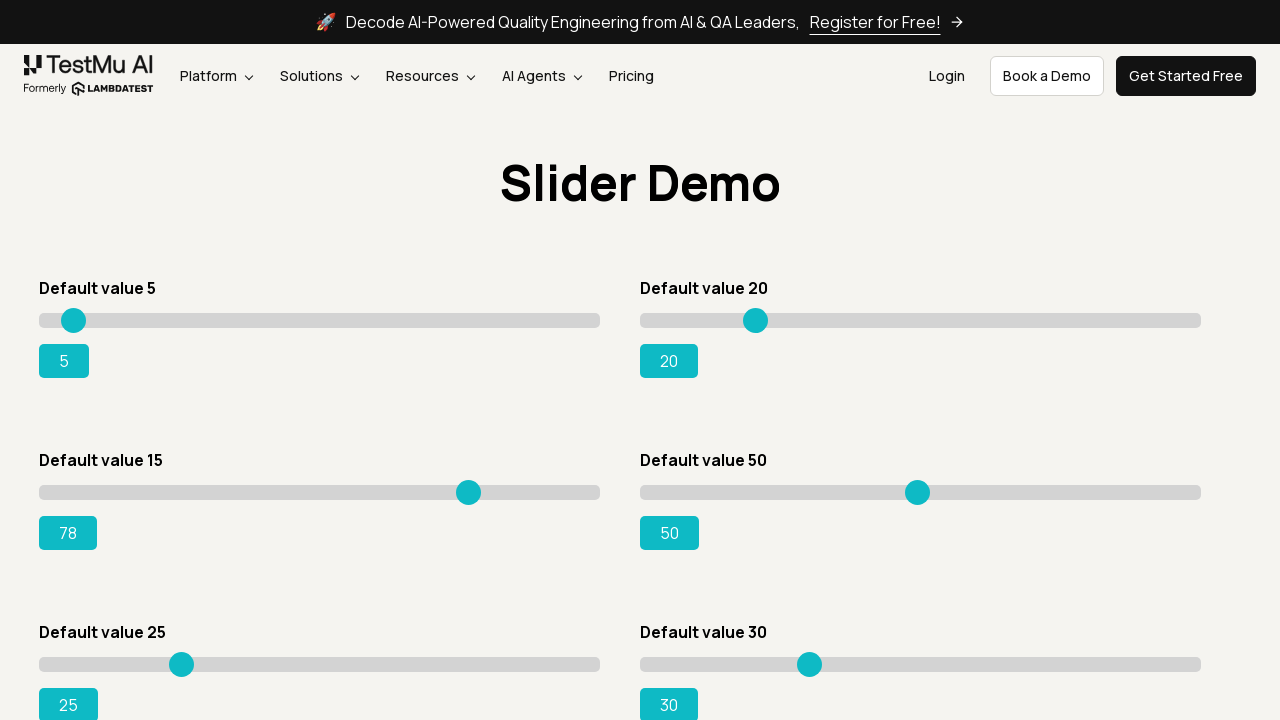

Moved mouse to slider position (iteration 100.98) at (477, 485)
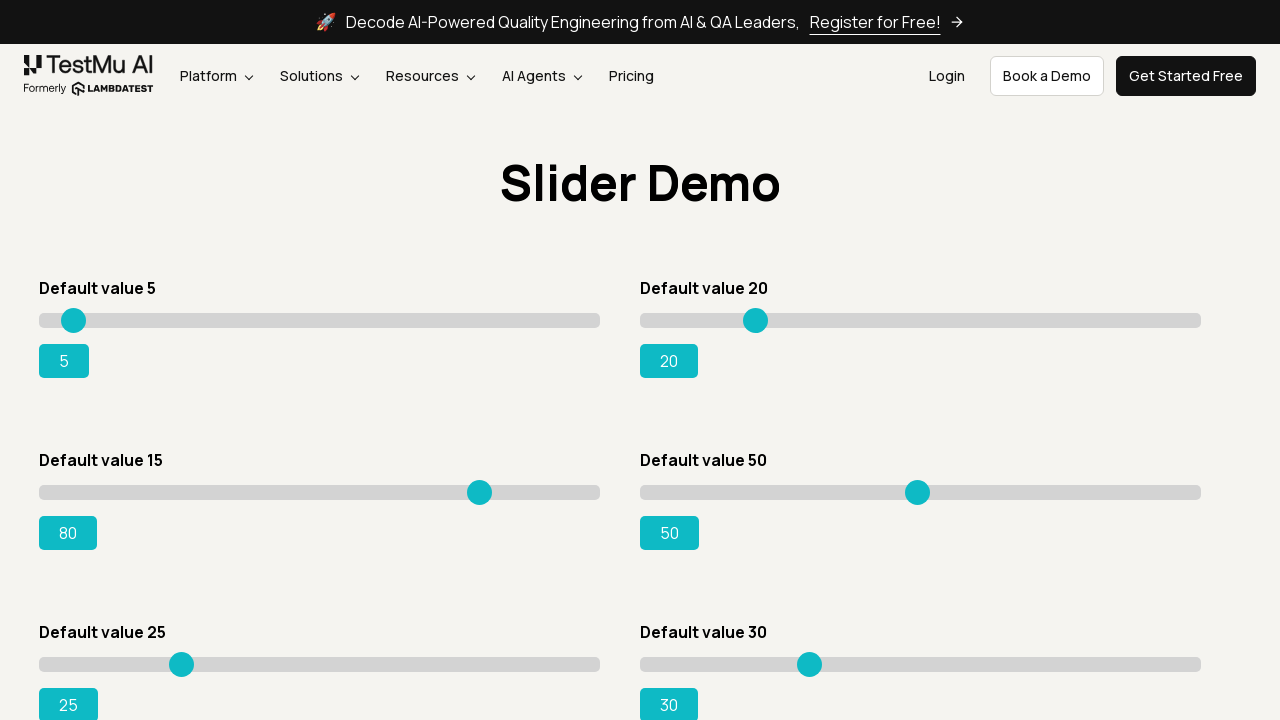

Pressed mouse button down to drag slider at (477, 485)
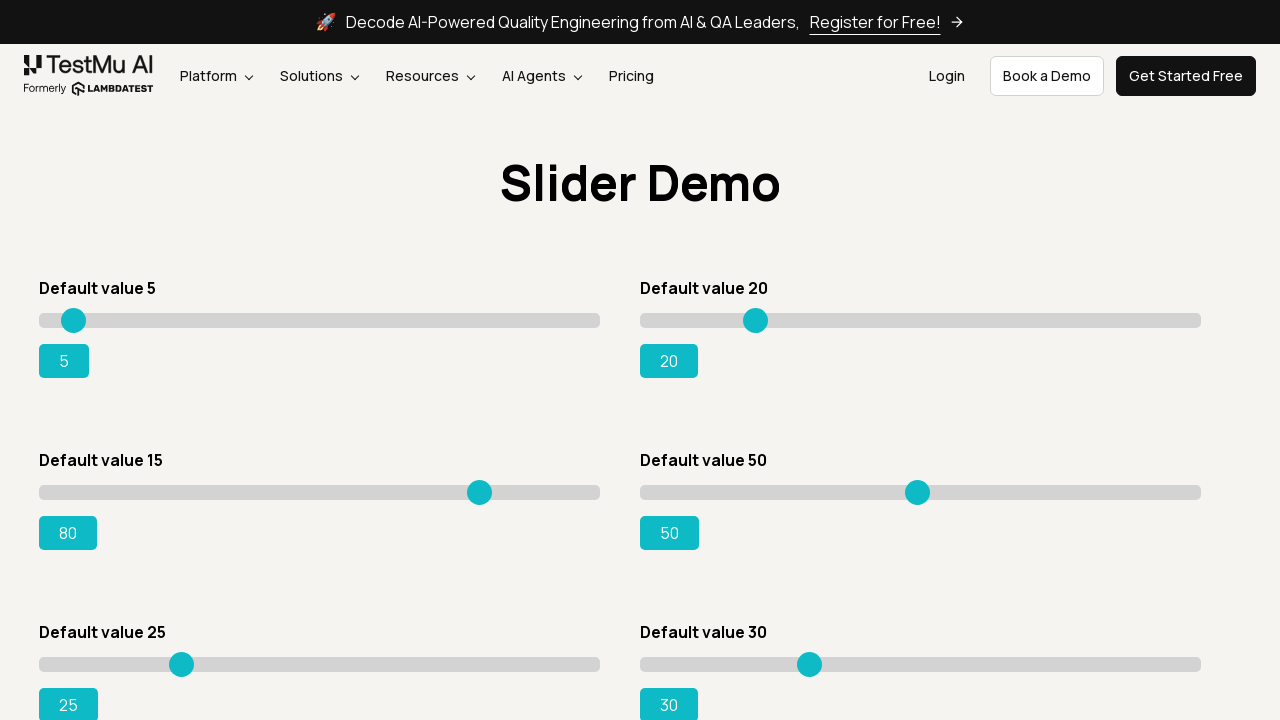

Retrieved current slider value: 80
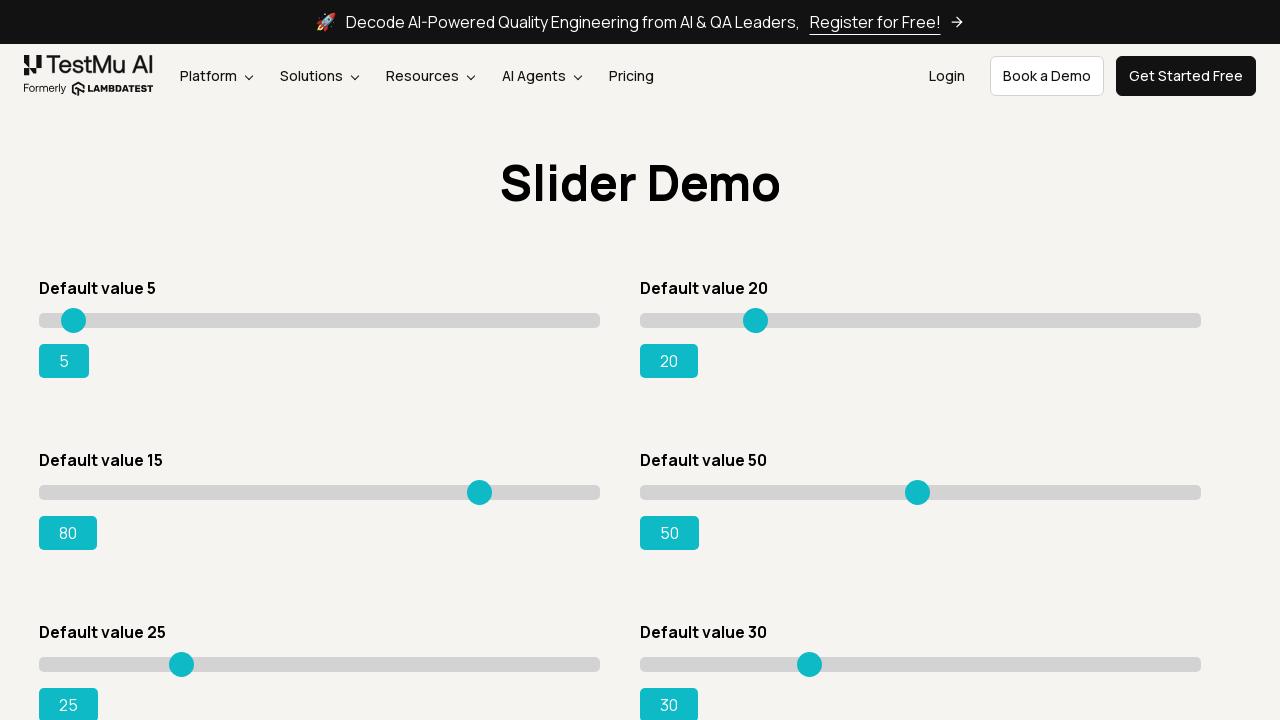

Moved mouse to slider position (iteration 106.59) at (482, 485)
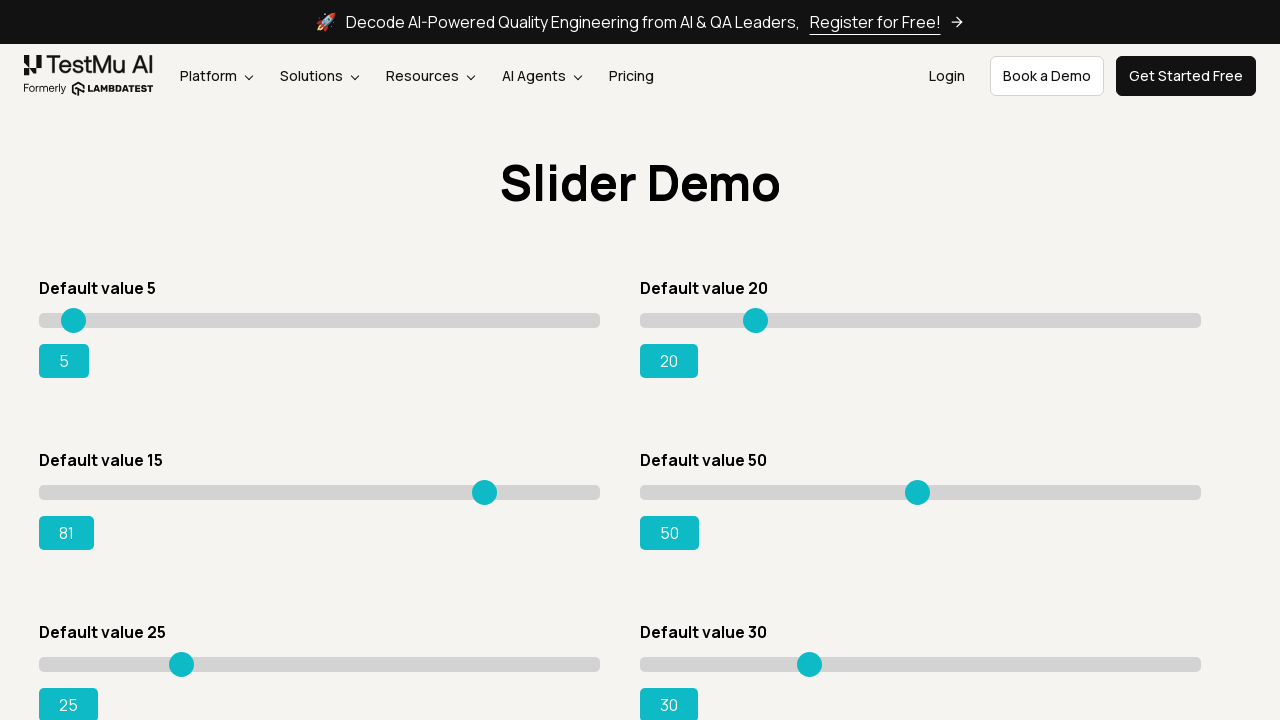

Pressed mouse button down to drag slider at (482, 485)
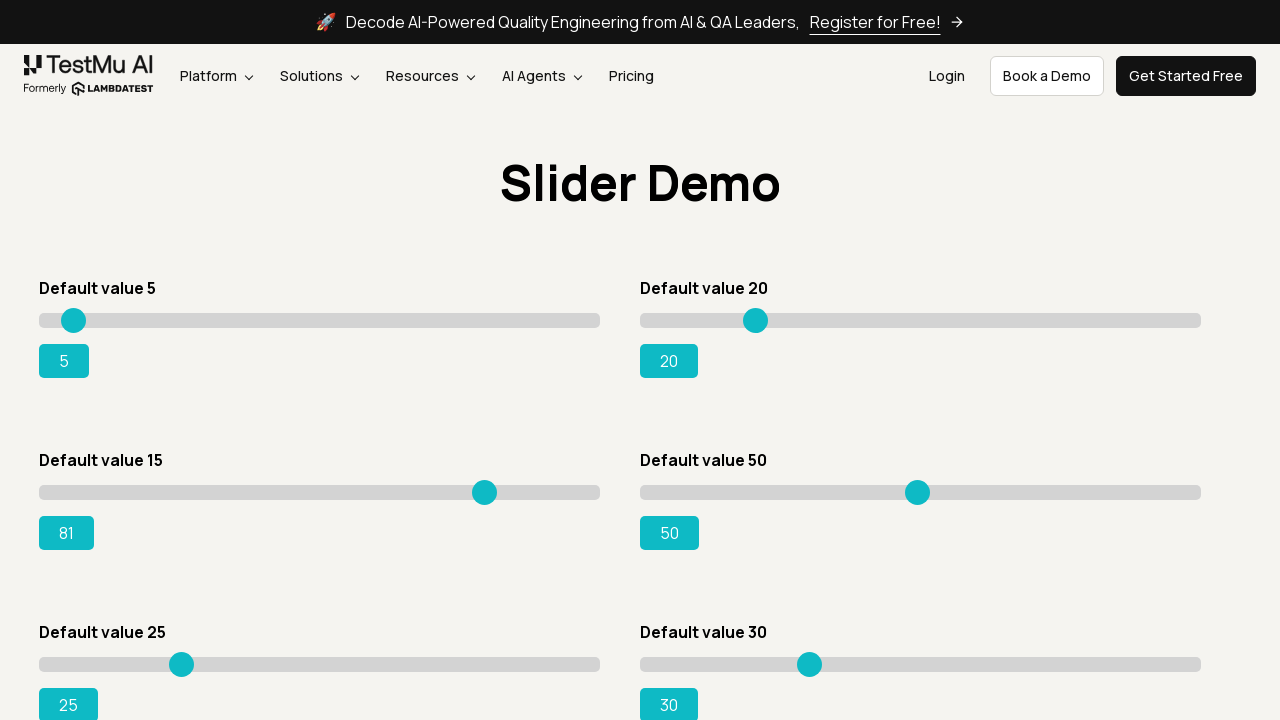

Retrieved current slider value: 81
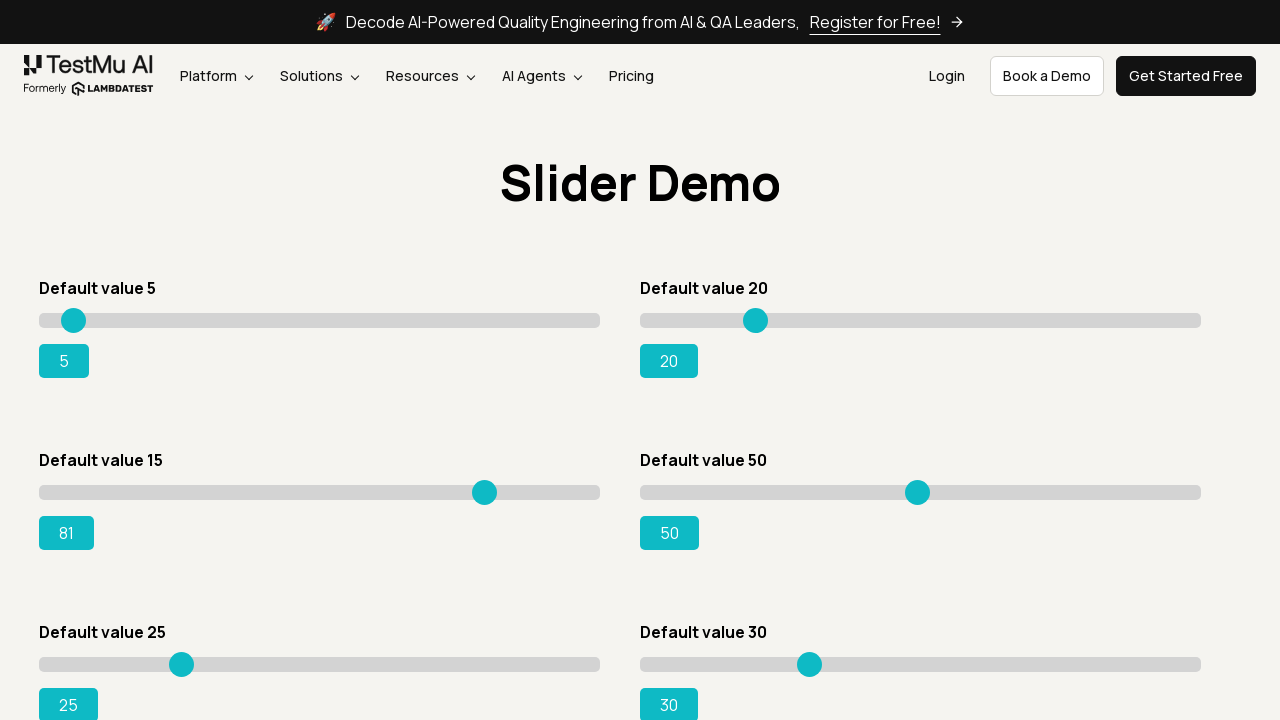

Moved mouse to slider position (iteration 112.2) at (488, 485)
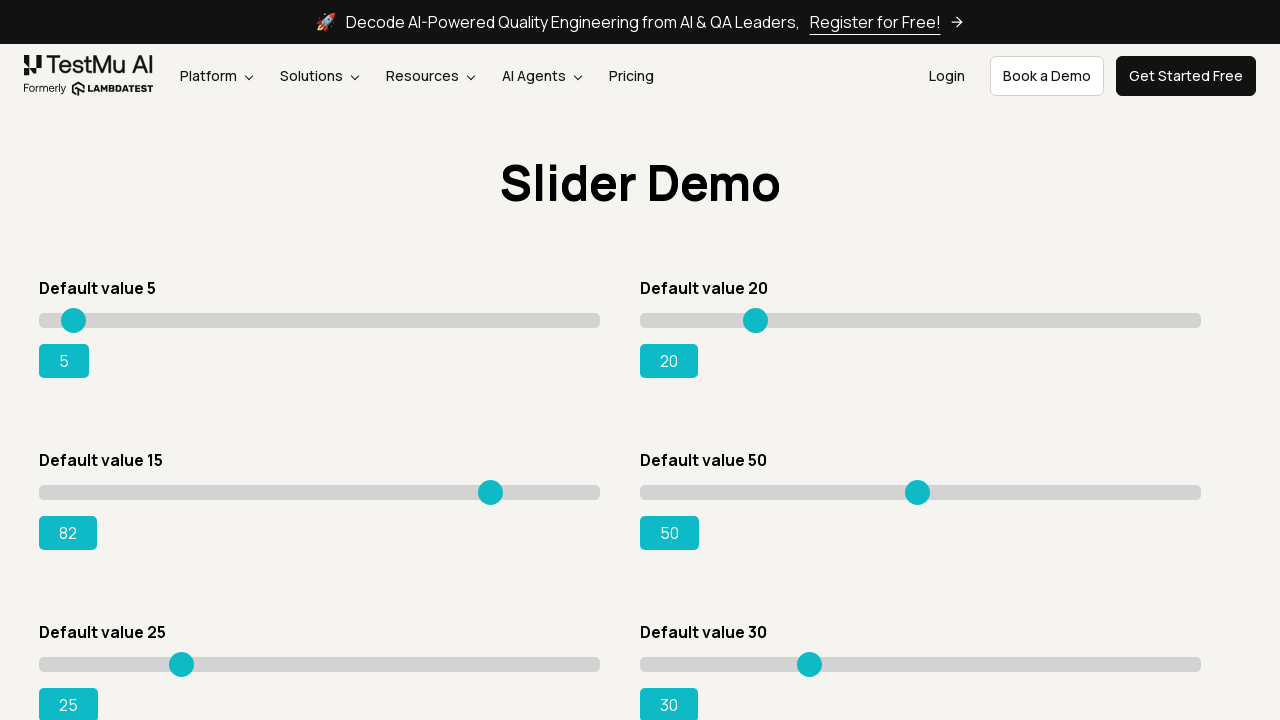

Pressed mouse button down to drag slider at (488, 485)
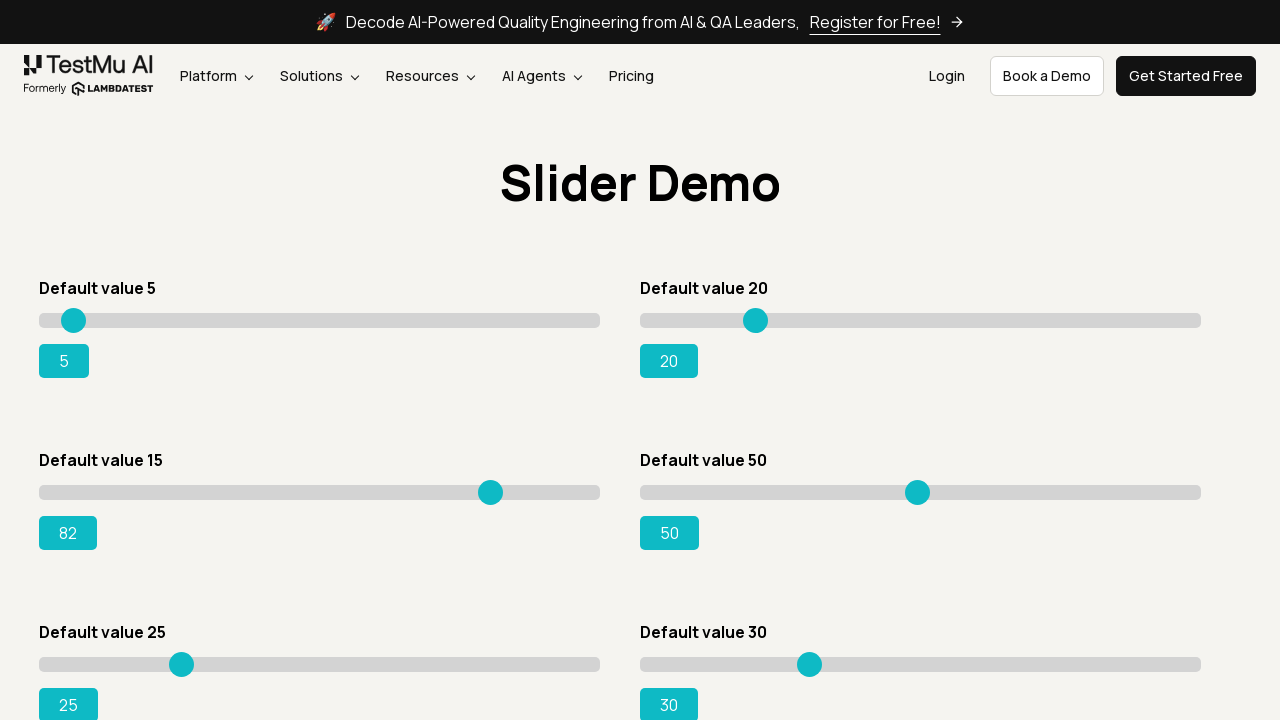

Retrieved current slider value: 82
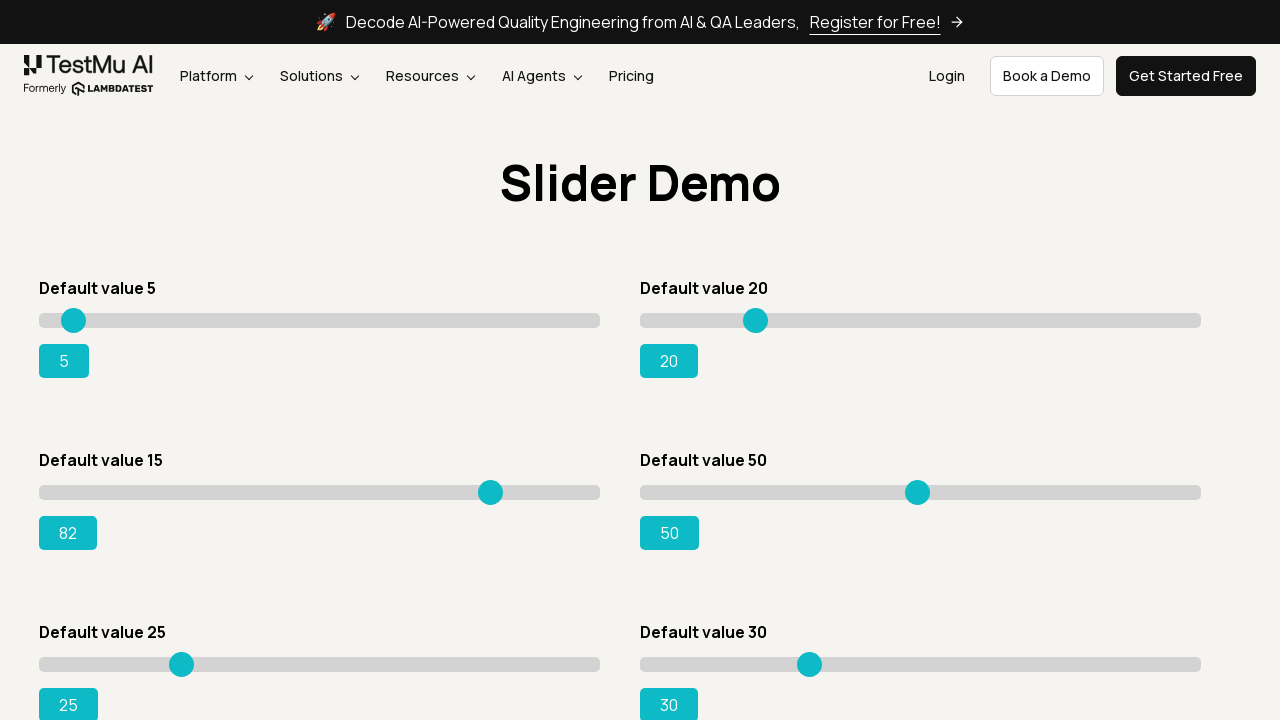

Moved mouse to slider position (iteration 117.81) at (493, 485)
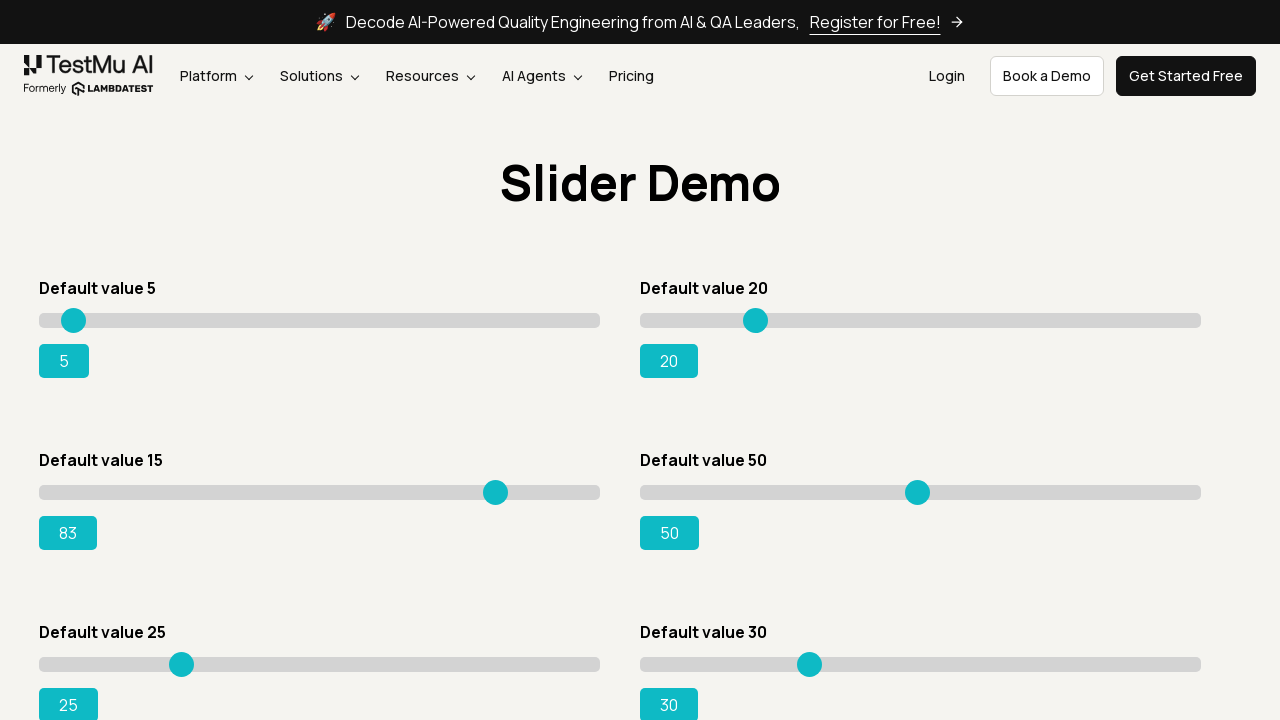

Pressed mouse button down to drag slider at (493, 485)
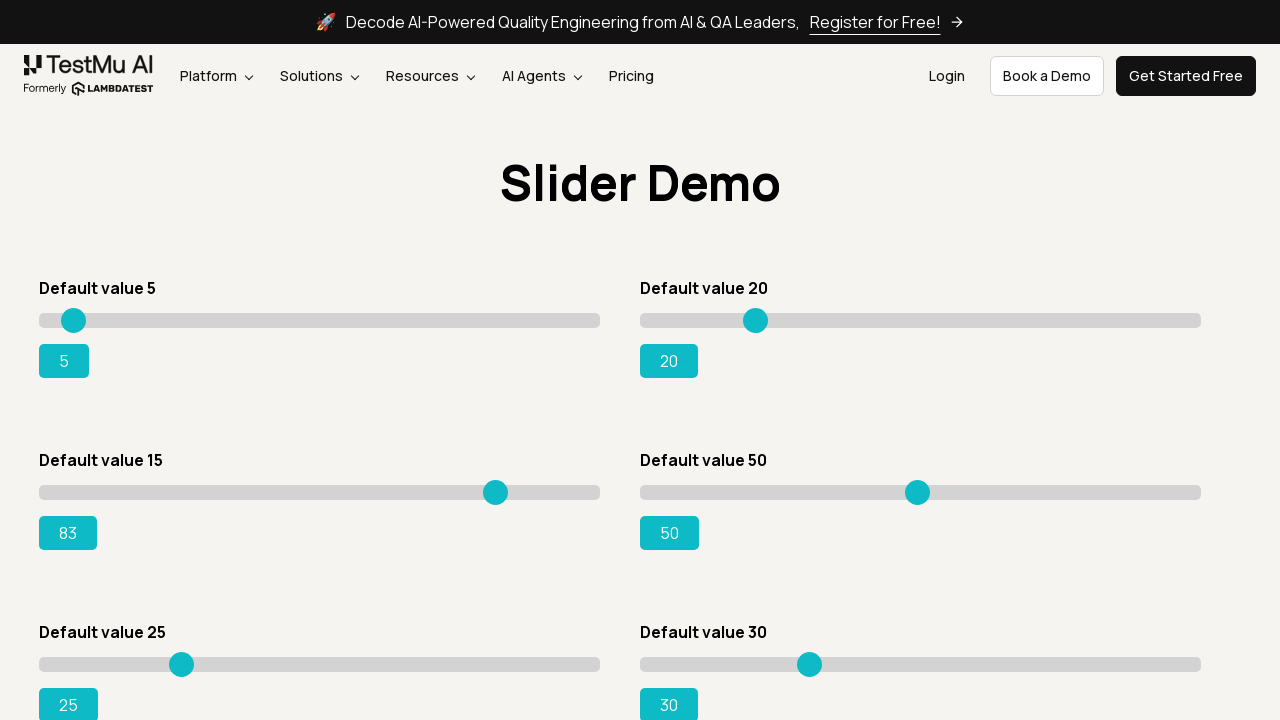

Retrieved current slider value: 83
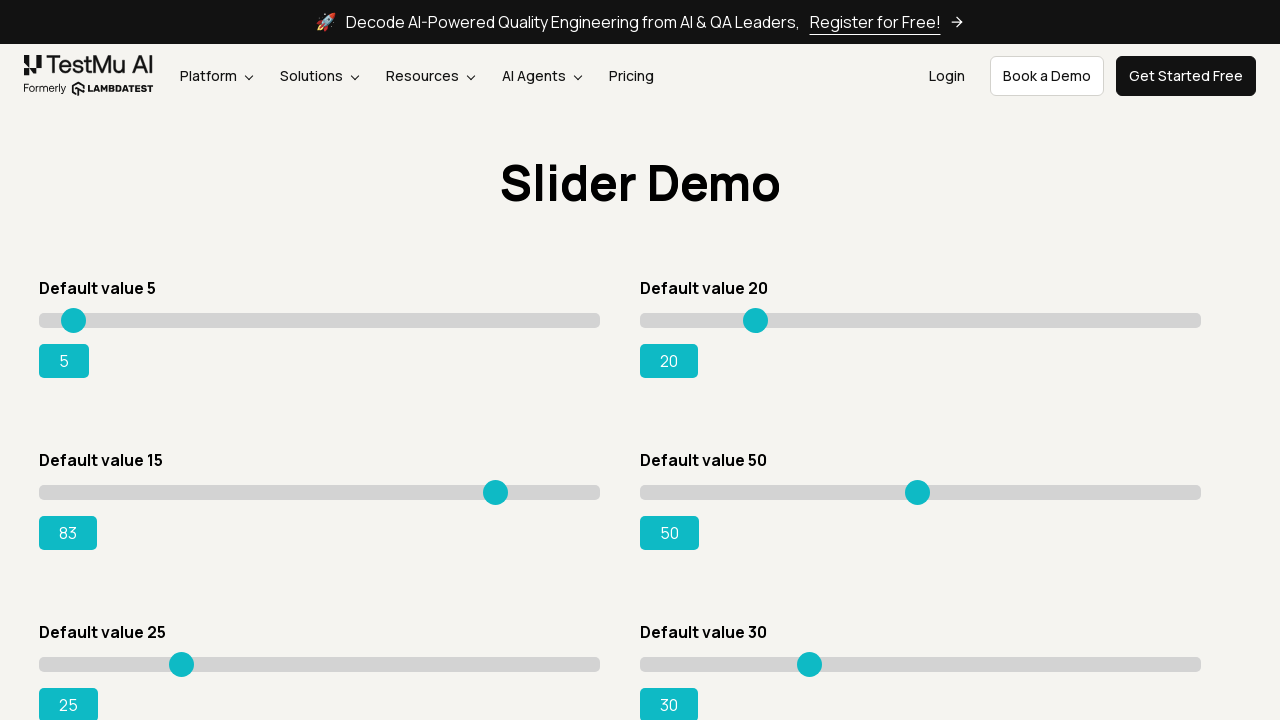

Moved mouse to slider position (iteration 123.42) at (499, 485)
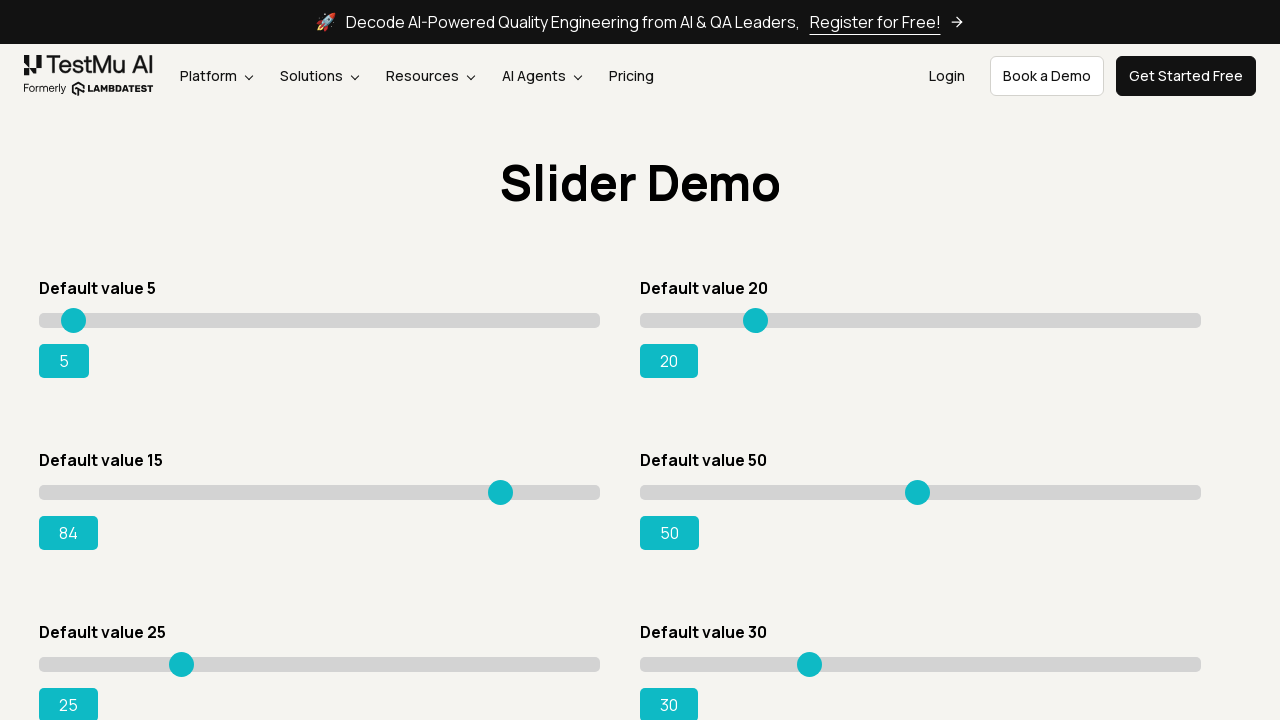

Pressed mouse button down to drag slider at (499, 485)
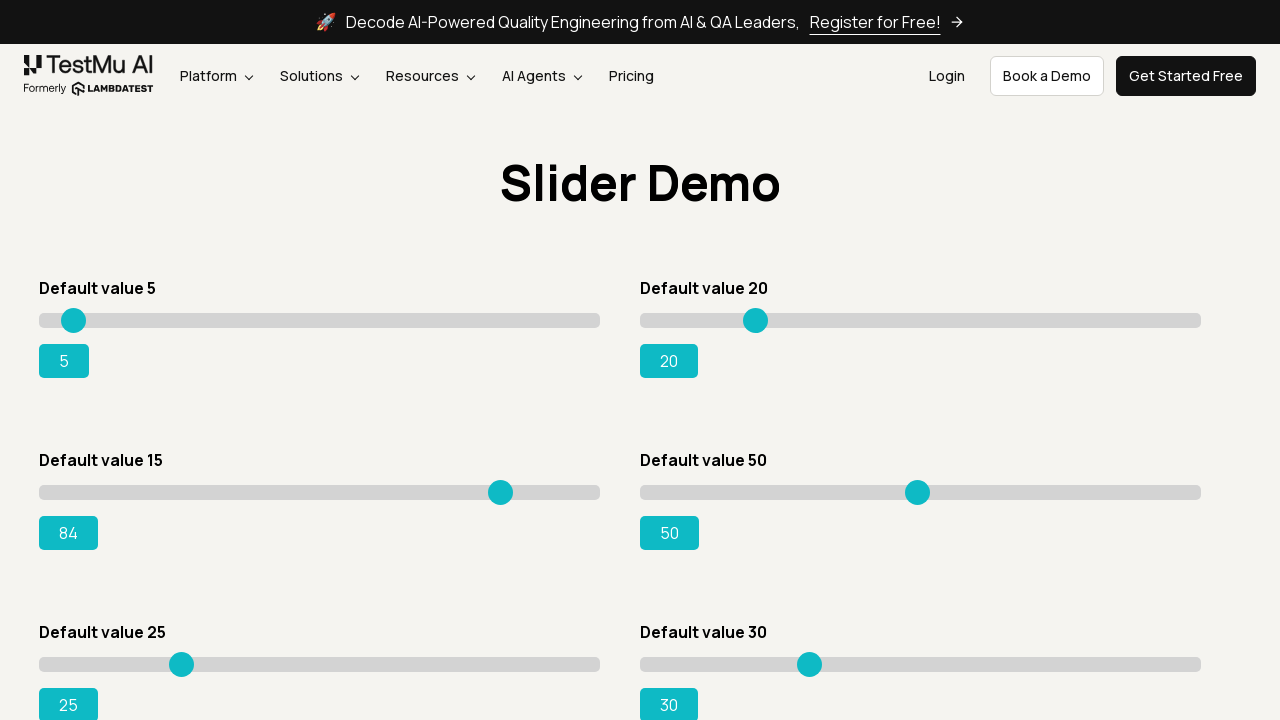

Retrieved current slider value: 84
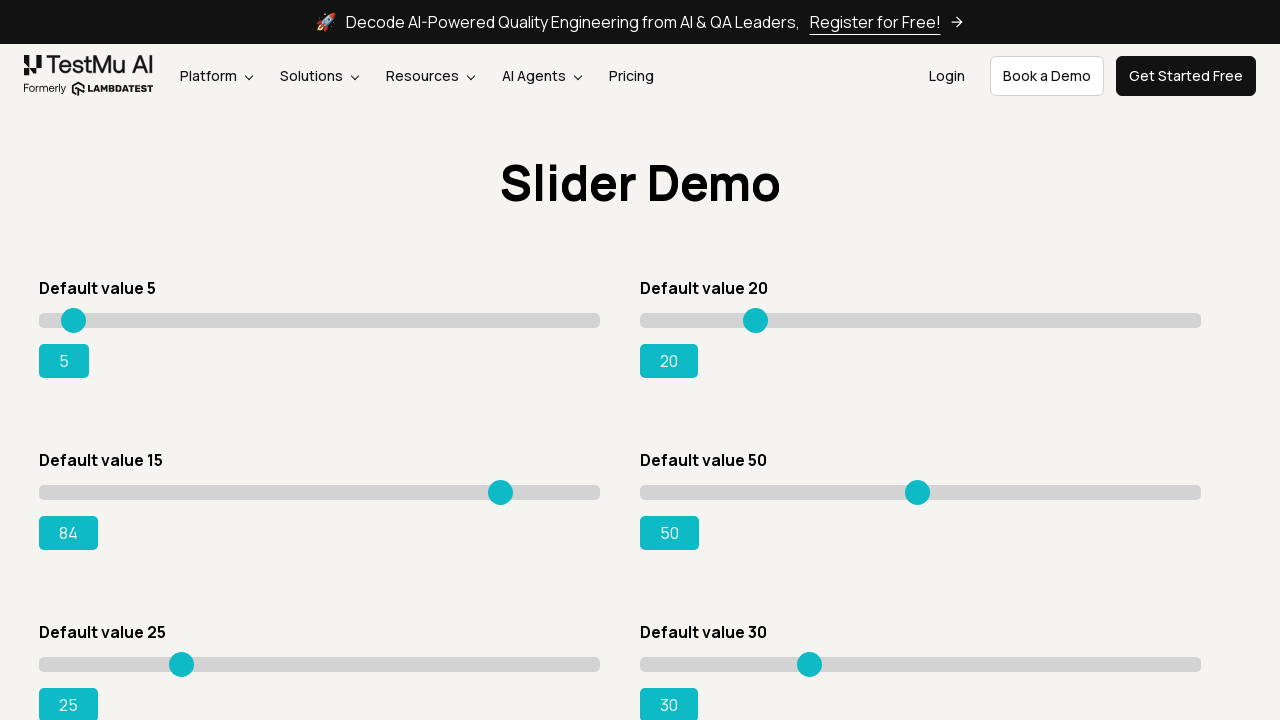

Moved mouse to slider position (iteration 129.03) at (505, 485)
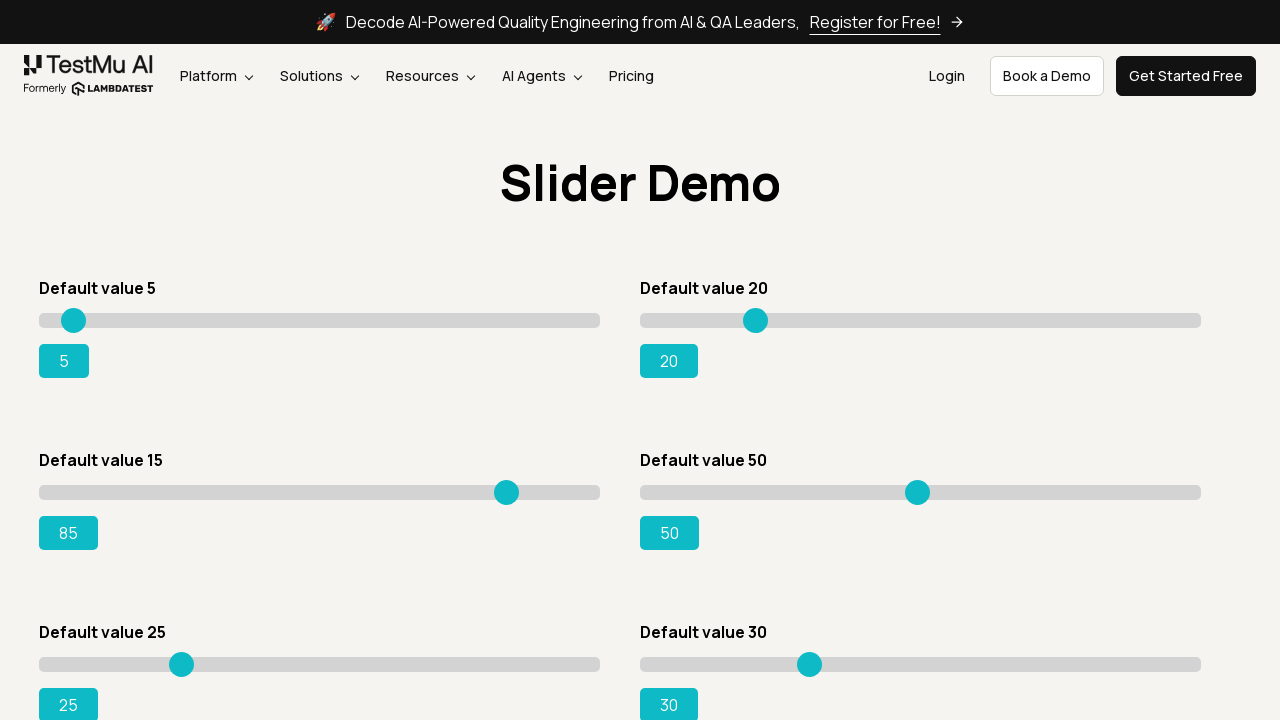

Pressed mouse button down to drag slider at (505, 485)
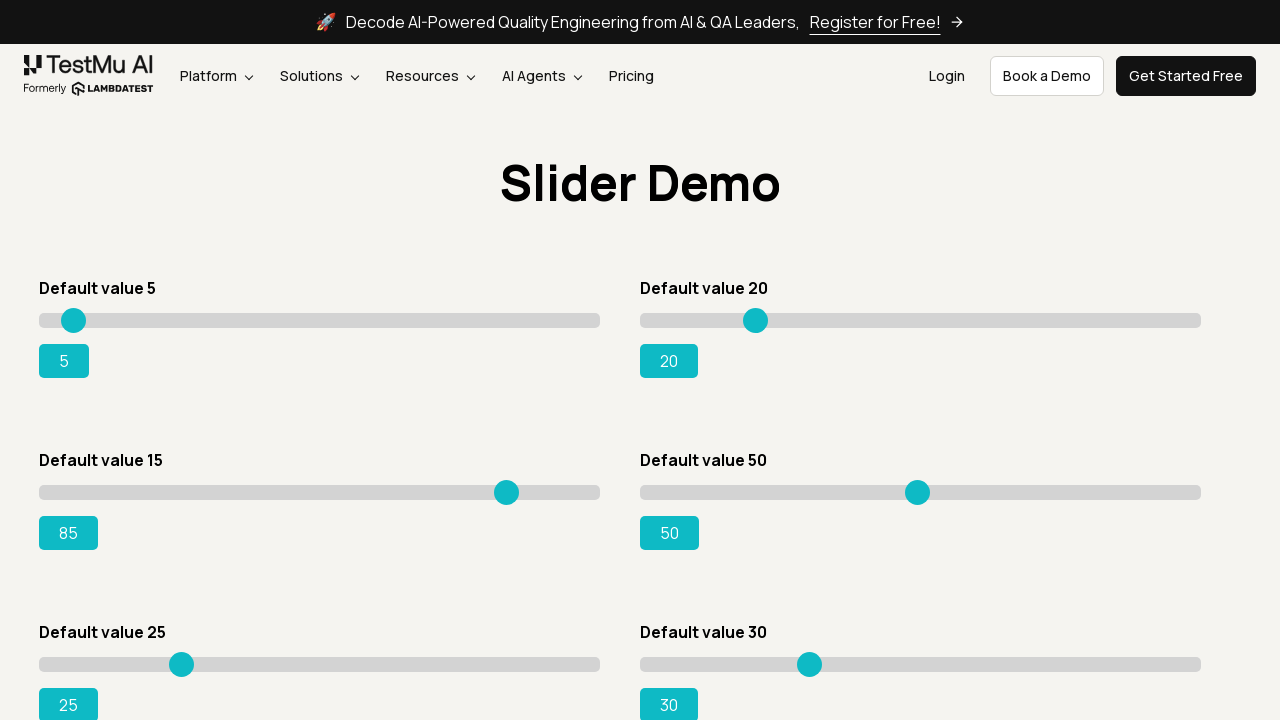

Retrieved current slider value: 85
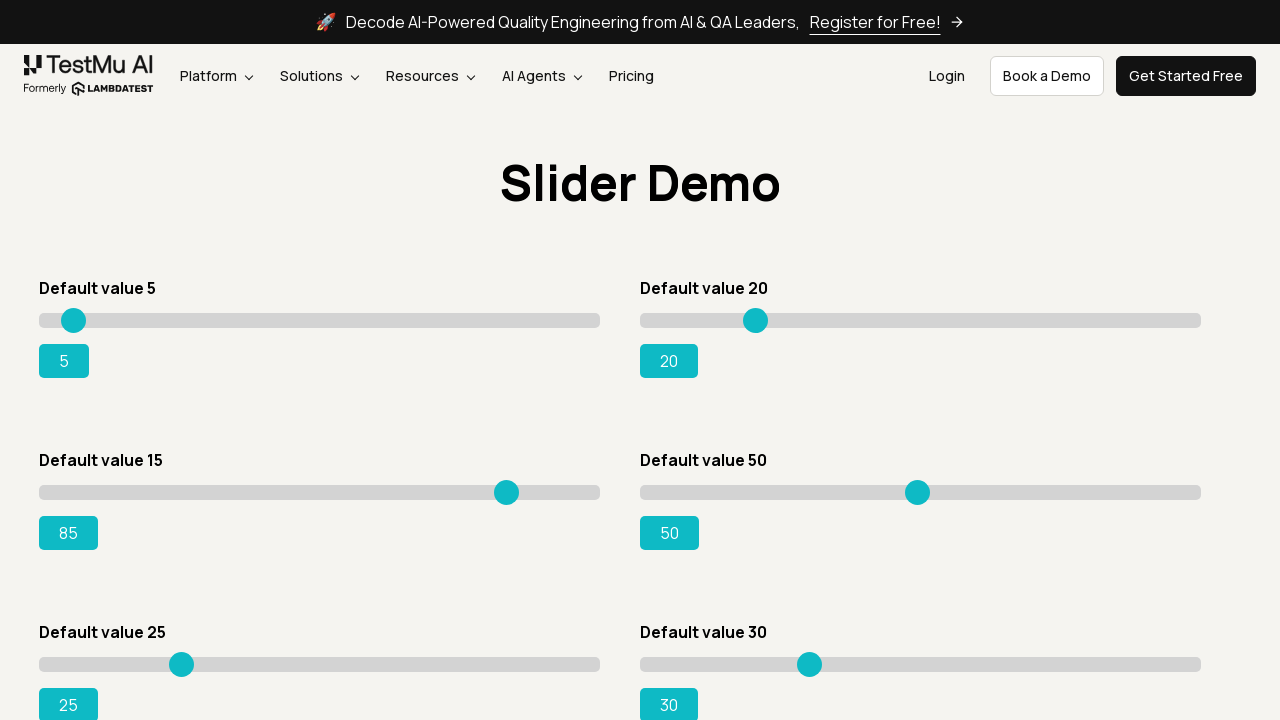

Moved mouse to slider position (iteration 134.64000000000001) at (510, 485)
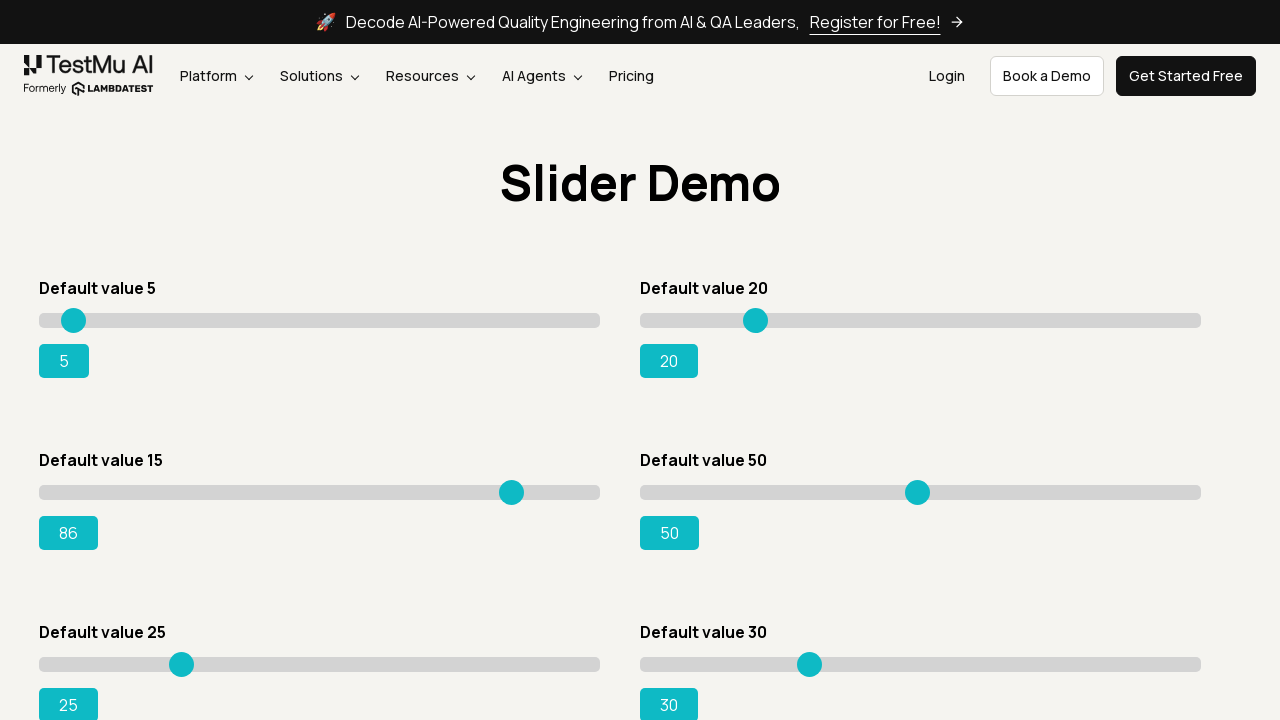

Pressed mouse button down to drag slider at (510, 485)
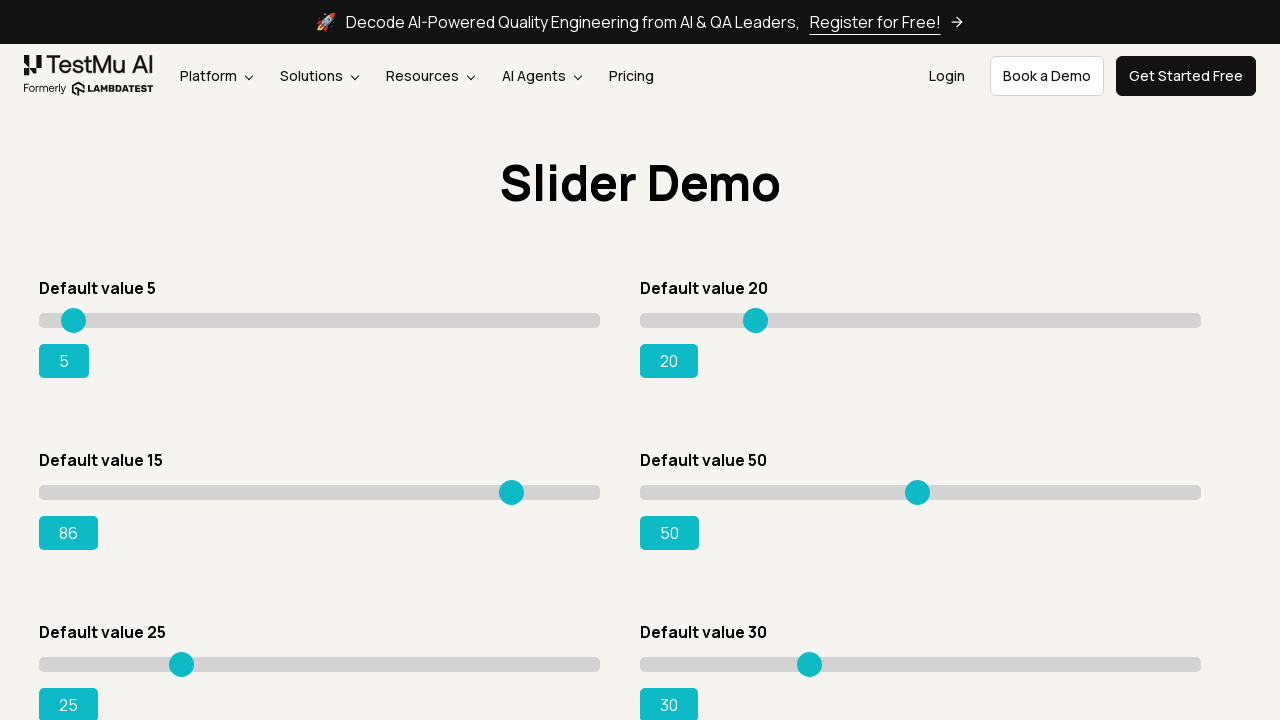

Retrieved current slider value: 86
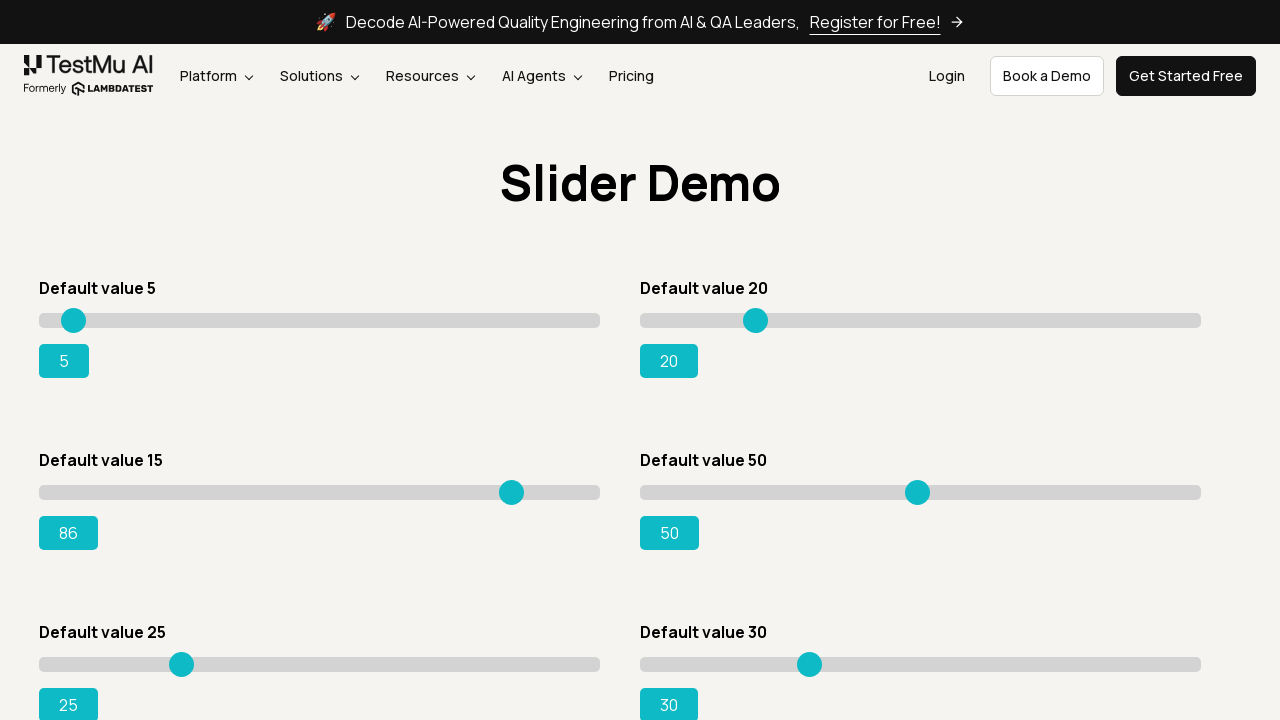

Moved mouse to slider position (iteration 140.25000000000003) at (516, 485)
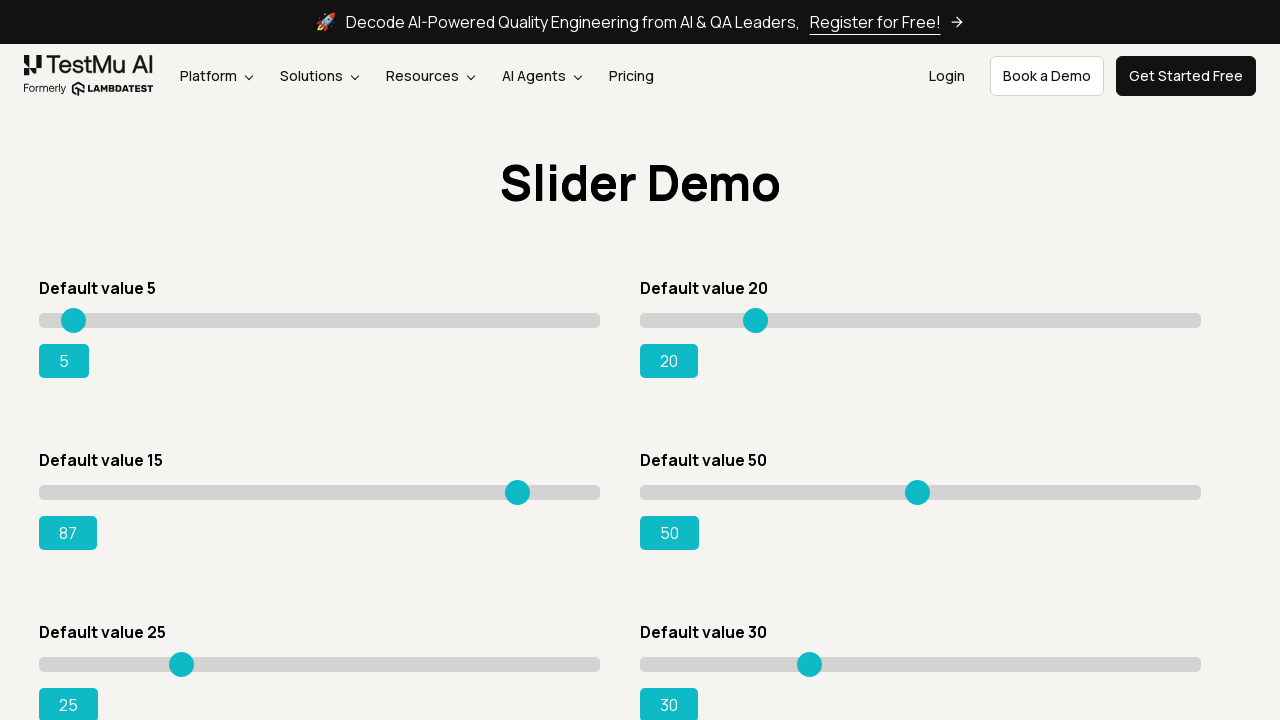

Pressed mouse button down to drag slider at (516, 485)
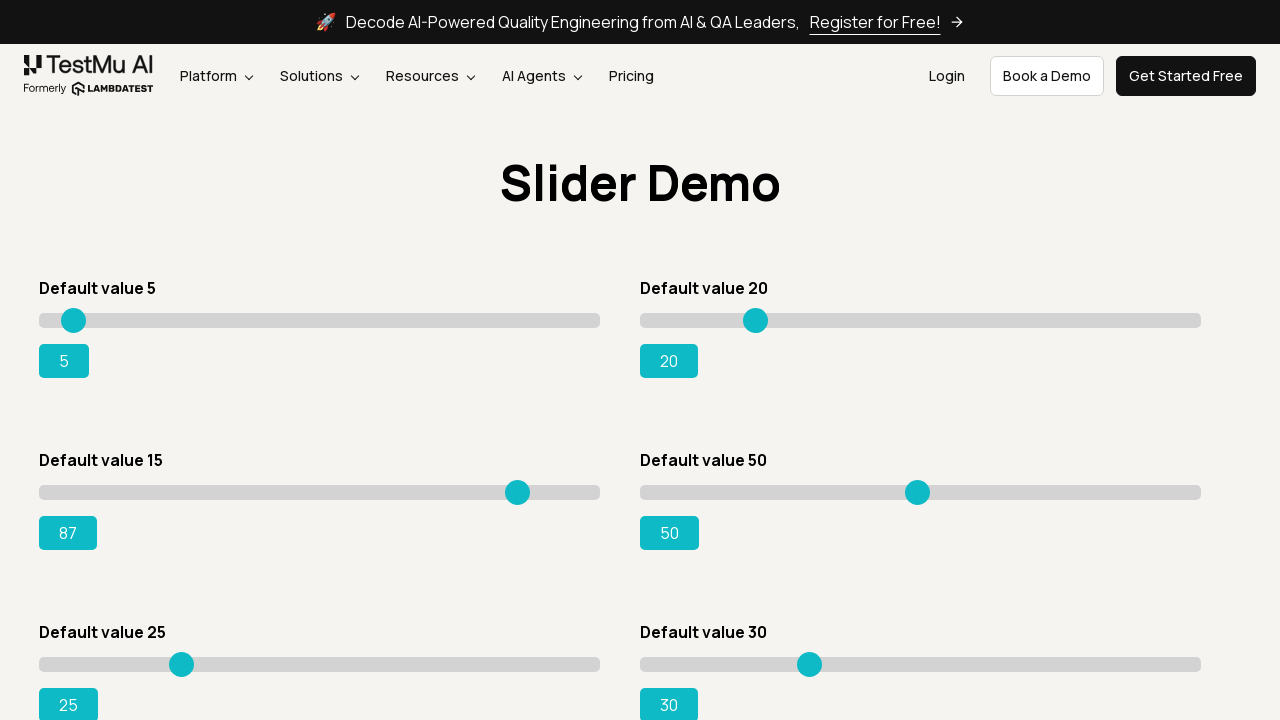

Retrieved current slider value: 87
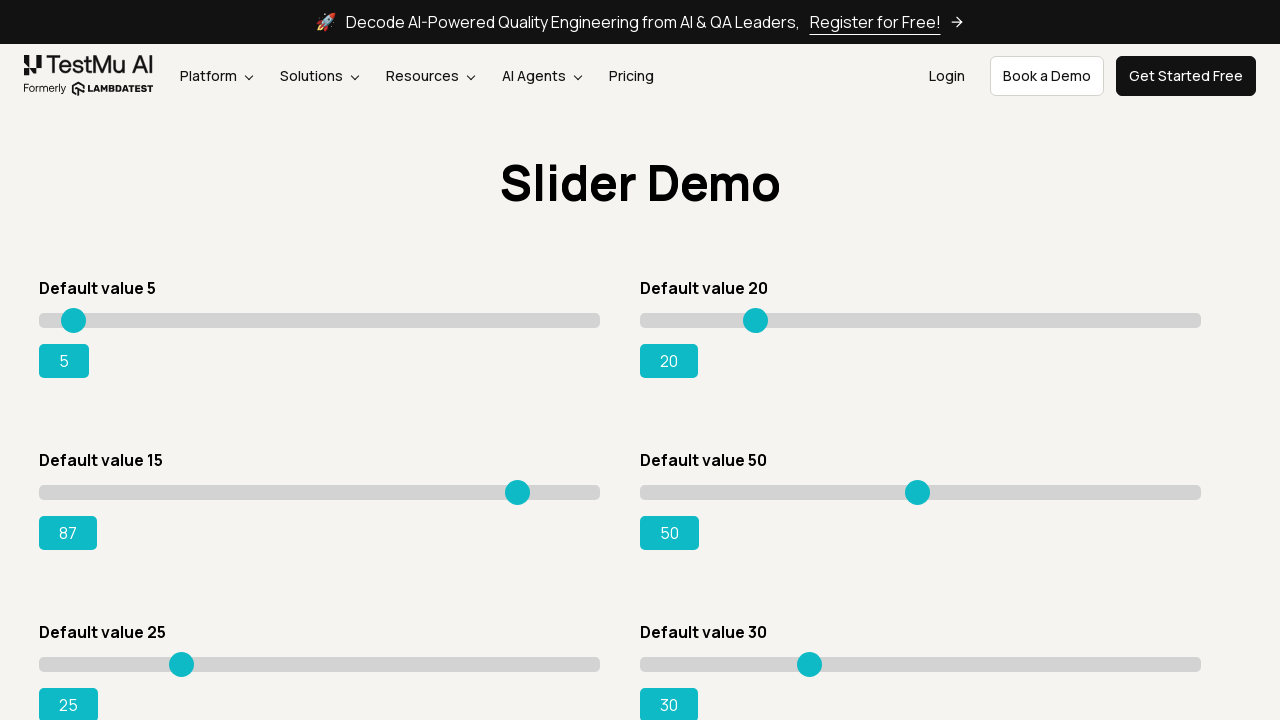

Moved mouse to slider position (iteration 145.86000000000004) at (521, 485)
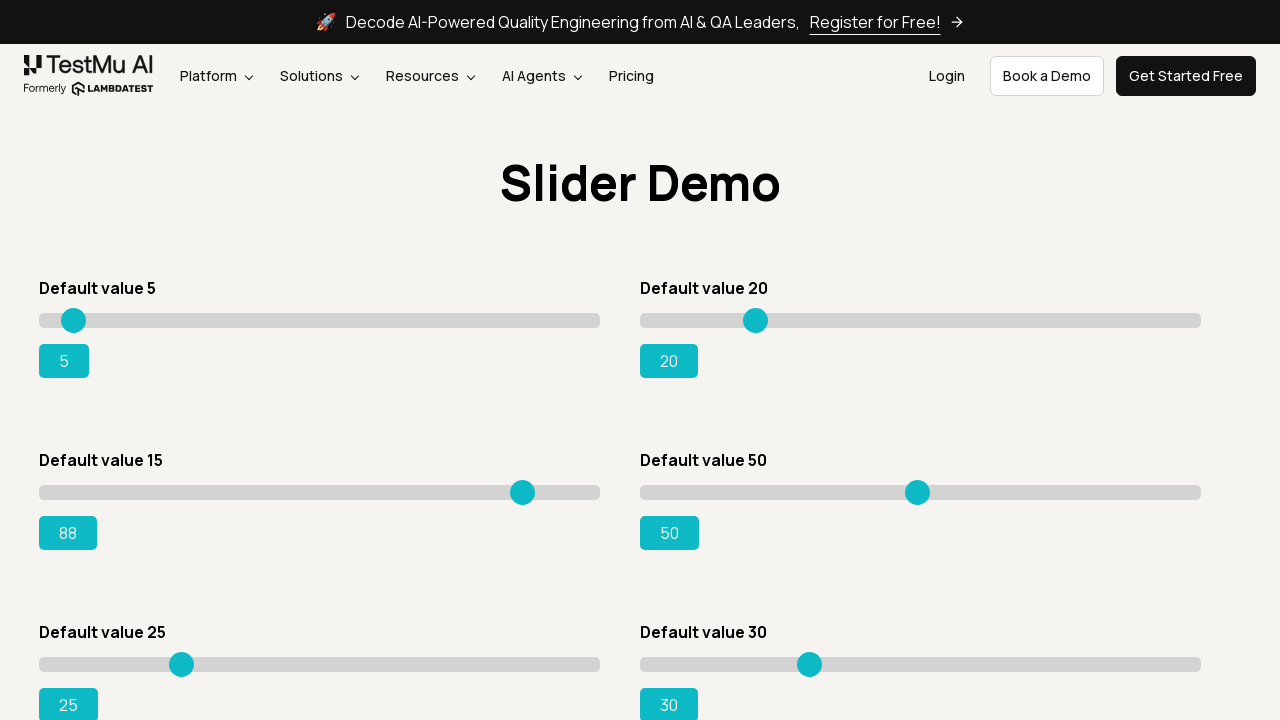

Pressed mouse button down to drag slider at (521, 485)
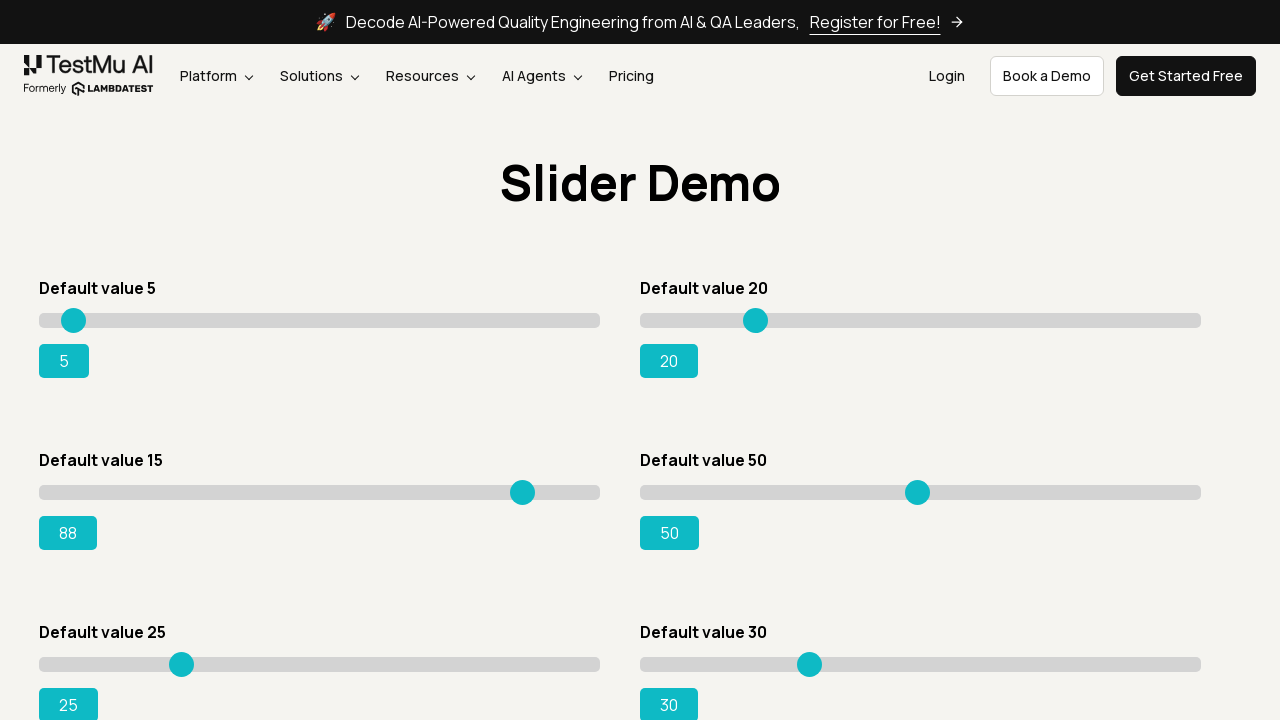

Retrieved current slider value: 88
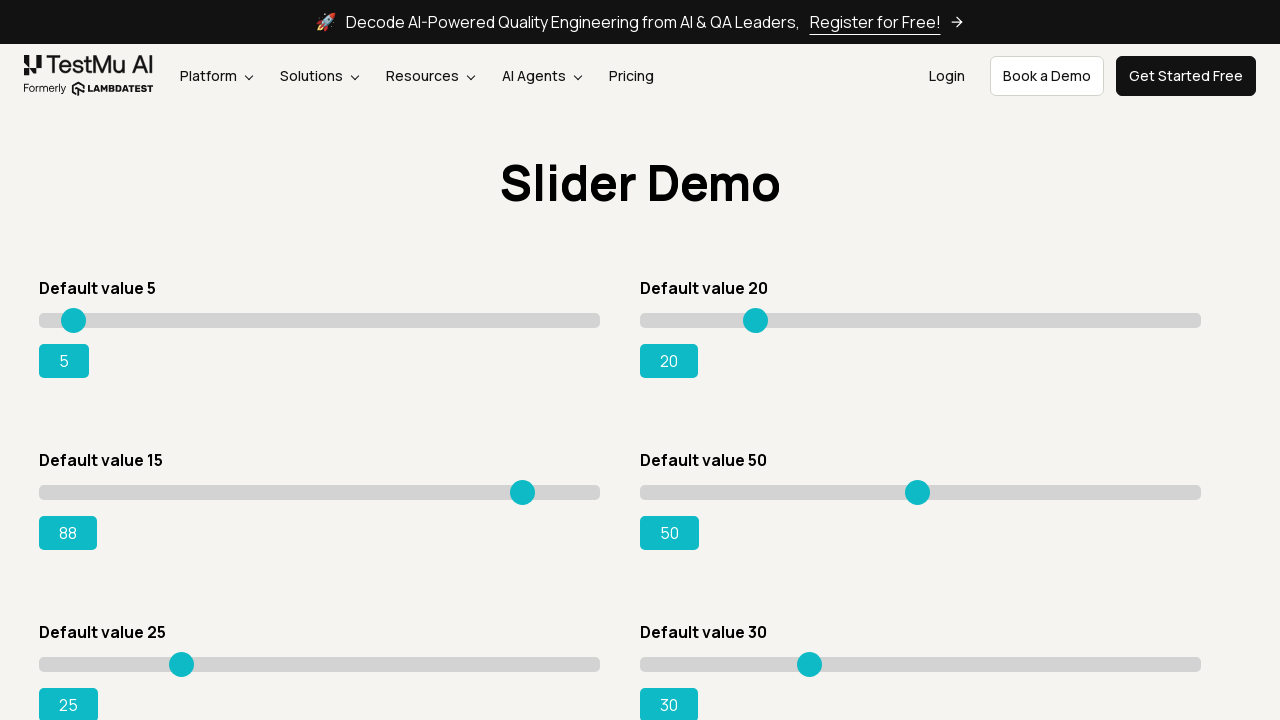

Moved mouse to slider position (iteration 151.47000000000006) at (527, 485)
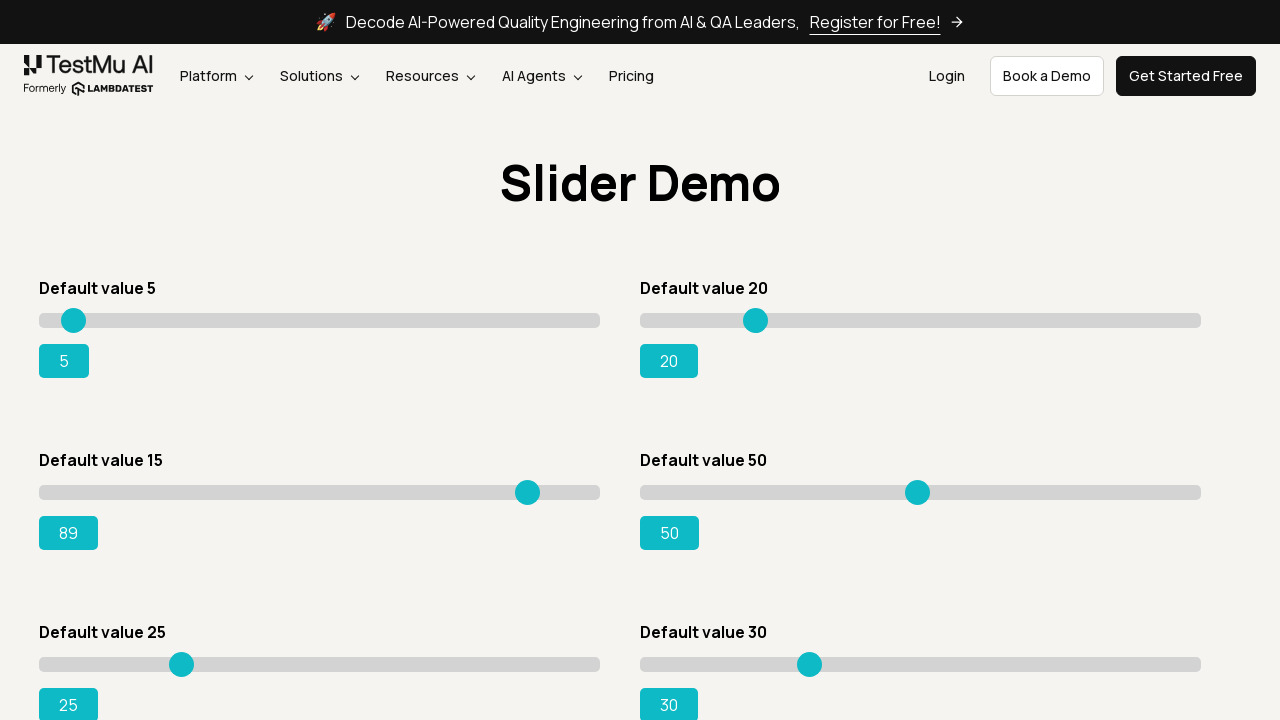

Pressed mouse button down to drag slider at (527, 485)
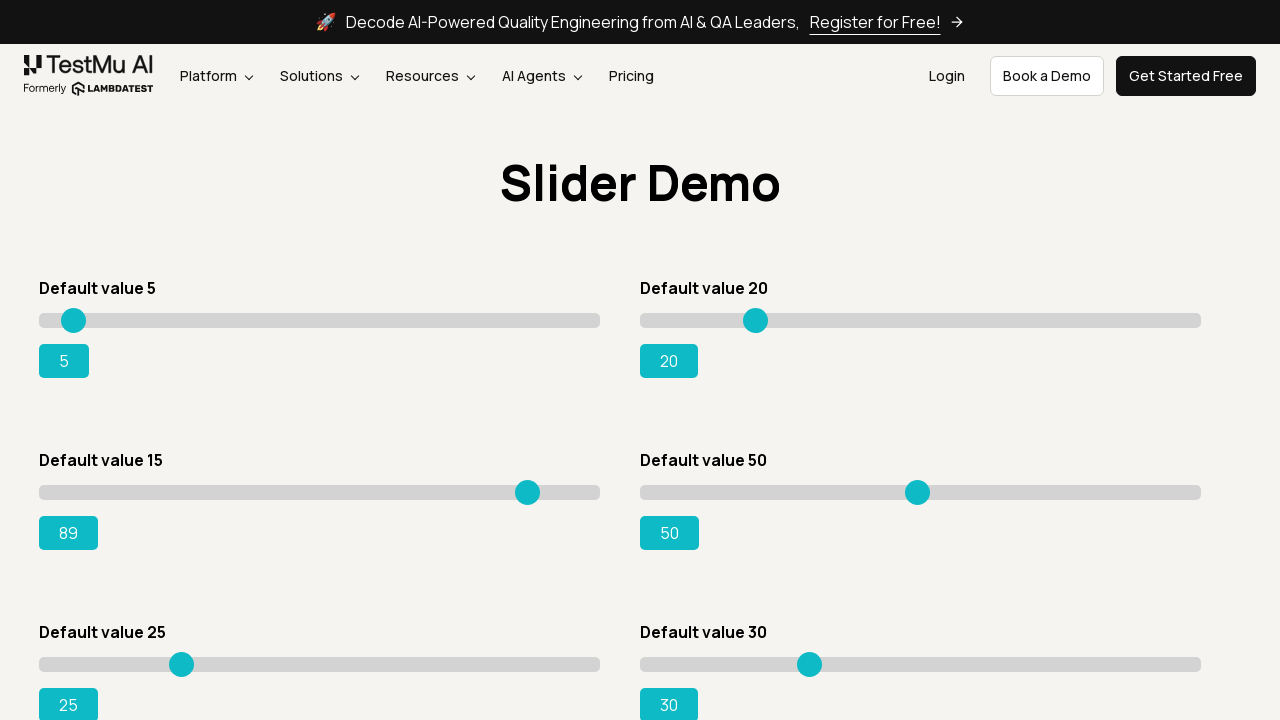

Retrieved current slider value: 89
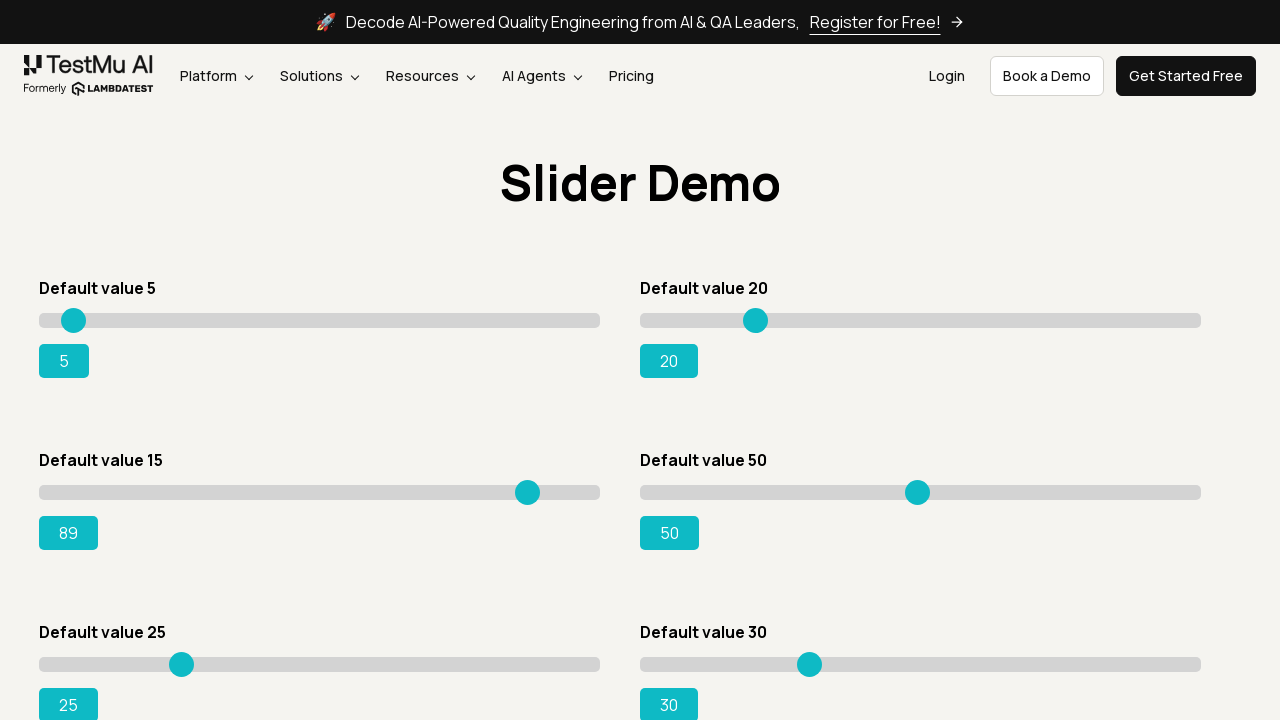

Moved mouse to slider position (iteration 157.08000000000007) at (533, 485)
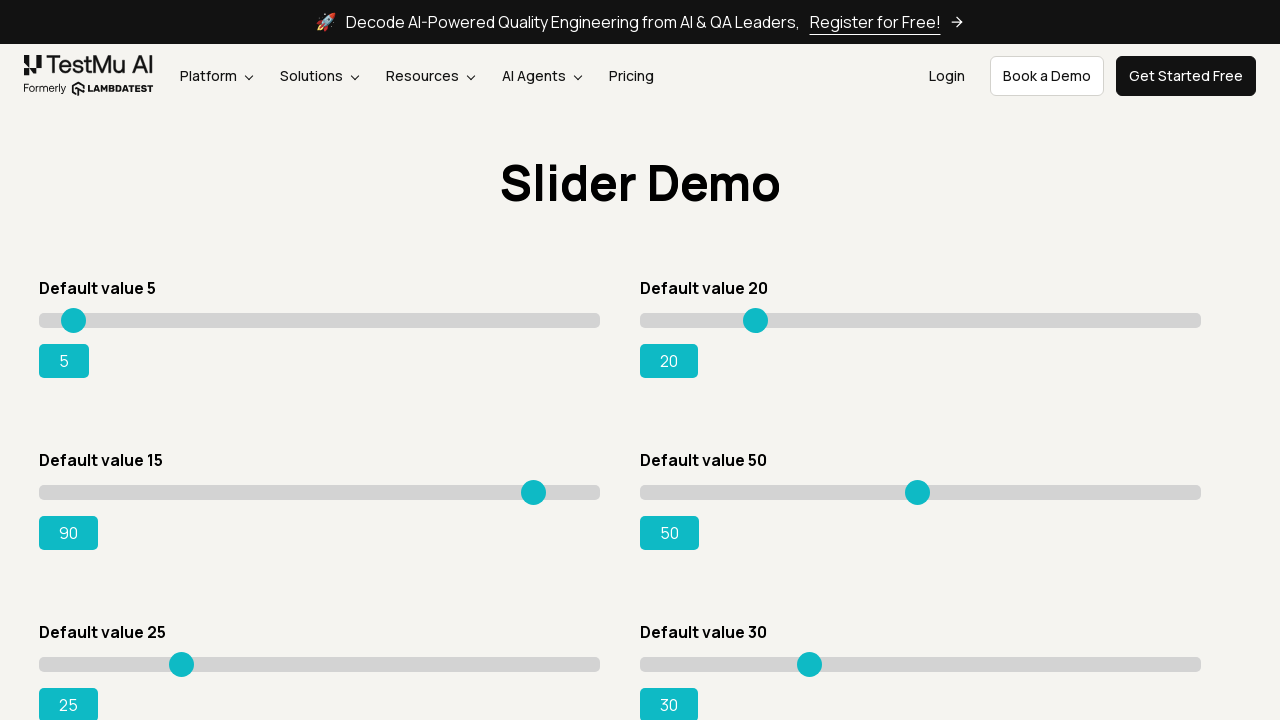

Pressed mouse button down to drag slider at (533, 485)
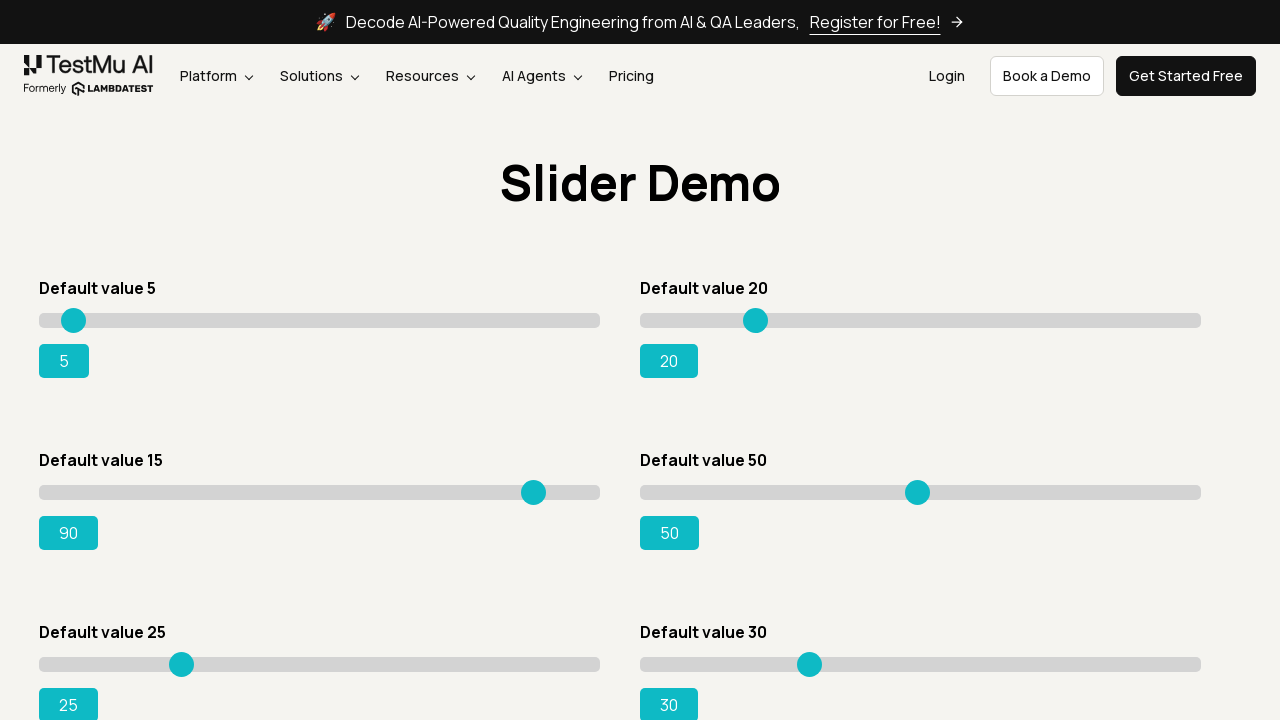

Retrieved current slider value: 90
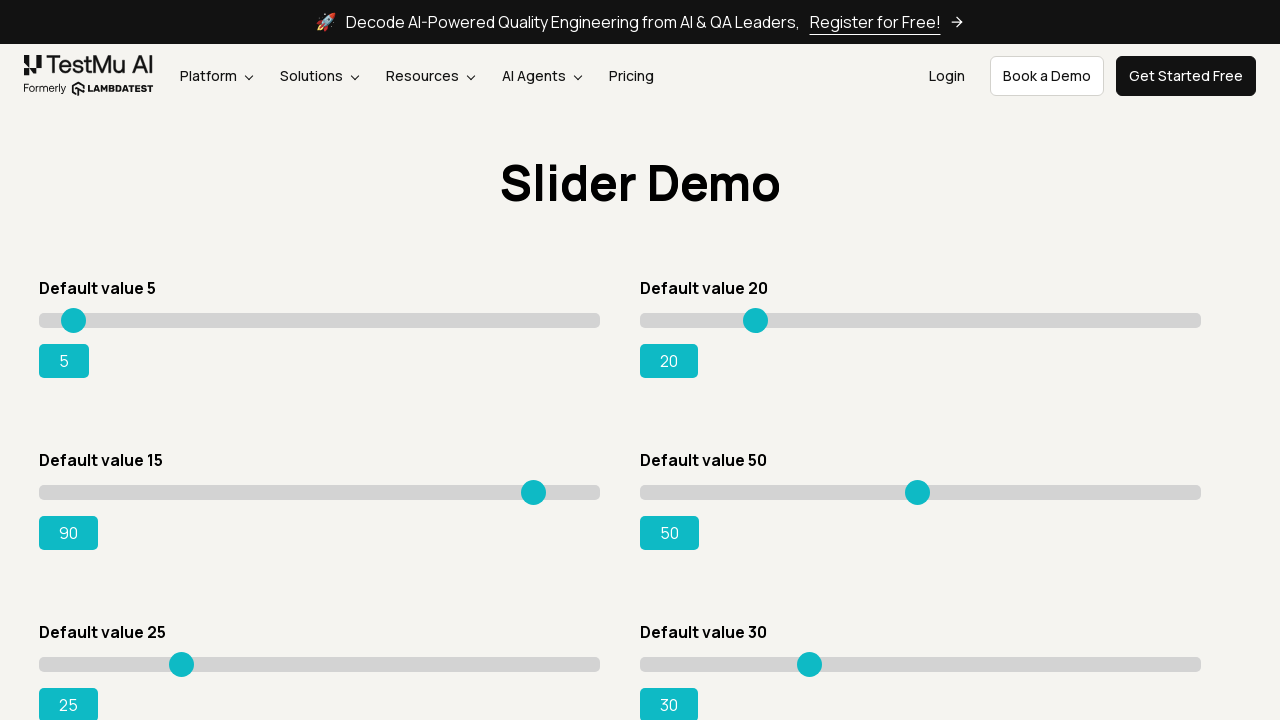

Moved mouse to slider position (iteration 162.69000000000008) at (538, 485)
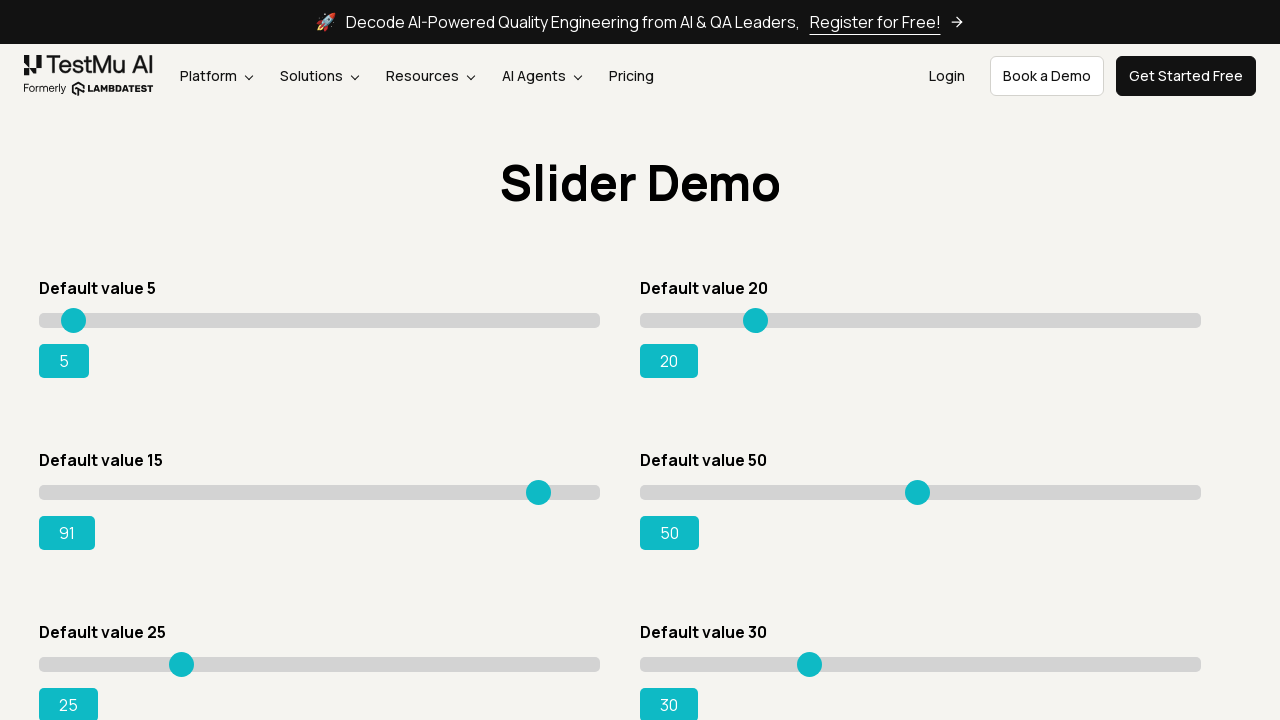

Pressed mouse button down to drag slider at (538, 485)
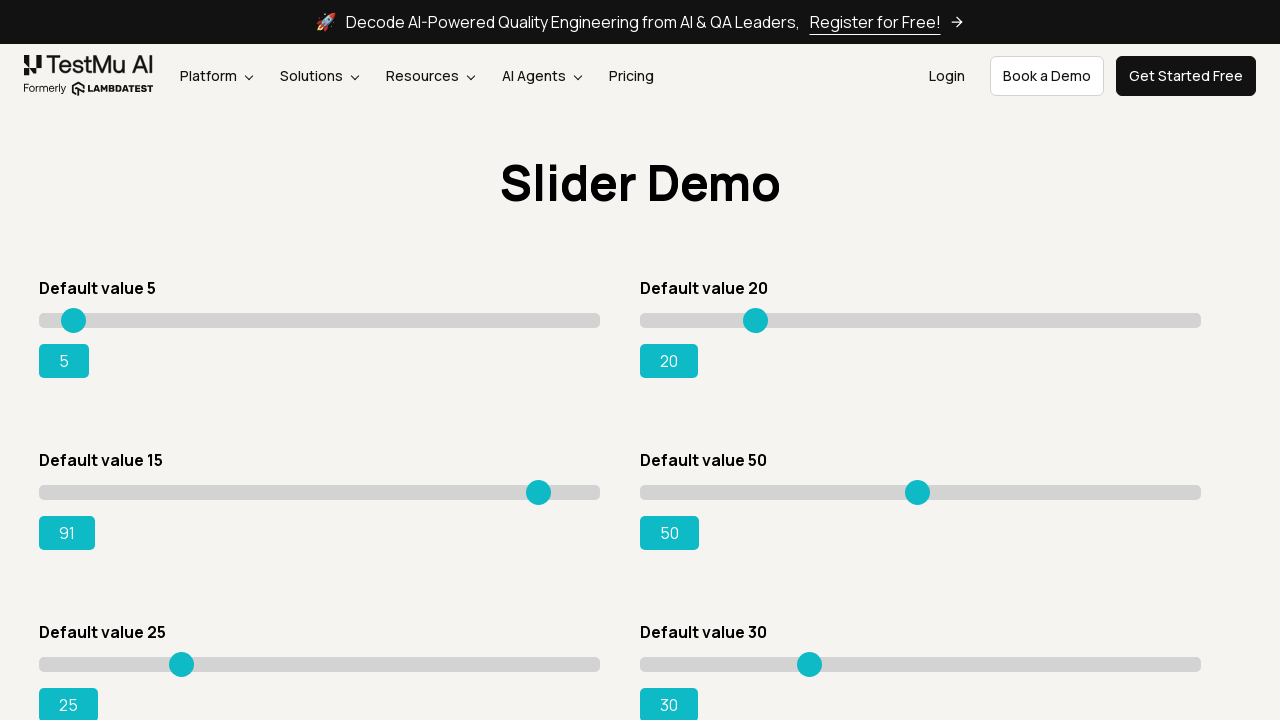

Retrieved current slider value: 91
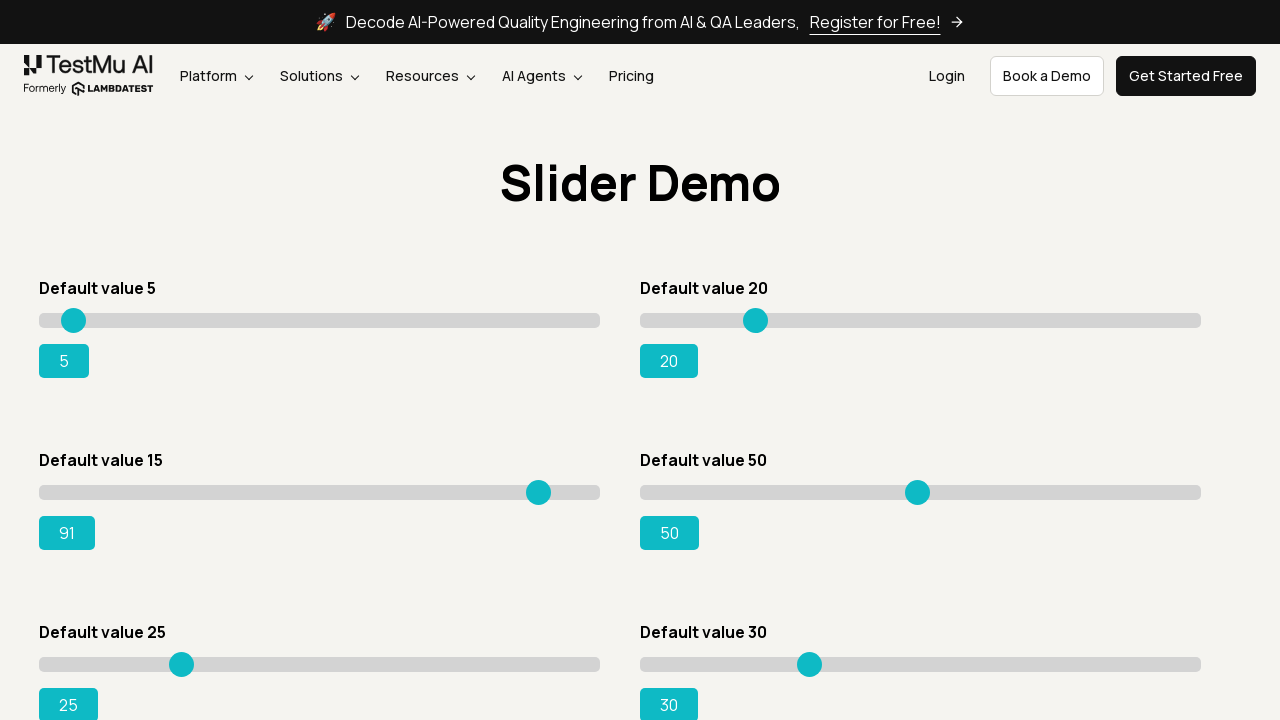

Moved mouse to slider position (iteration 168.3000000000001) at (544, 485)
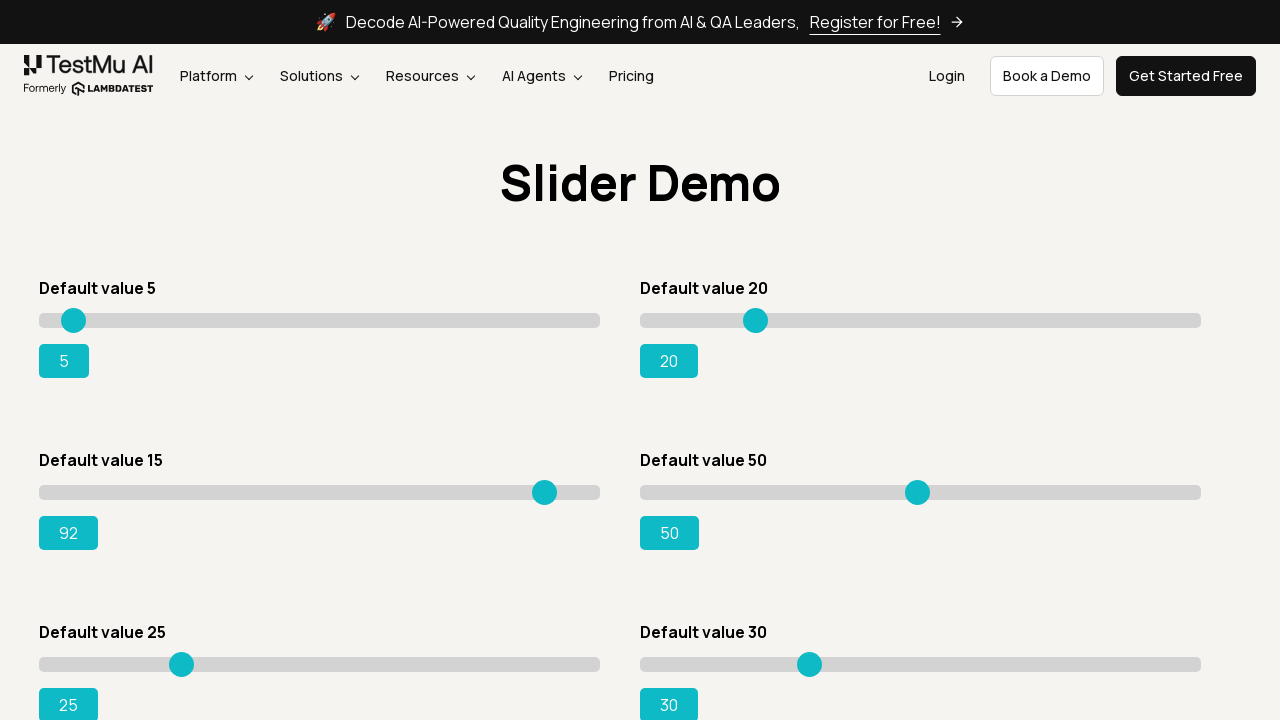

Pressed mouse button down to drag slider at (544, 485)
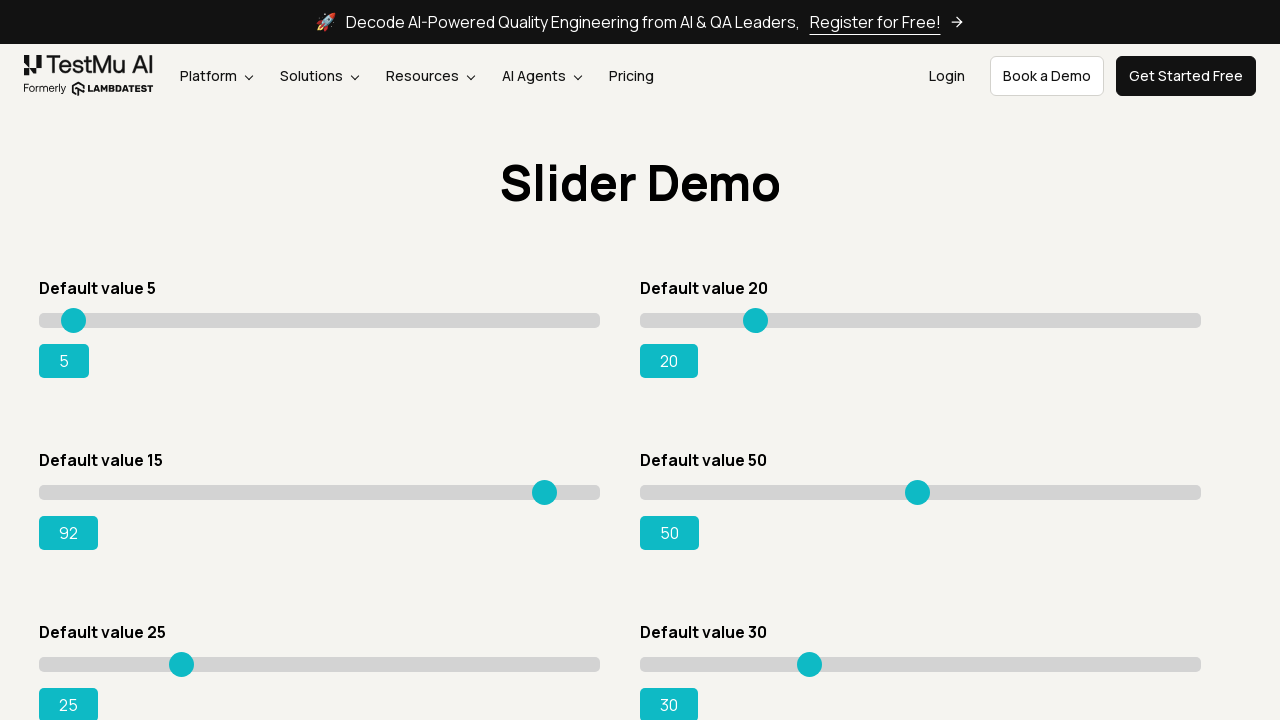

Retrieved current slider value: 92
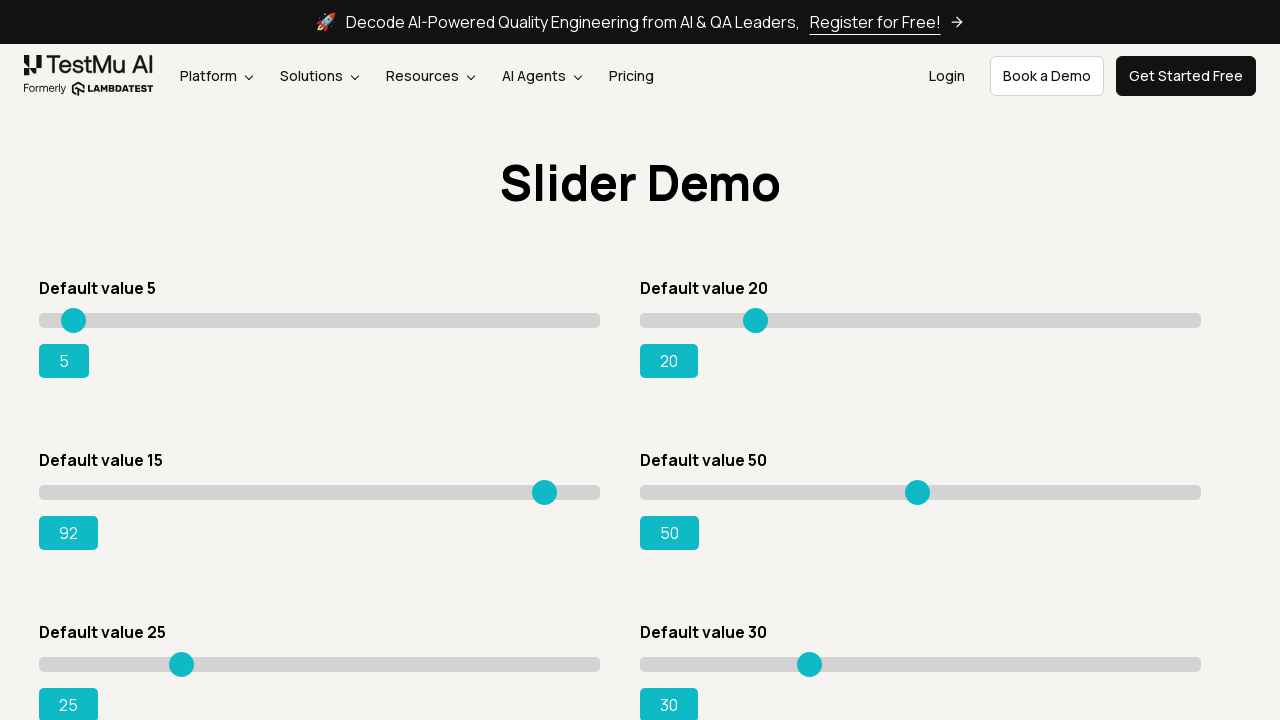

Moved mouse to slider position (iteration 173.9100000000001) at (550, 485)
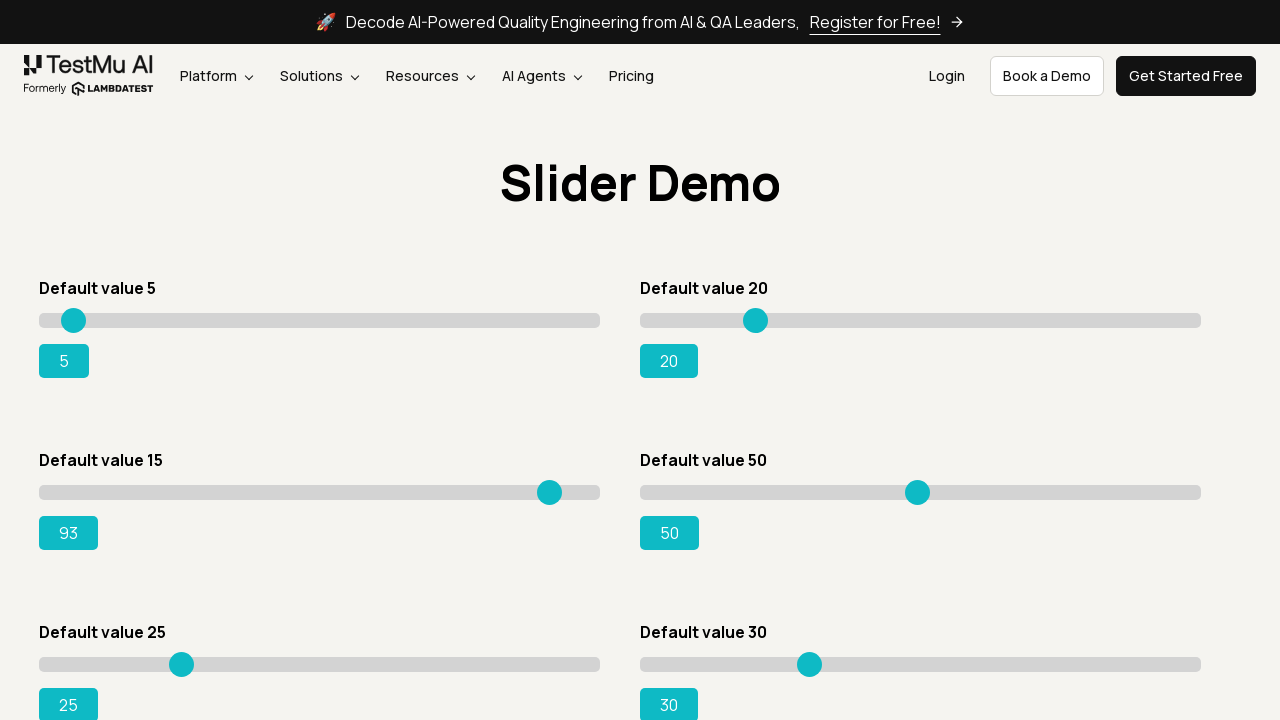

Pressed mouse button down to drag slider at (550, 485)
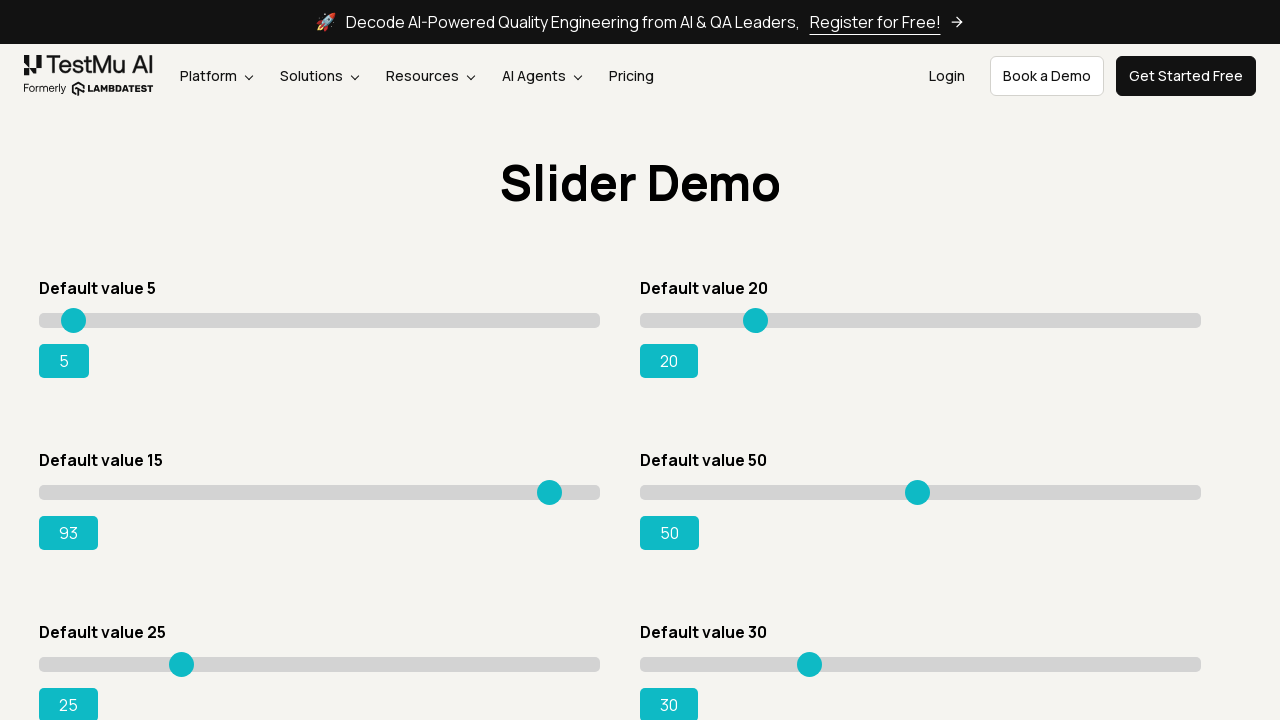

Retrieved current slider value: 93
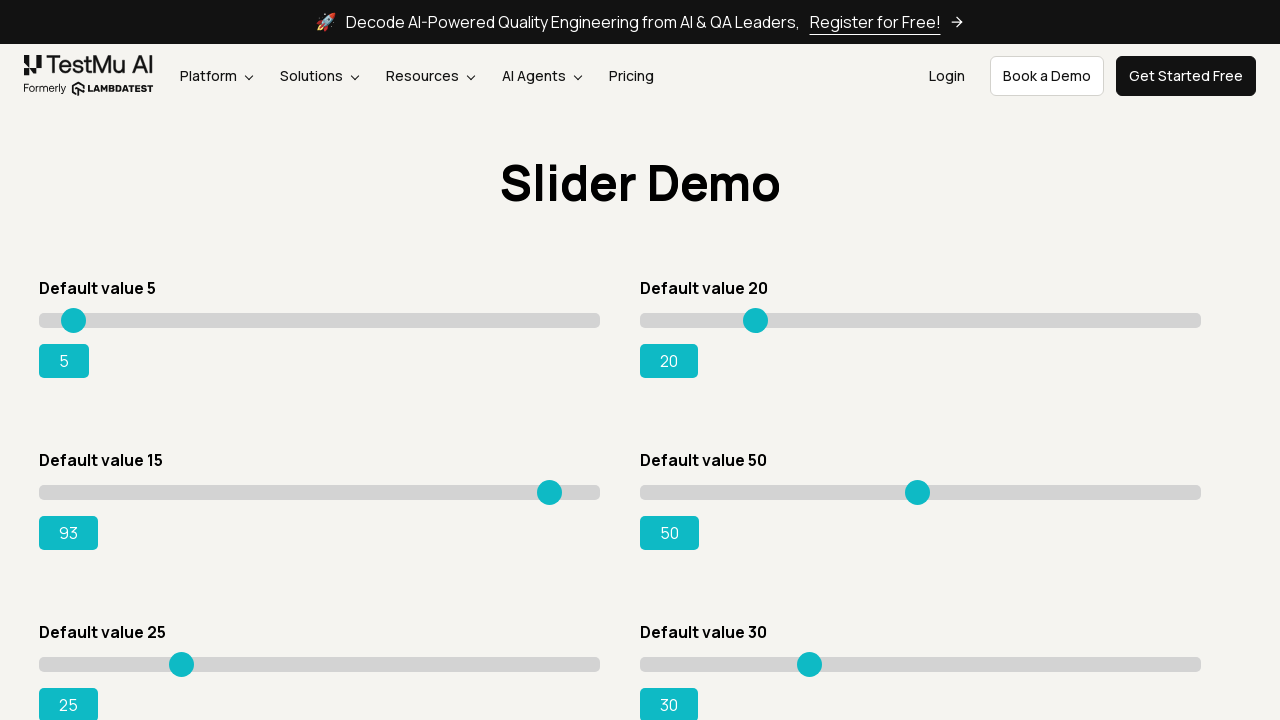

Moved mouse to slider position (iteration 179.52000000000012) at (555, 485)
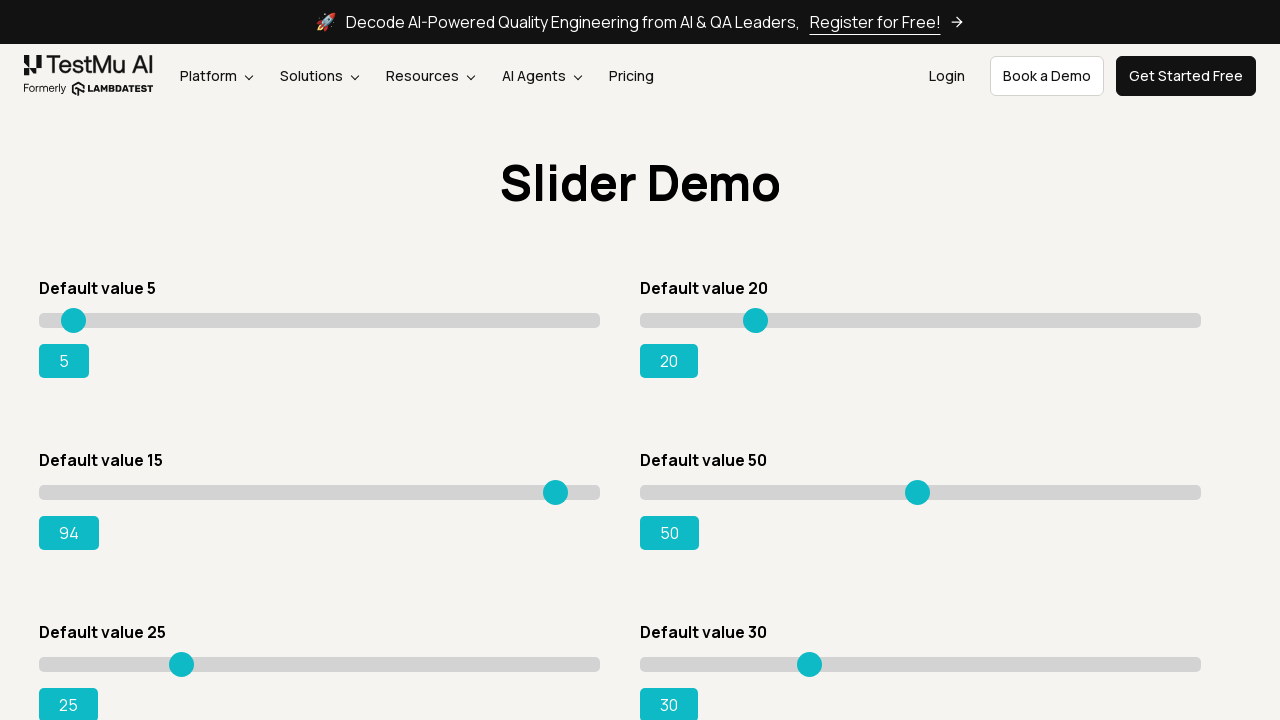

Pressed mouse button down to drag slider at (555, 485)
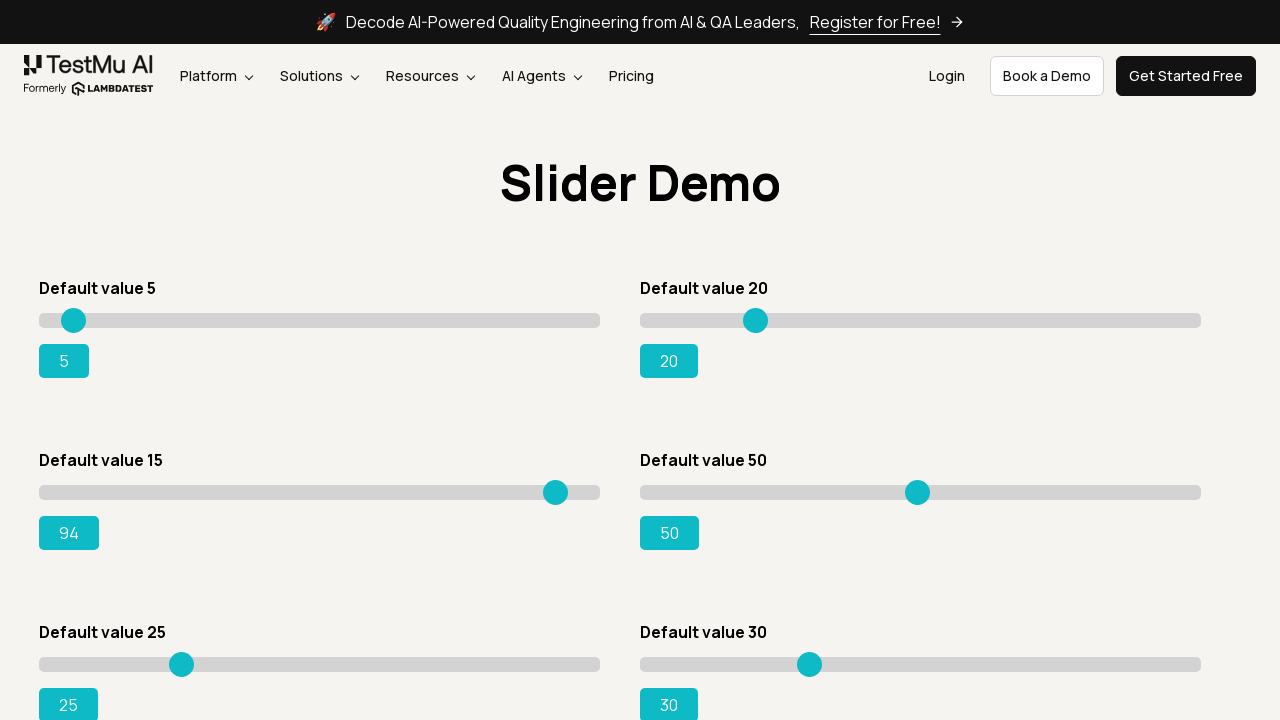

Retrieved current slider value: 94
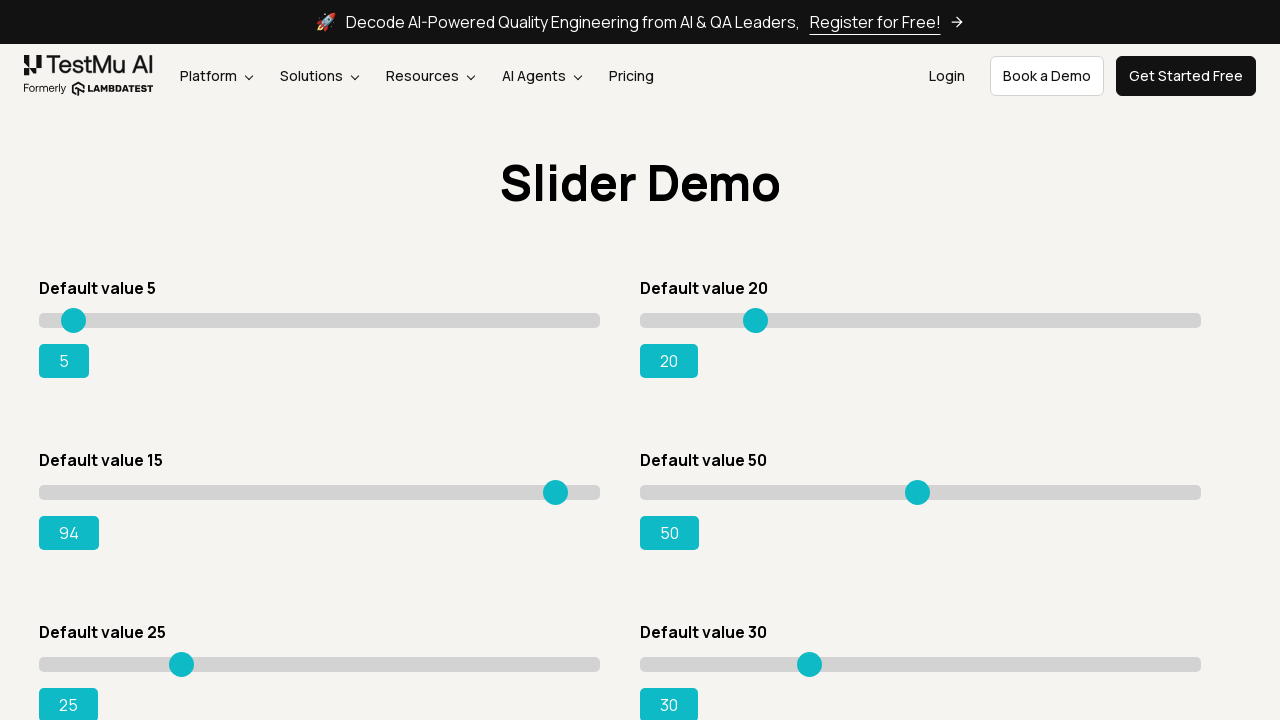

Moved mouse to slider position (iteration 185.13000000000014) at (561, 485)
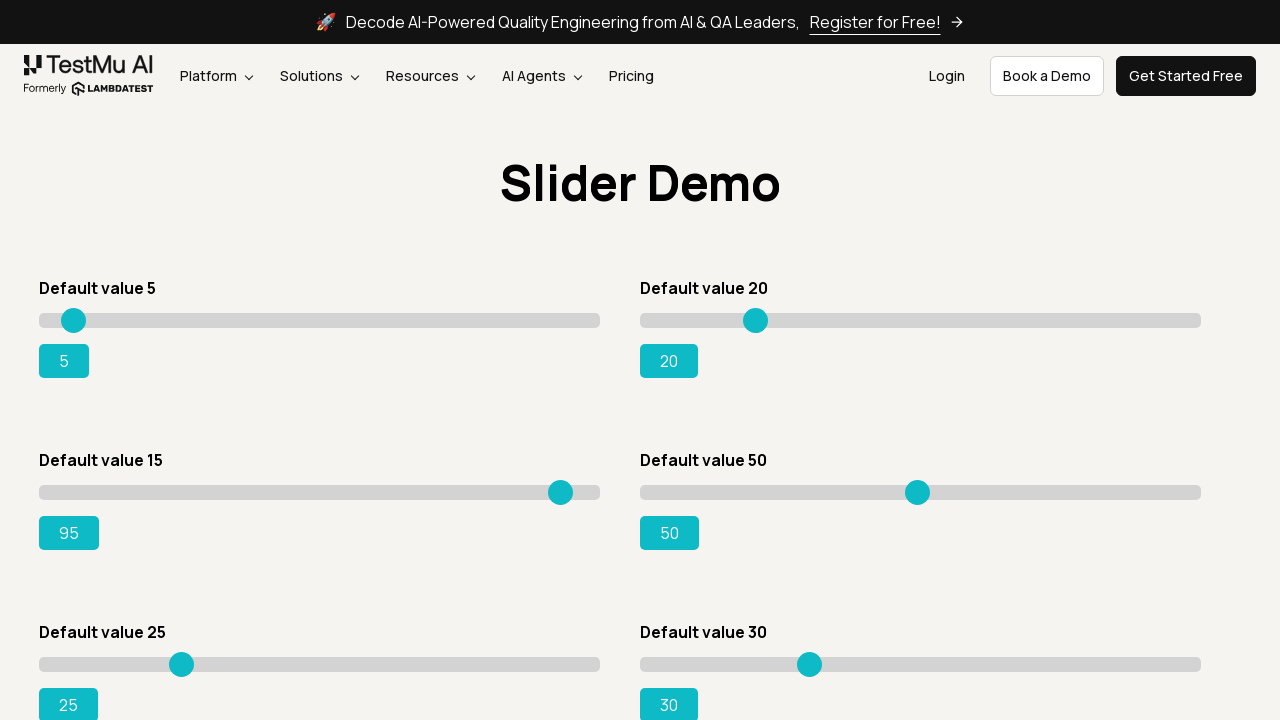

Pressed mouse button down to drag slider at (561, 485)
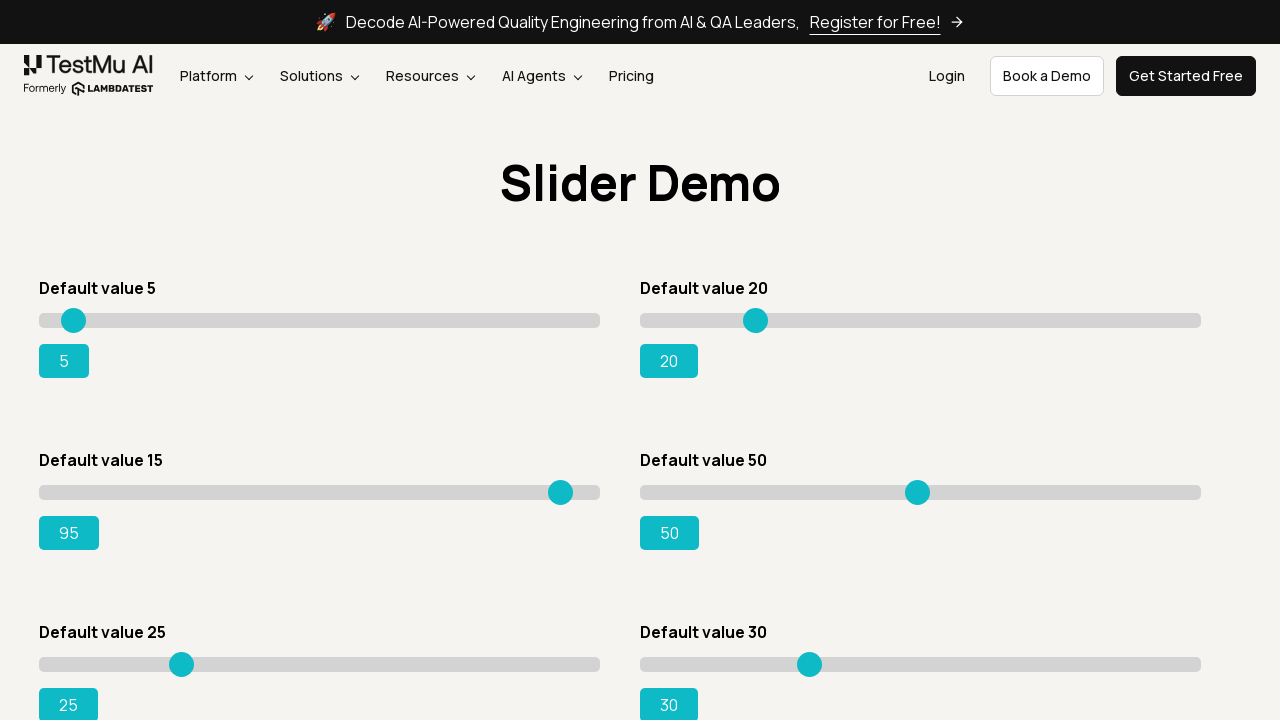

Retrieved current slider value: 95
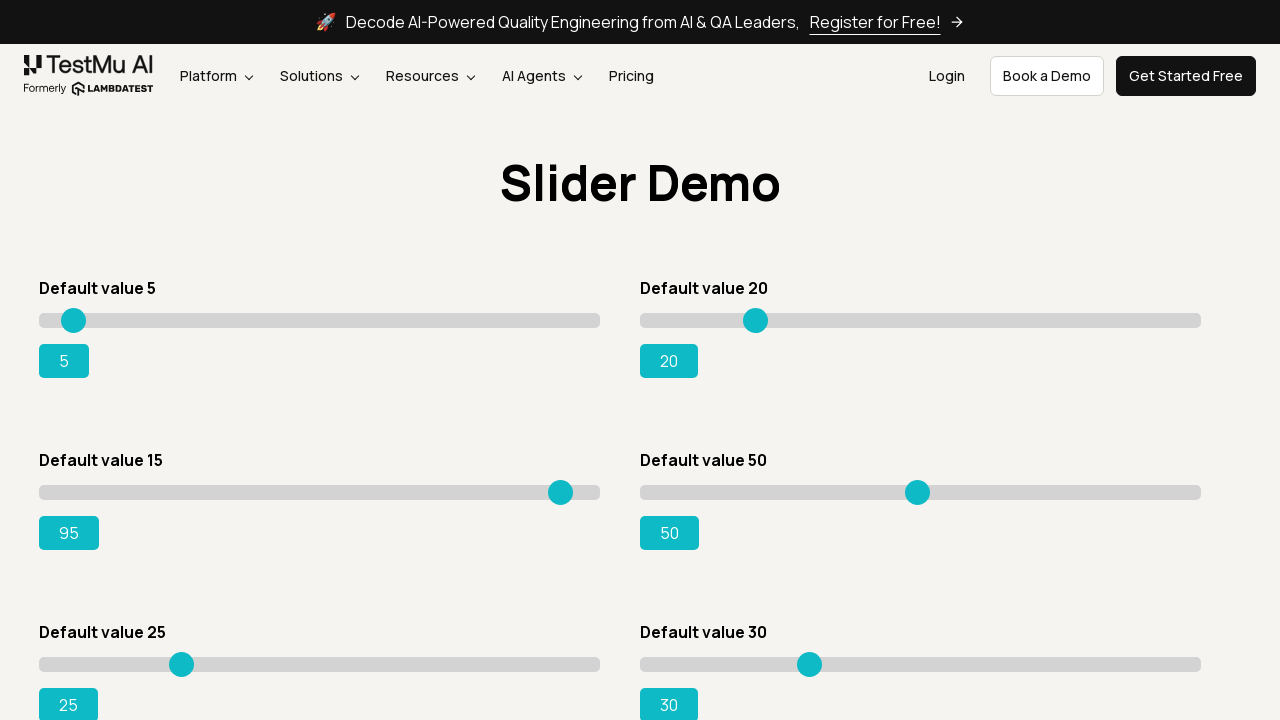

Verified slider value equals 95
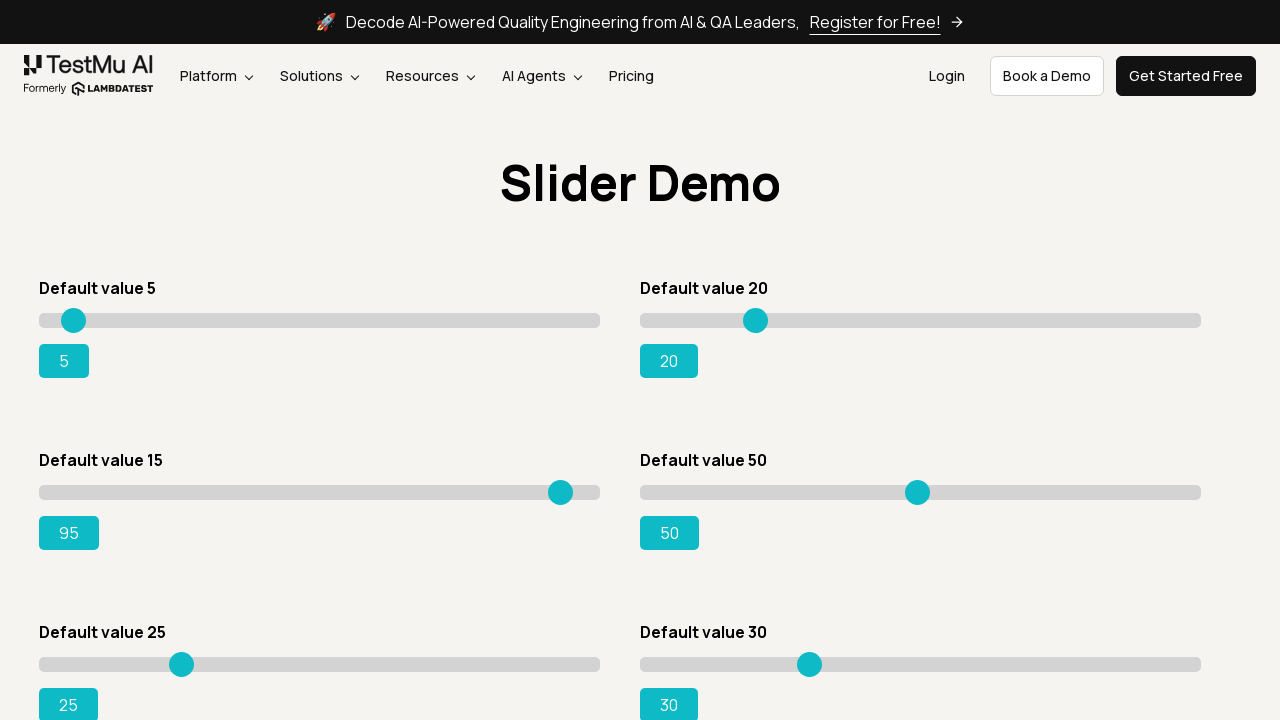

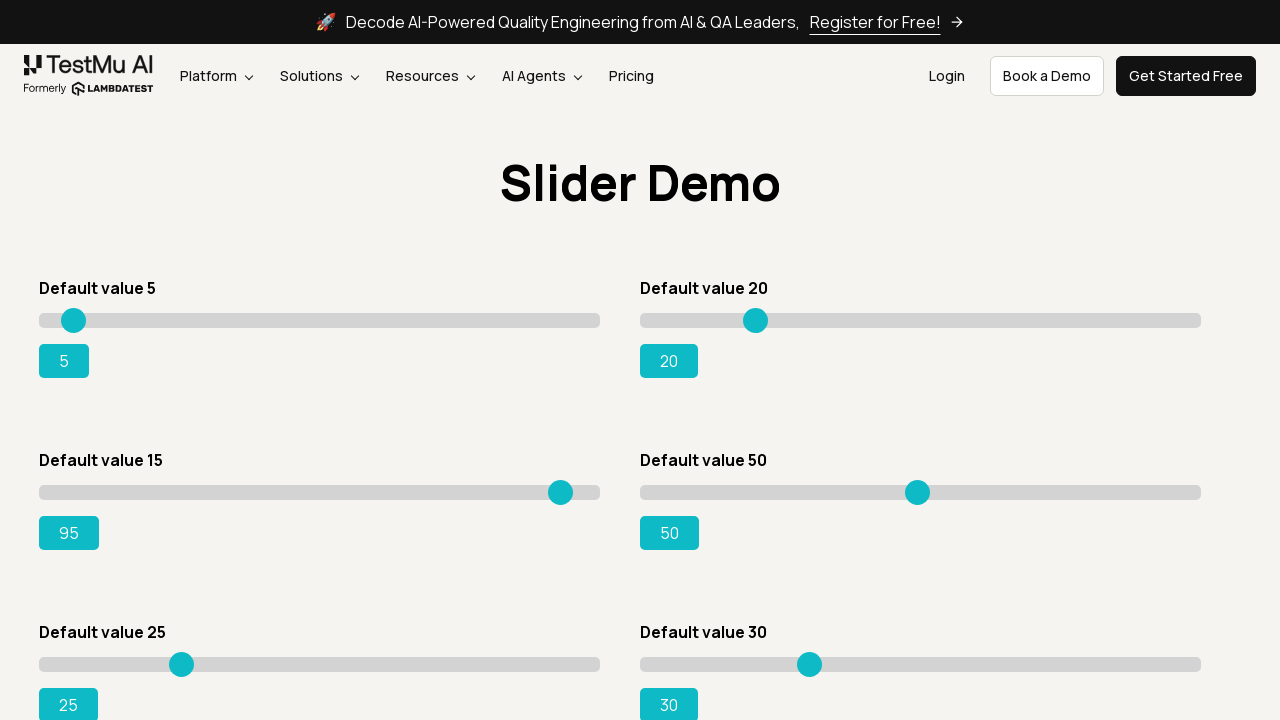